Navigates through the Playwright documentation website, clicking on various documentation sections including Getting Started, Trace viewer, Test Generator, Release notes, and many other documentation pages to verify navigation works correctly.

Starting URL: https://playwright.dev/

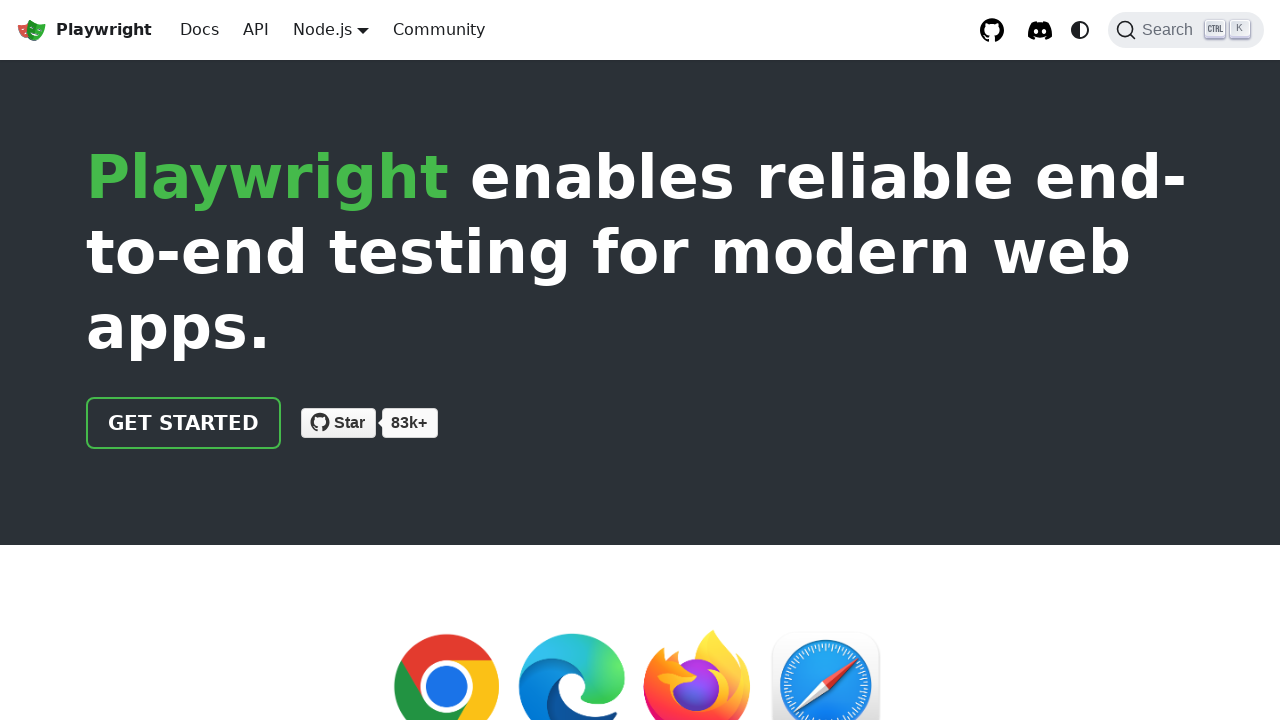

Set viewport size to 1900x1050
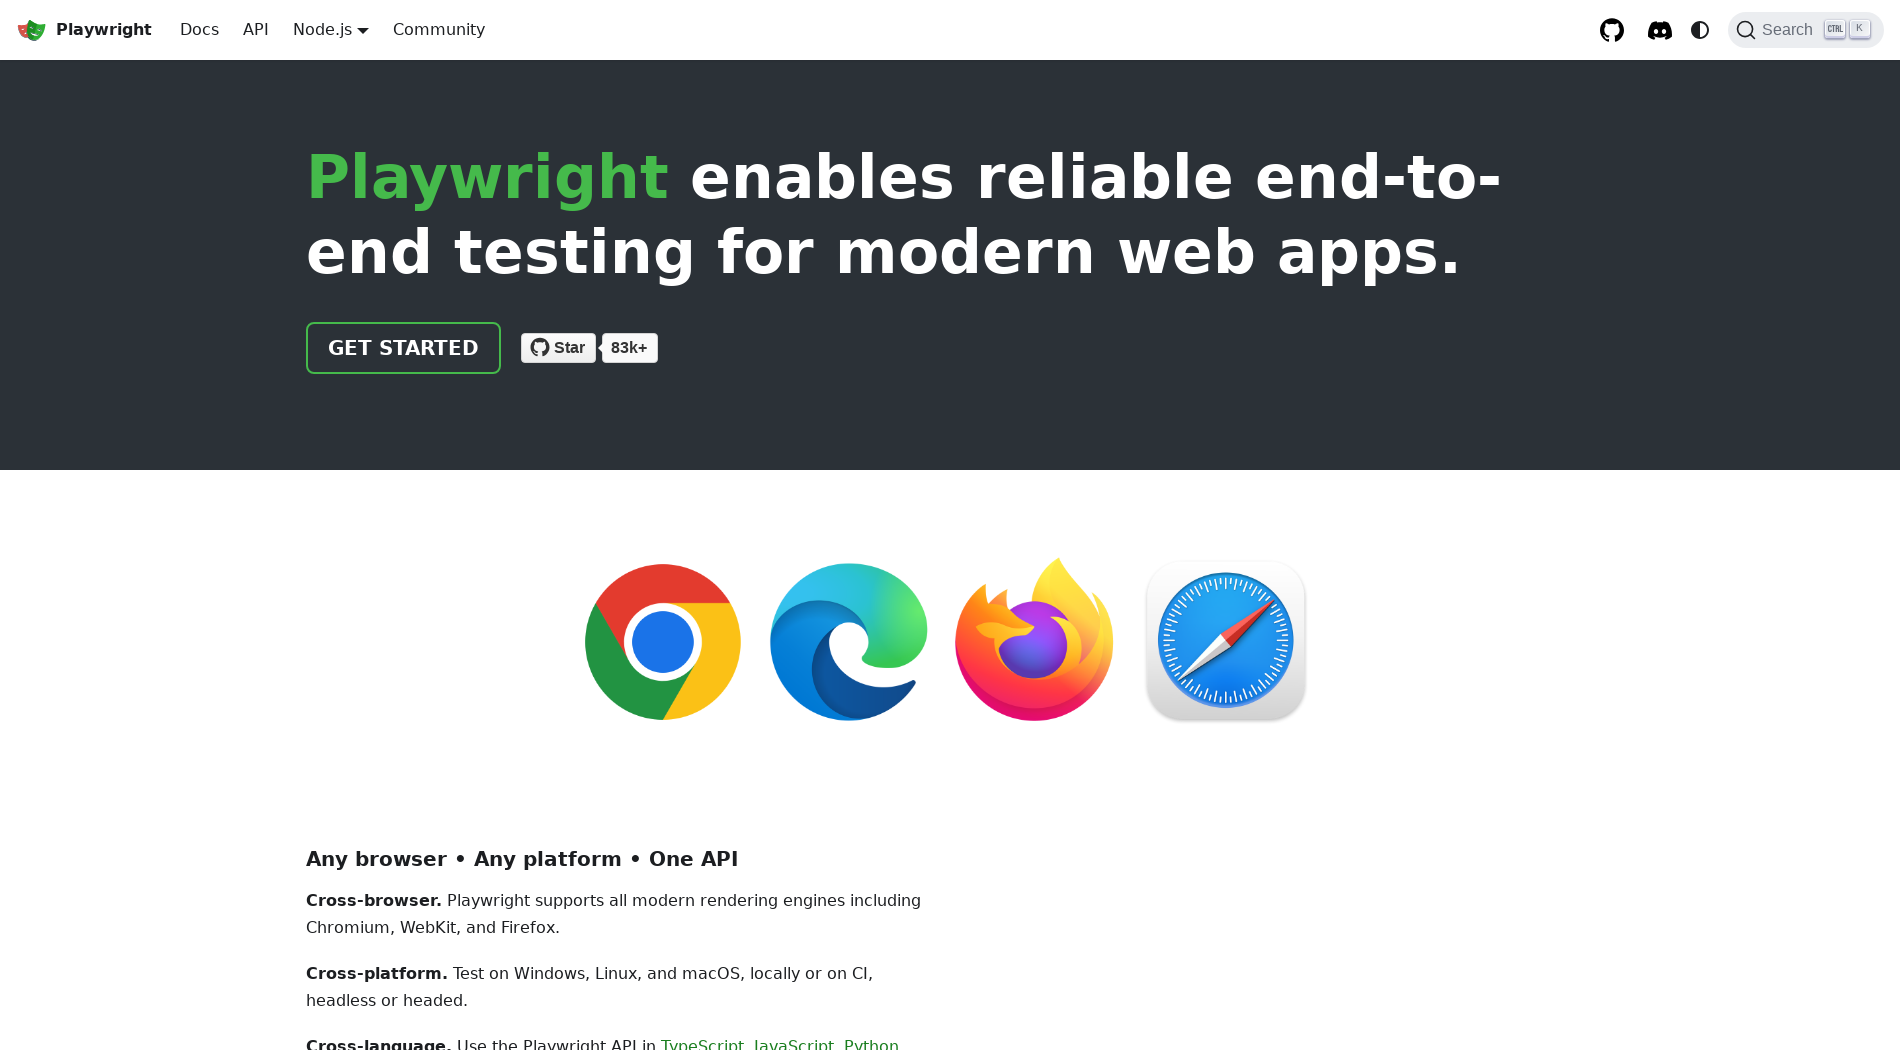

Clicked 'Get Started' link at (404, 348) on text=Get Started
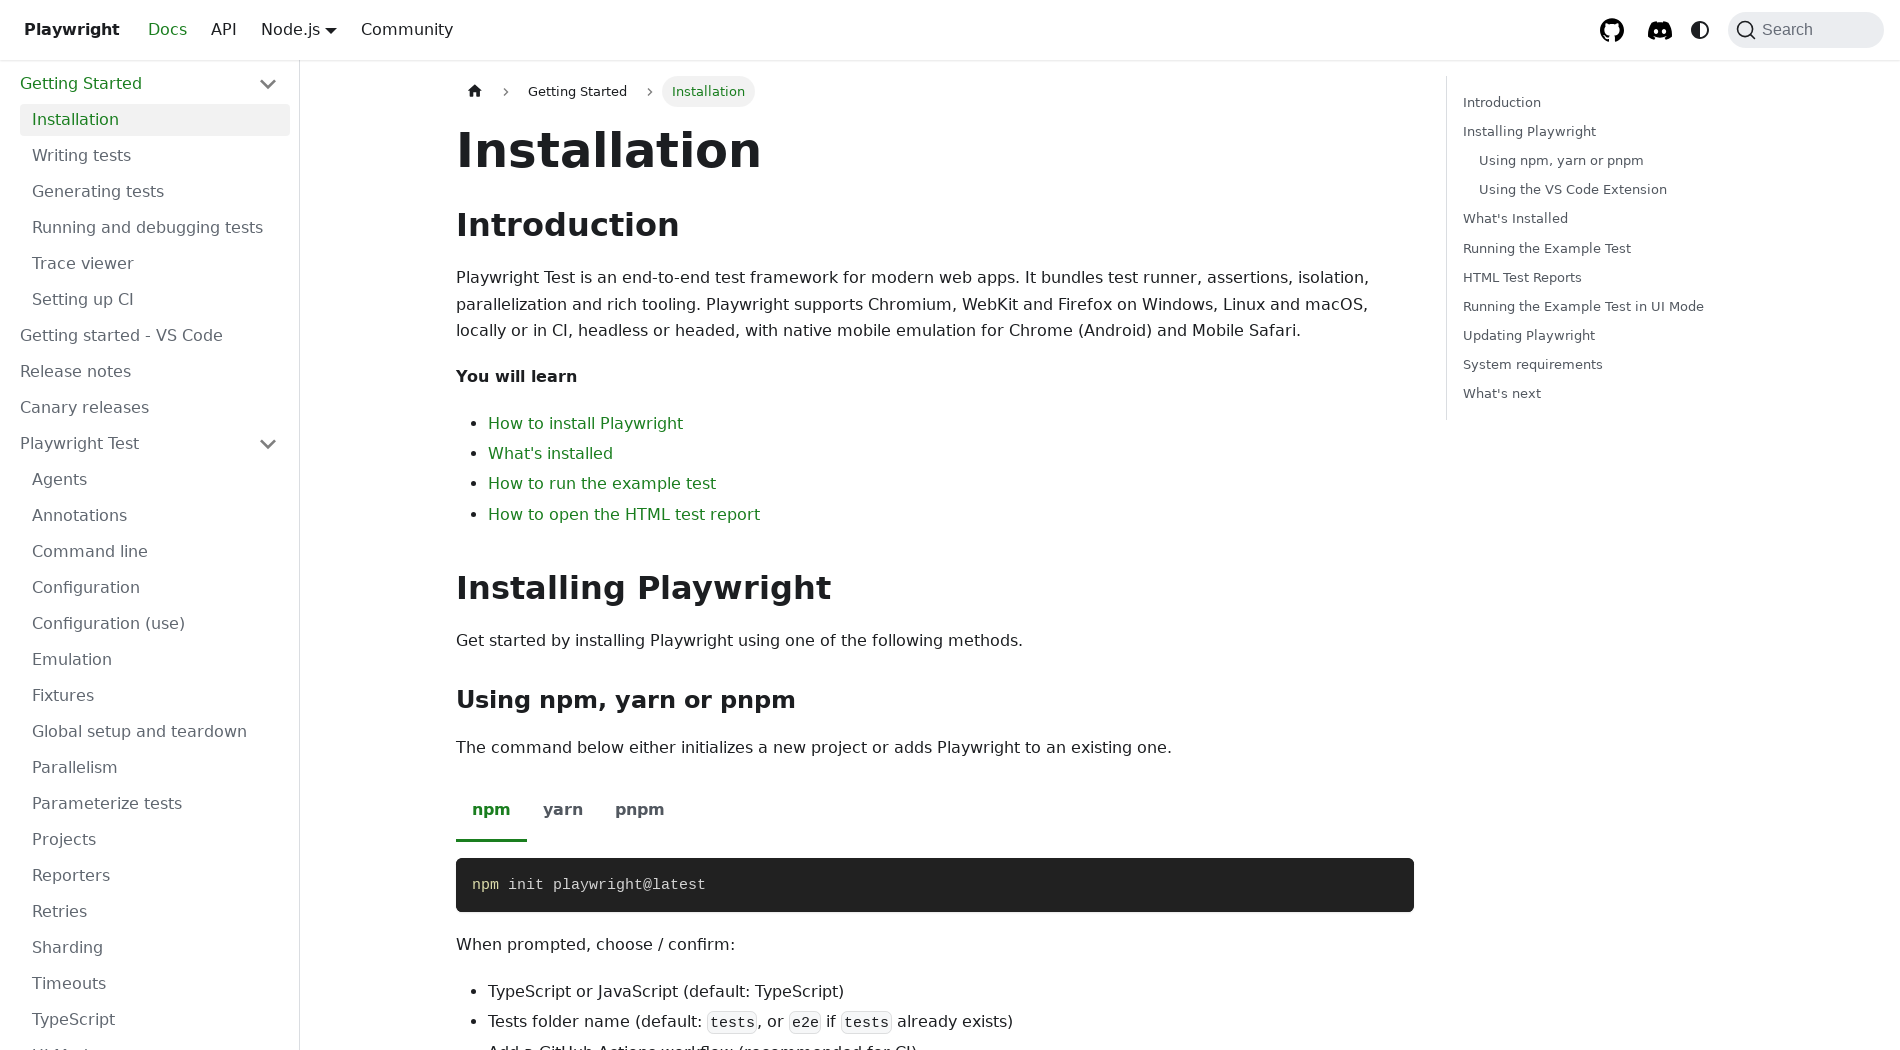

Verified 'Installation' section is visible
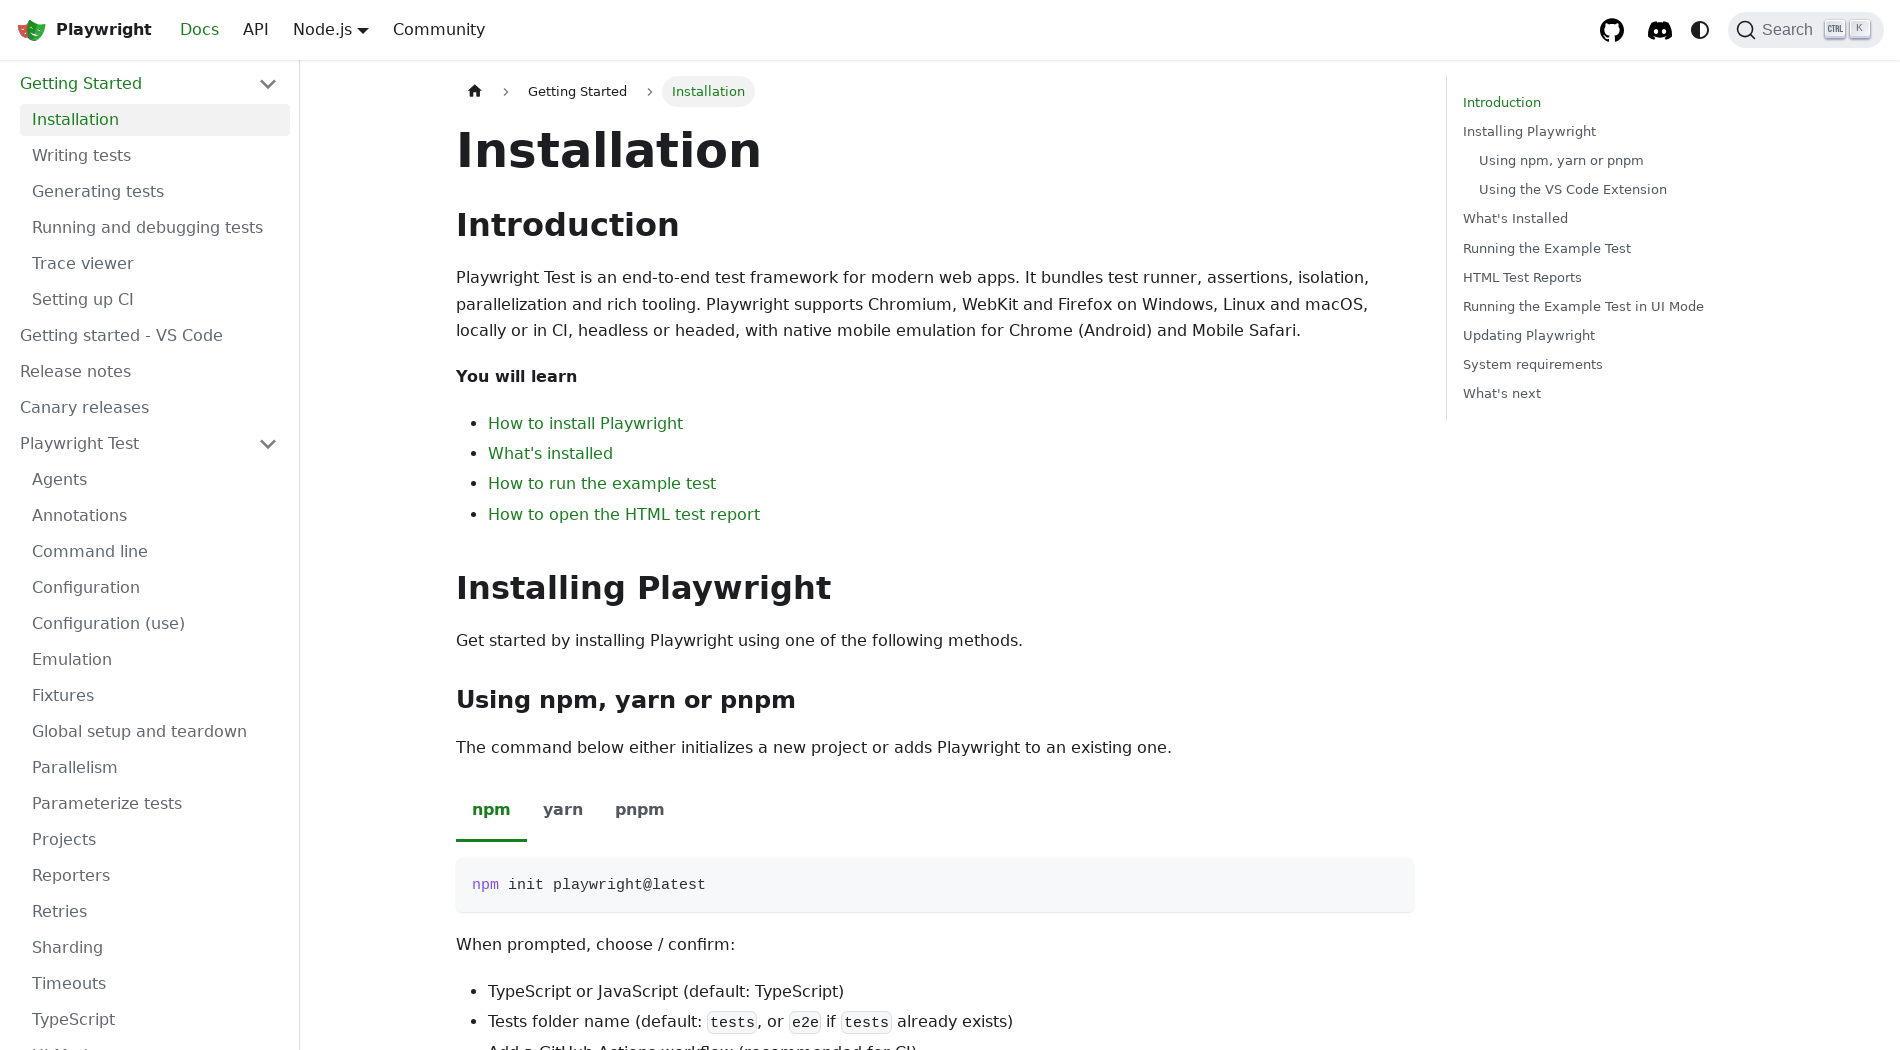

Clicked 'Trace viewer' documentation link at (155, 264) on text=Trace viewer >> nth=0
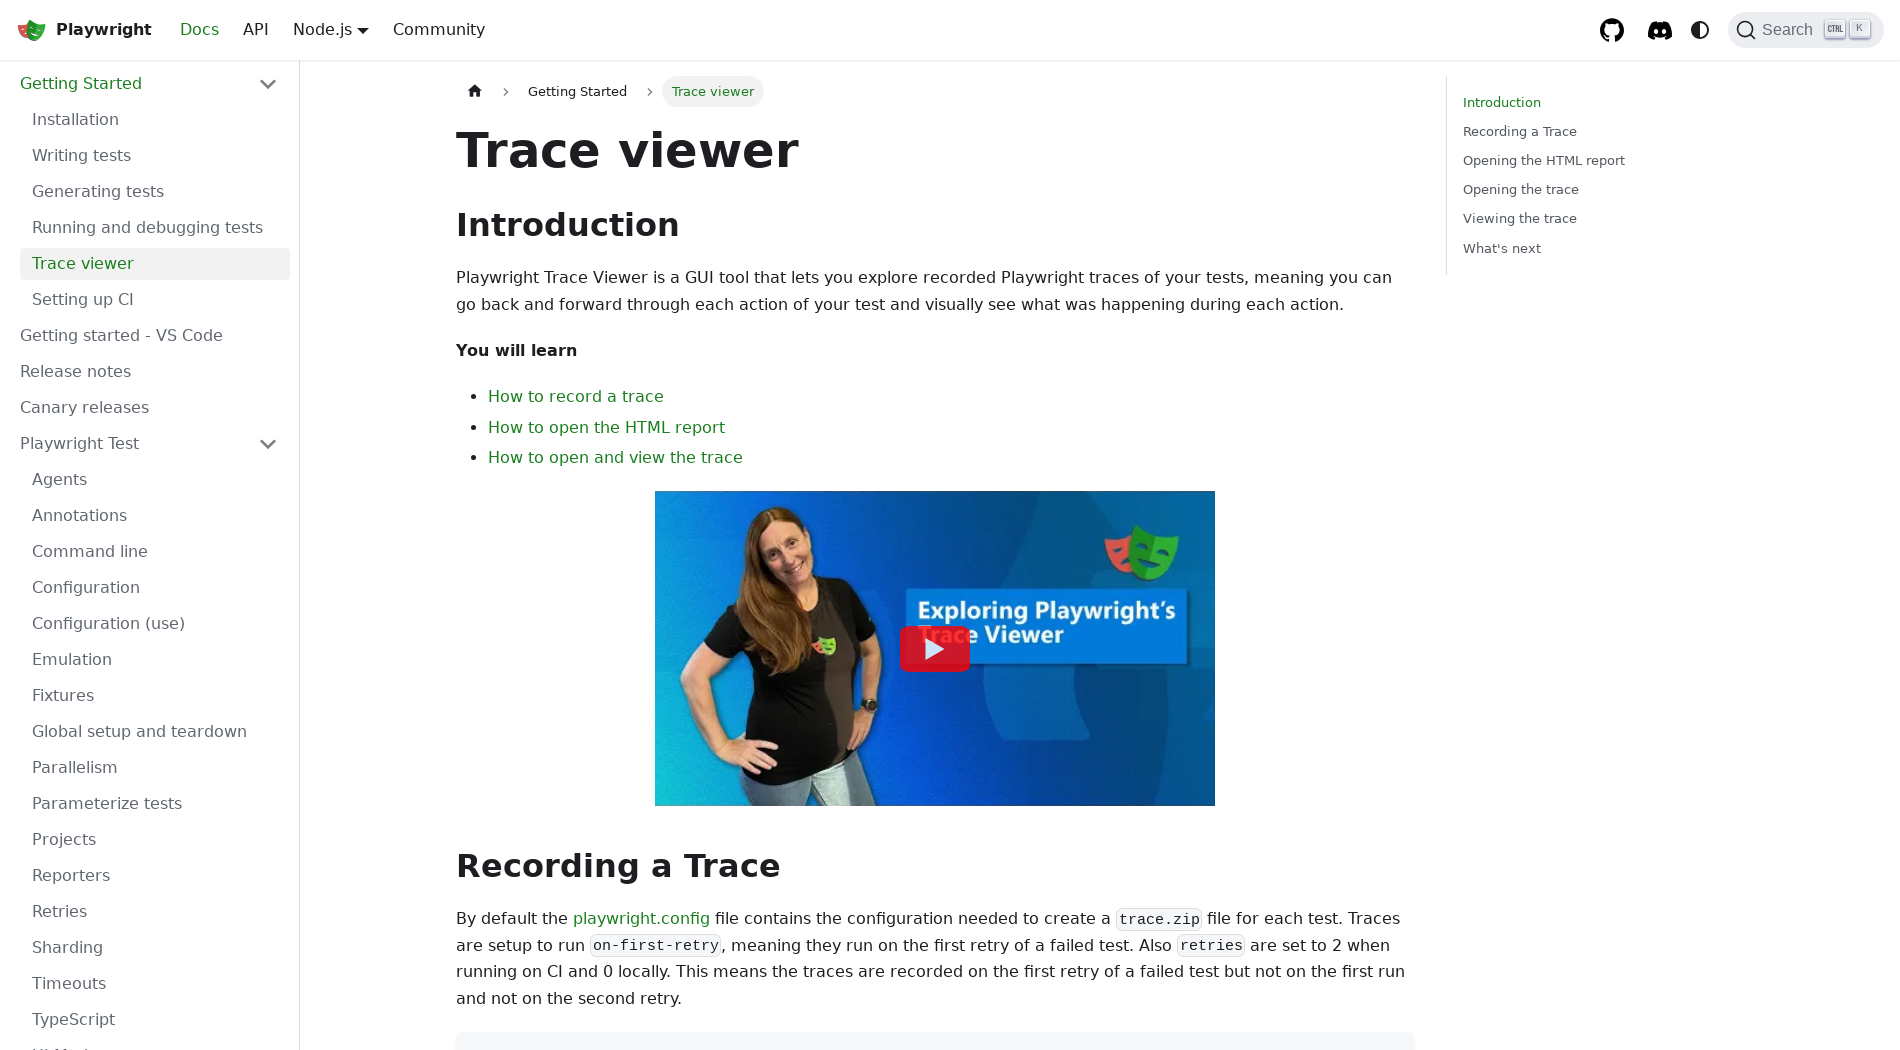

Clicked 'Test Generator' documentation link at (155, 738) on text=Test Generator >> nth=0
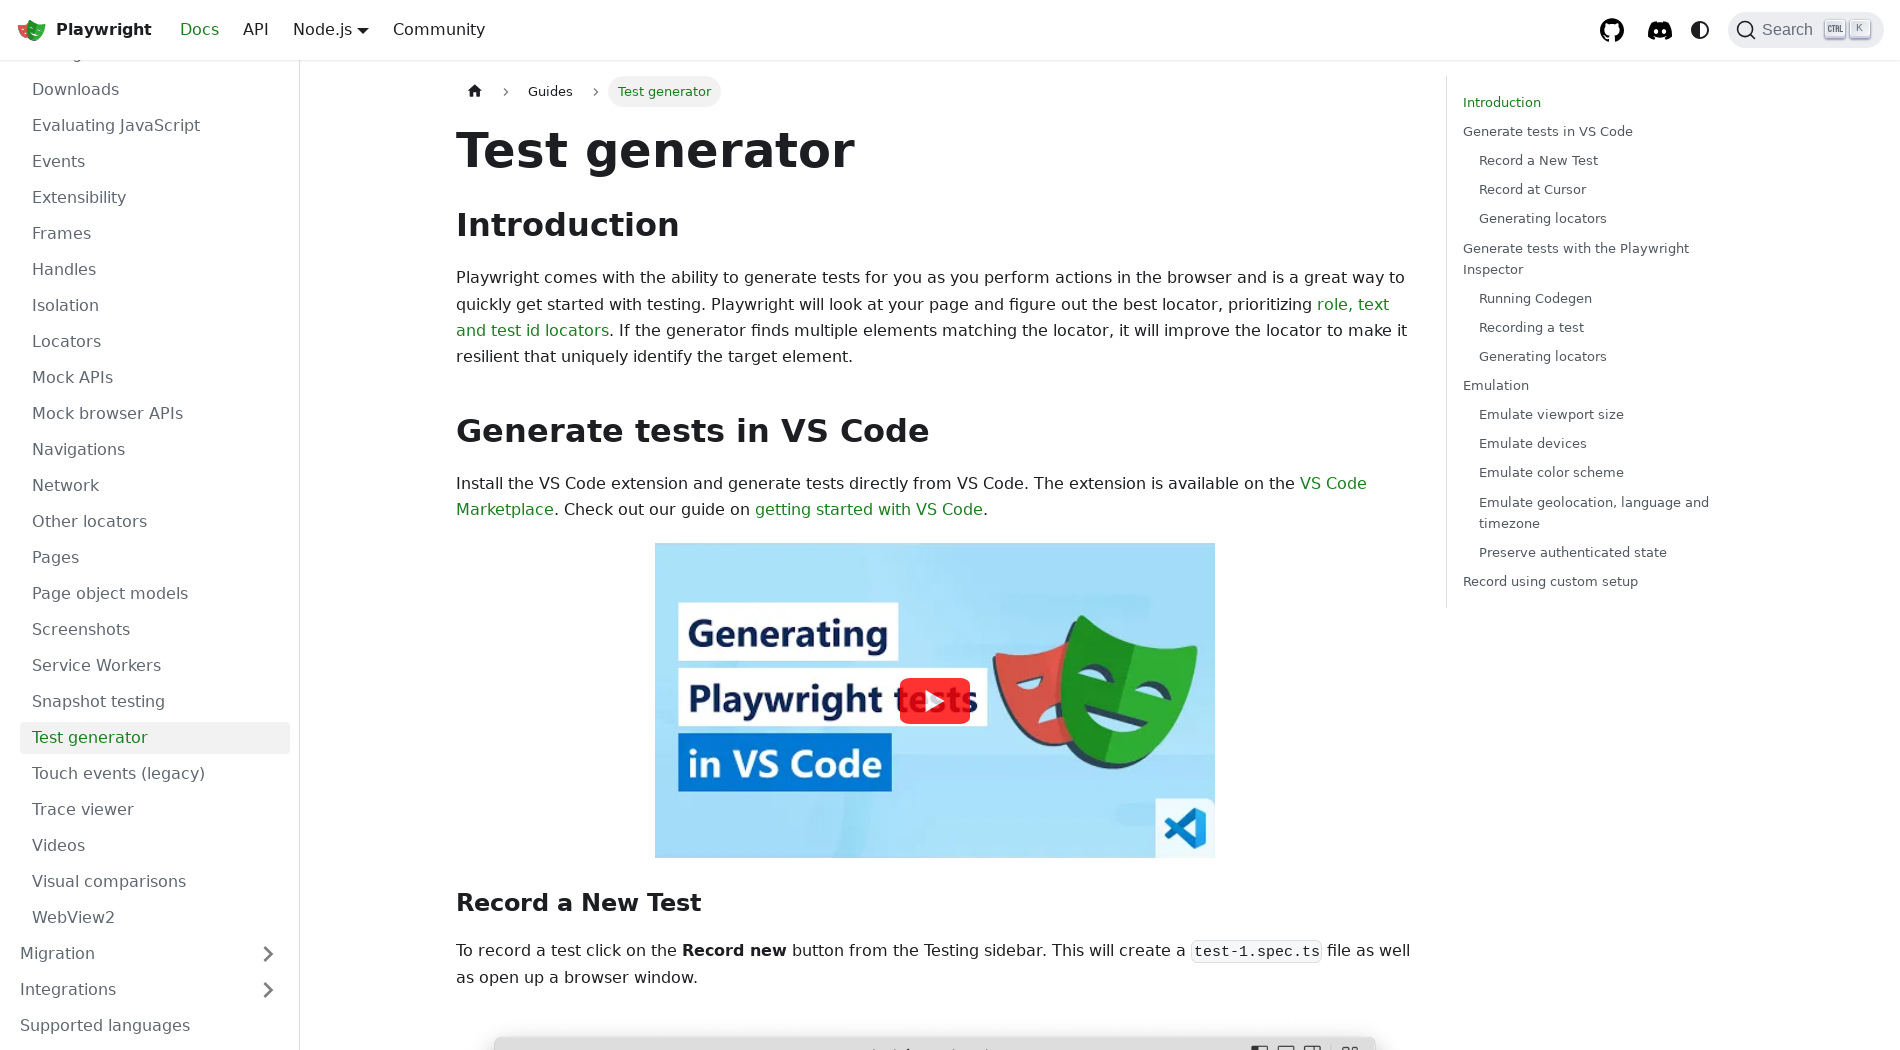

Clicked 'Release notes' documentation link at (149, 372) on text=Release notes >> nth=0
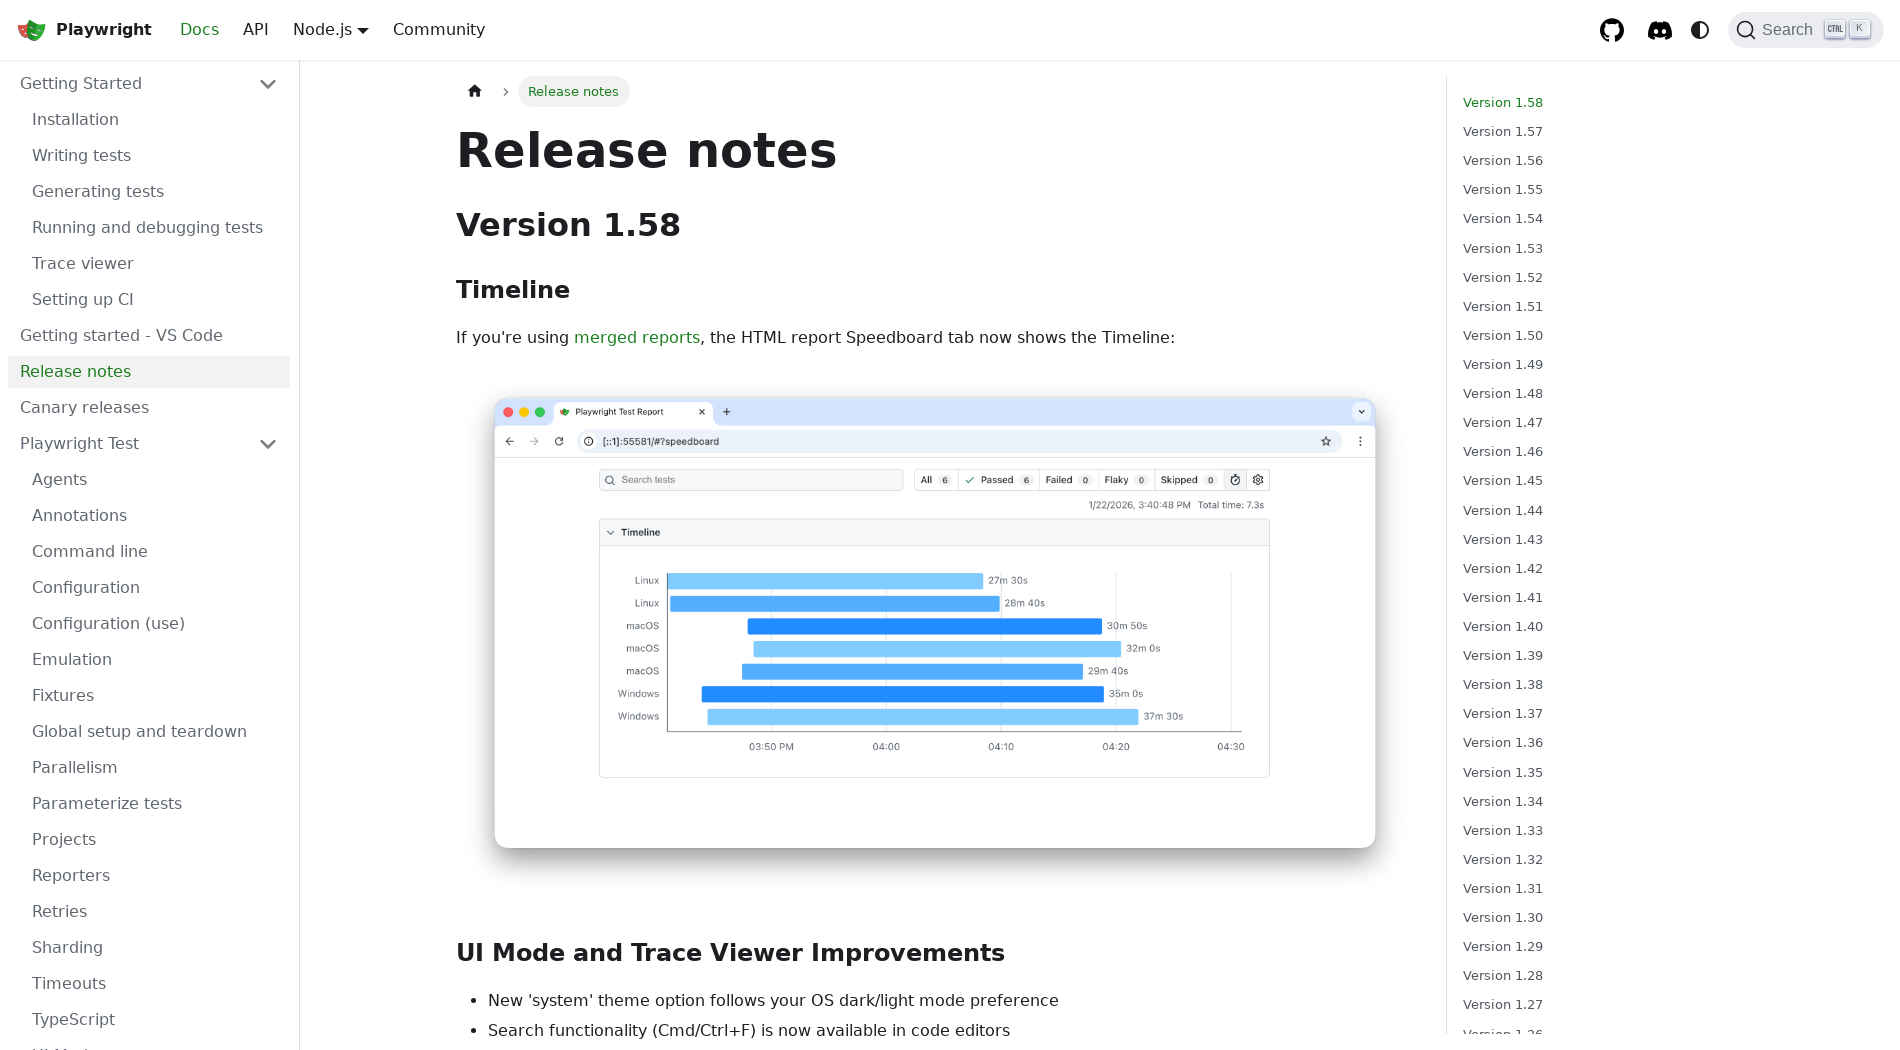

Clicked 'Annotations' documentation link at (155, 516) on text=Annotations >> nth=0
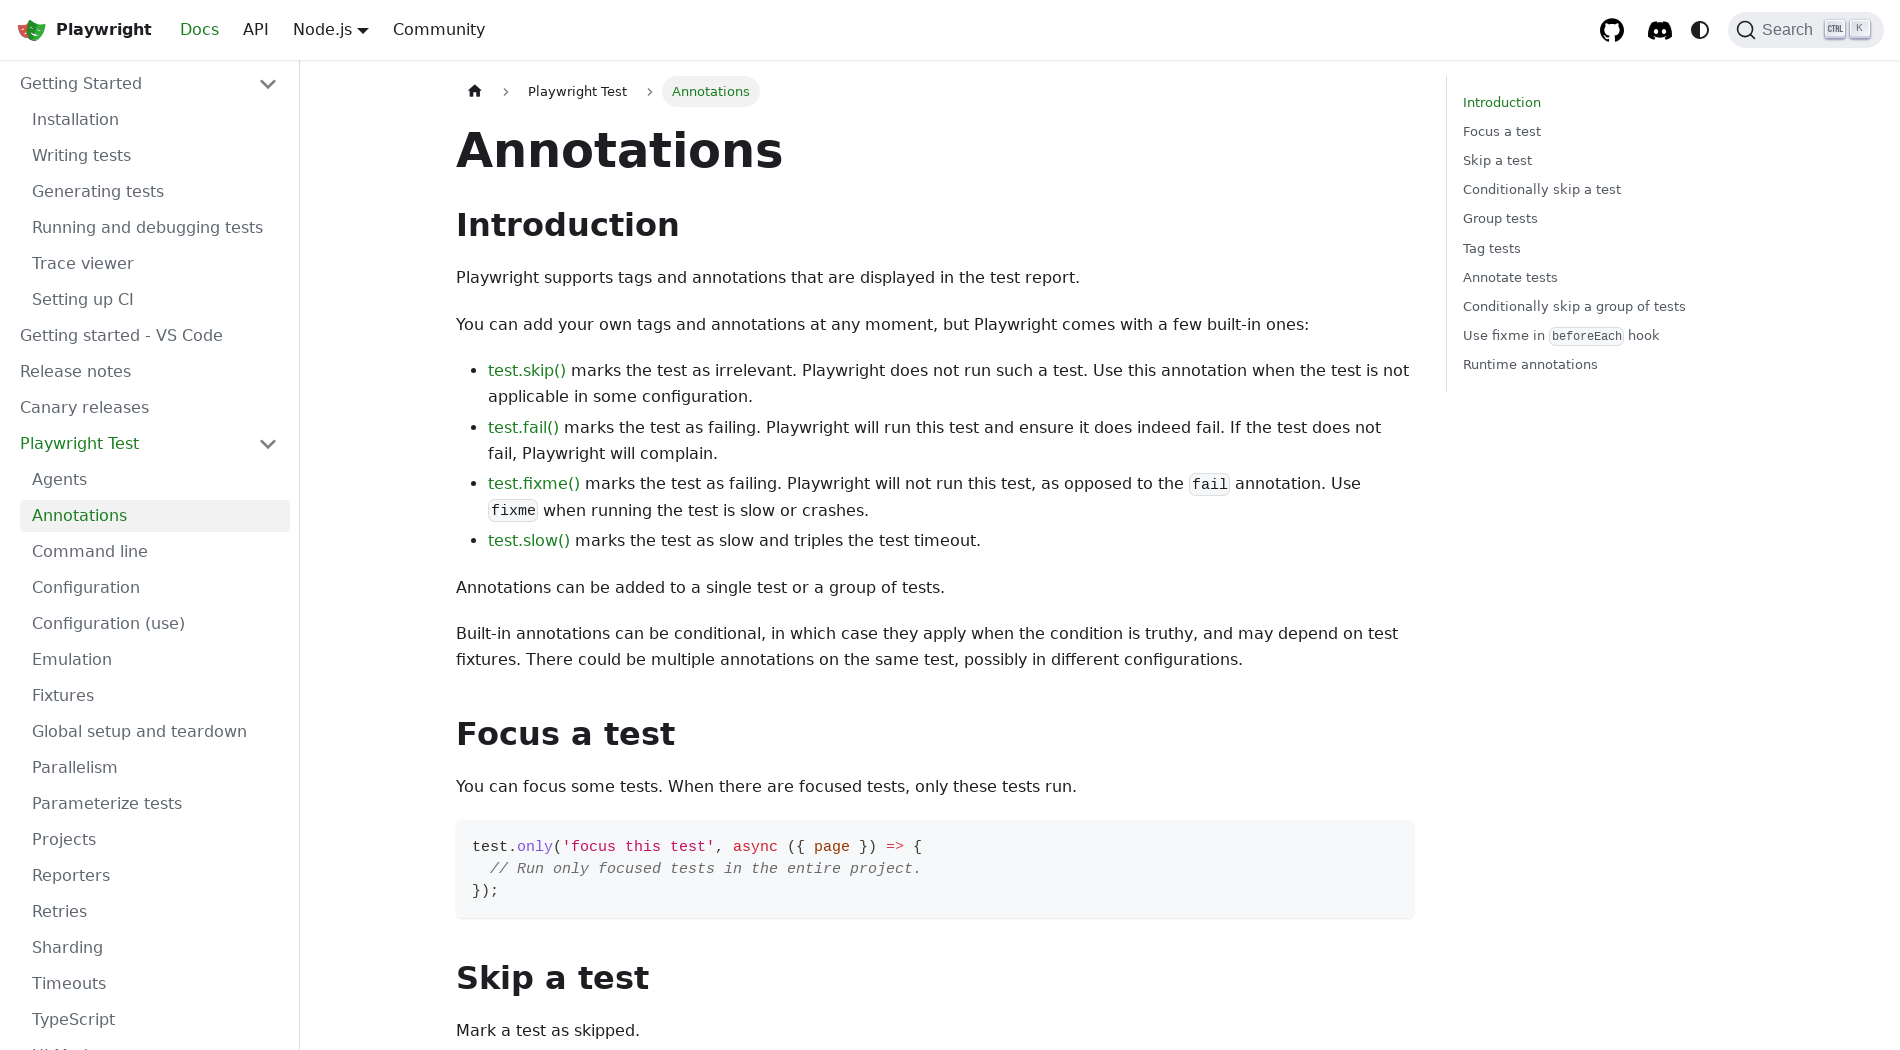

Clicked 'API testing' documentation link at (155, 555) on text=API testing >> nth=0
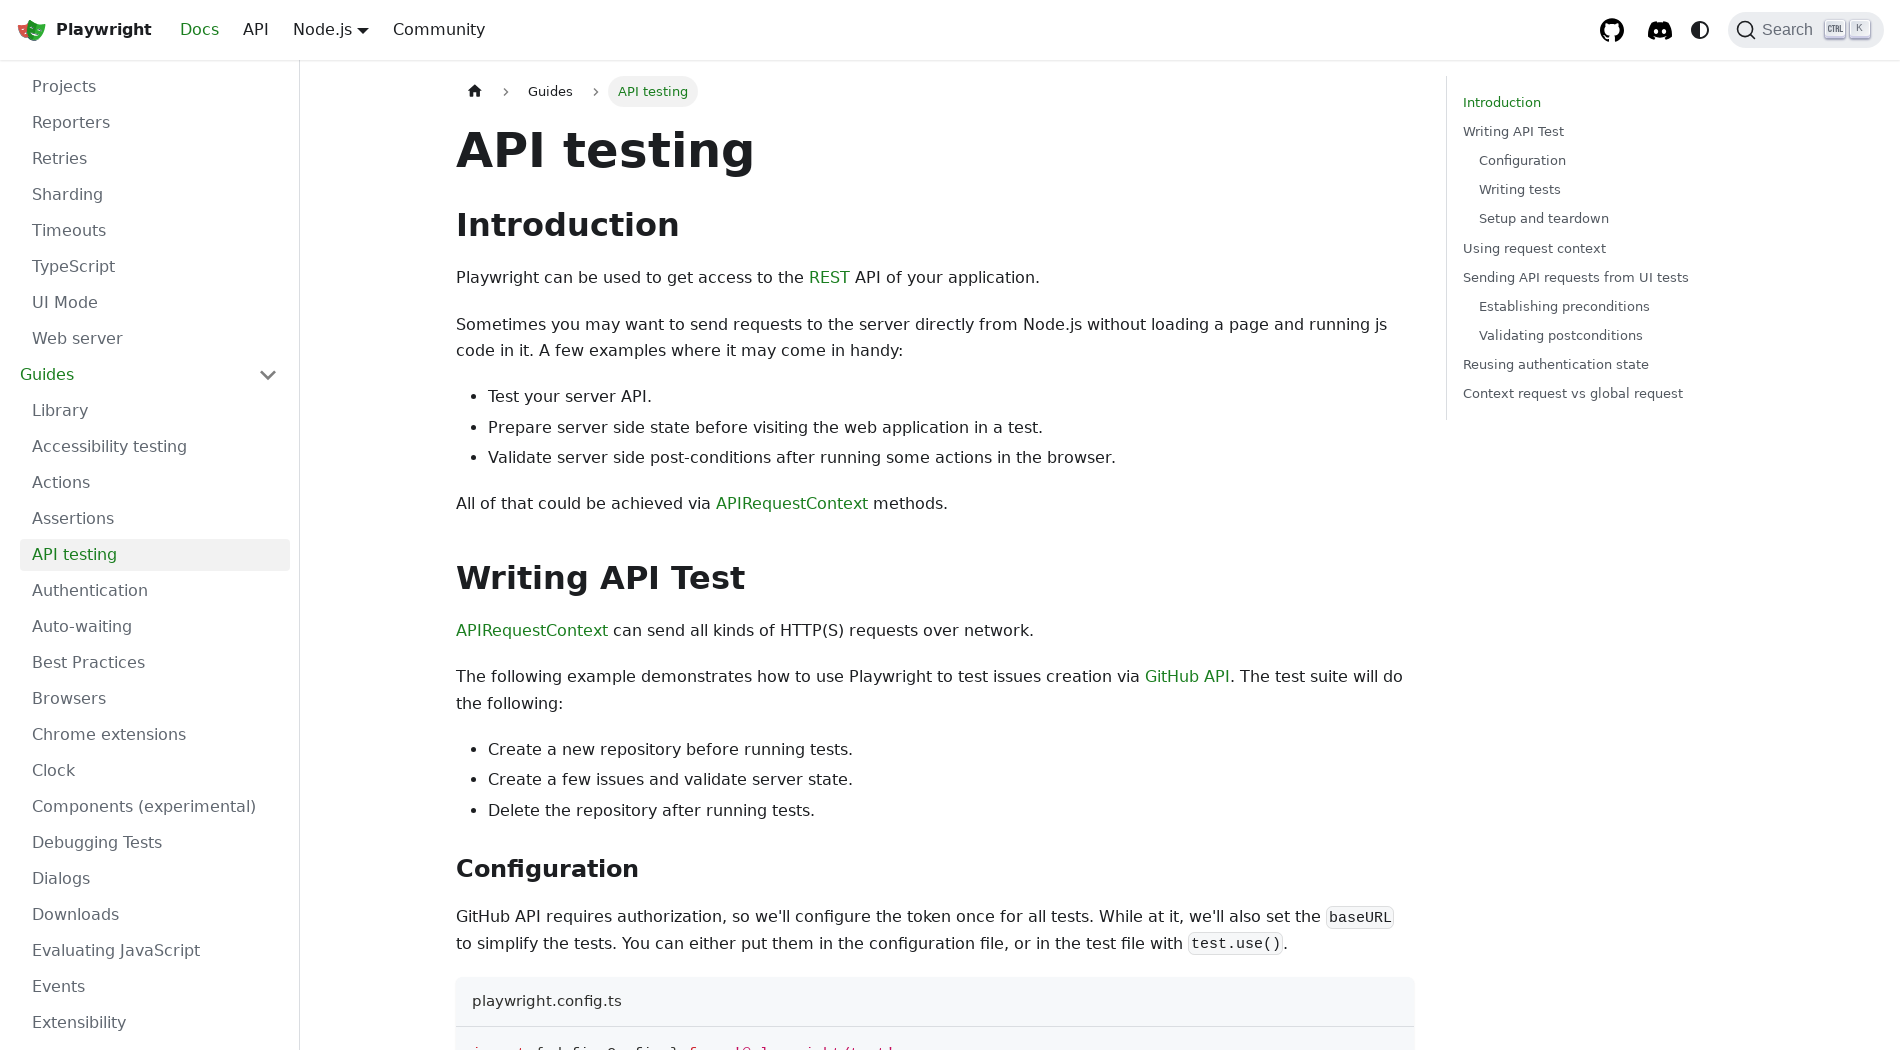

Clicked 'Authentication' documentation link at (155, 591) on text=Authentication >> nth=0
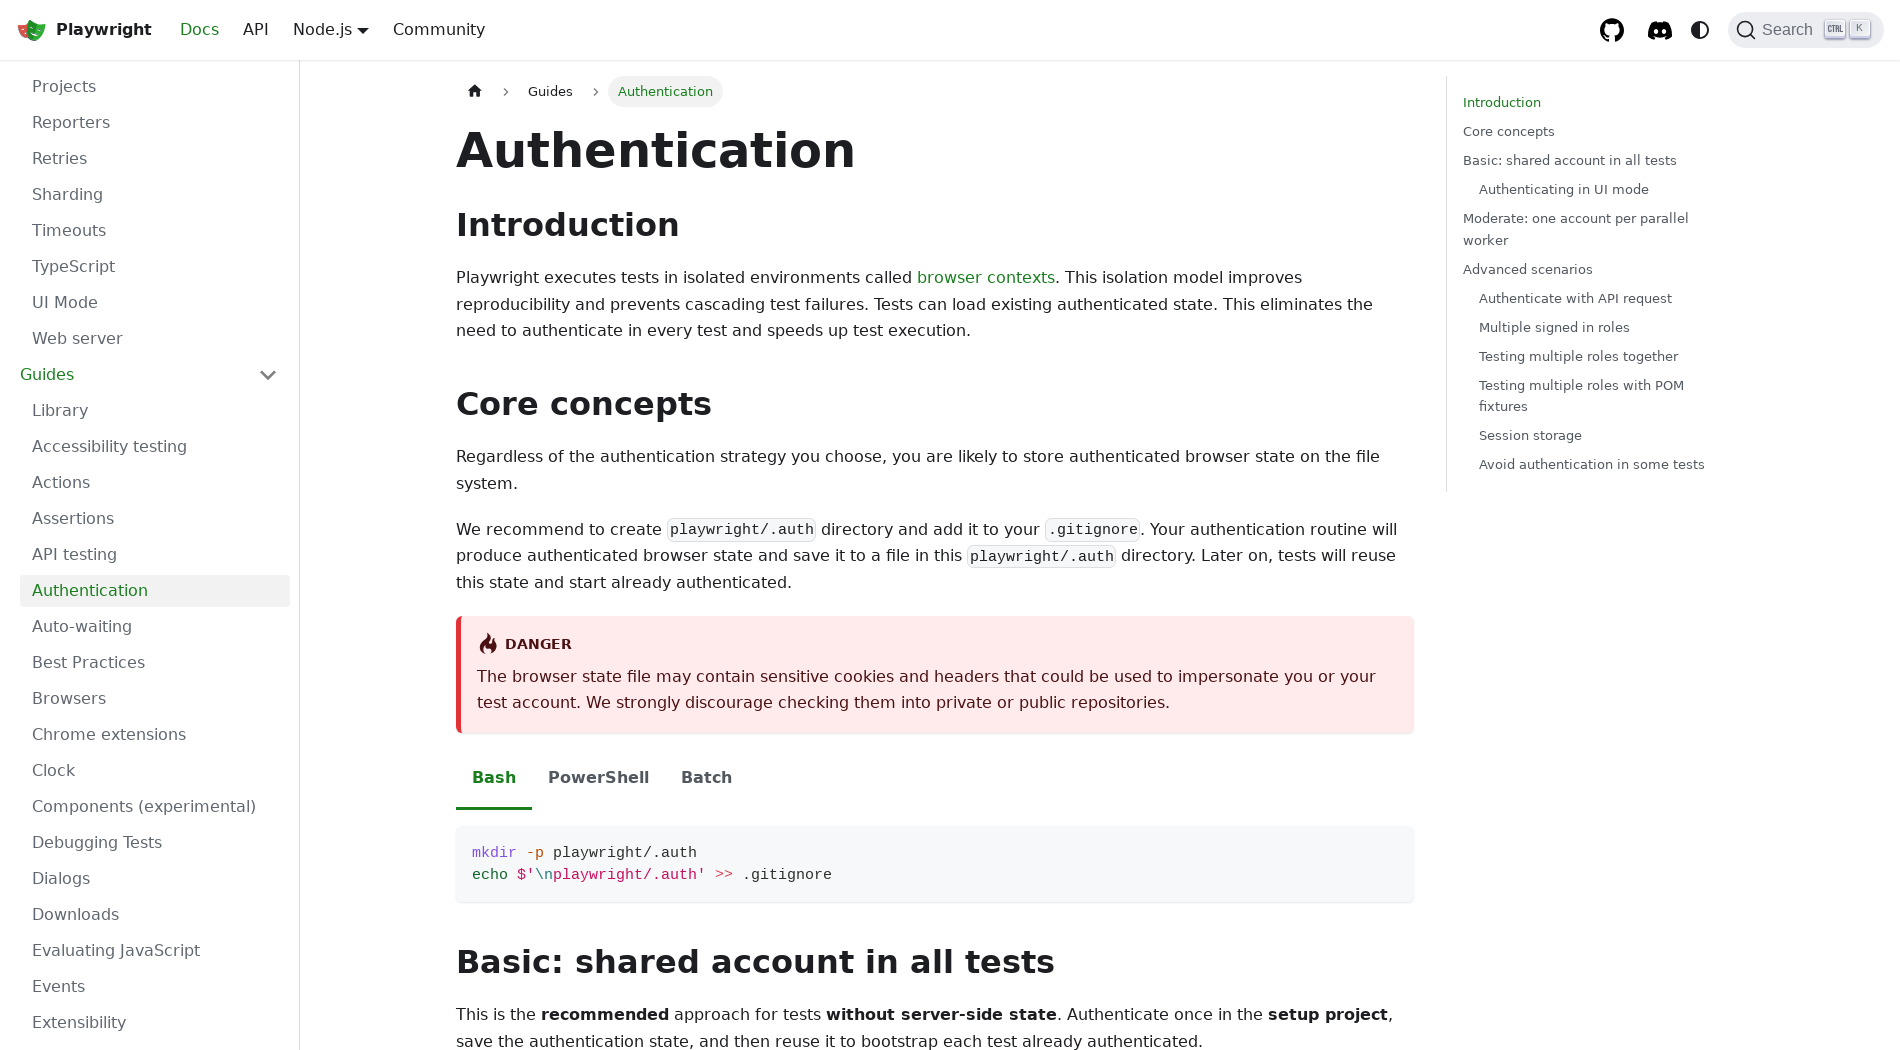

Clicked 'Command line' documentation link at (155, 552) on text=Command line >> nth=0
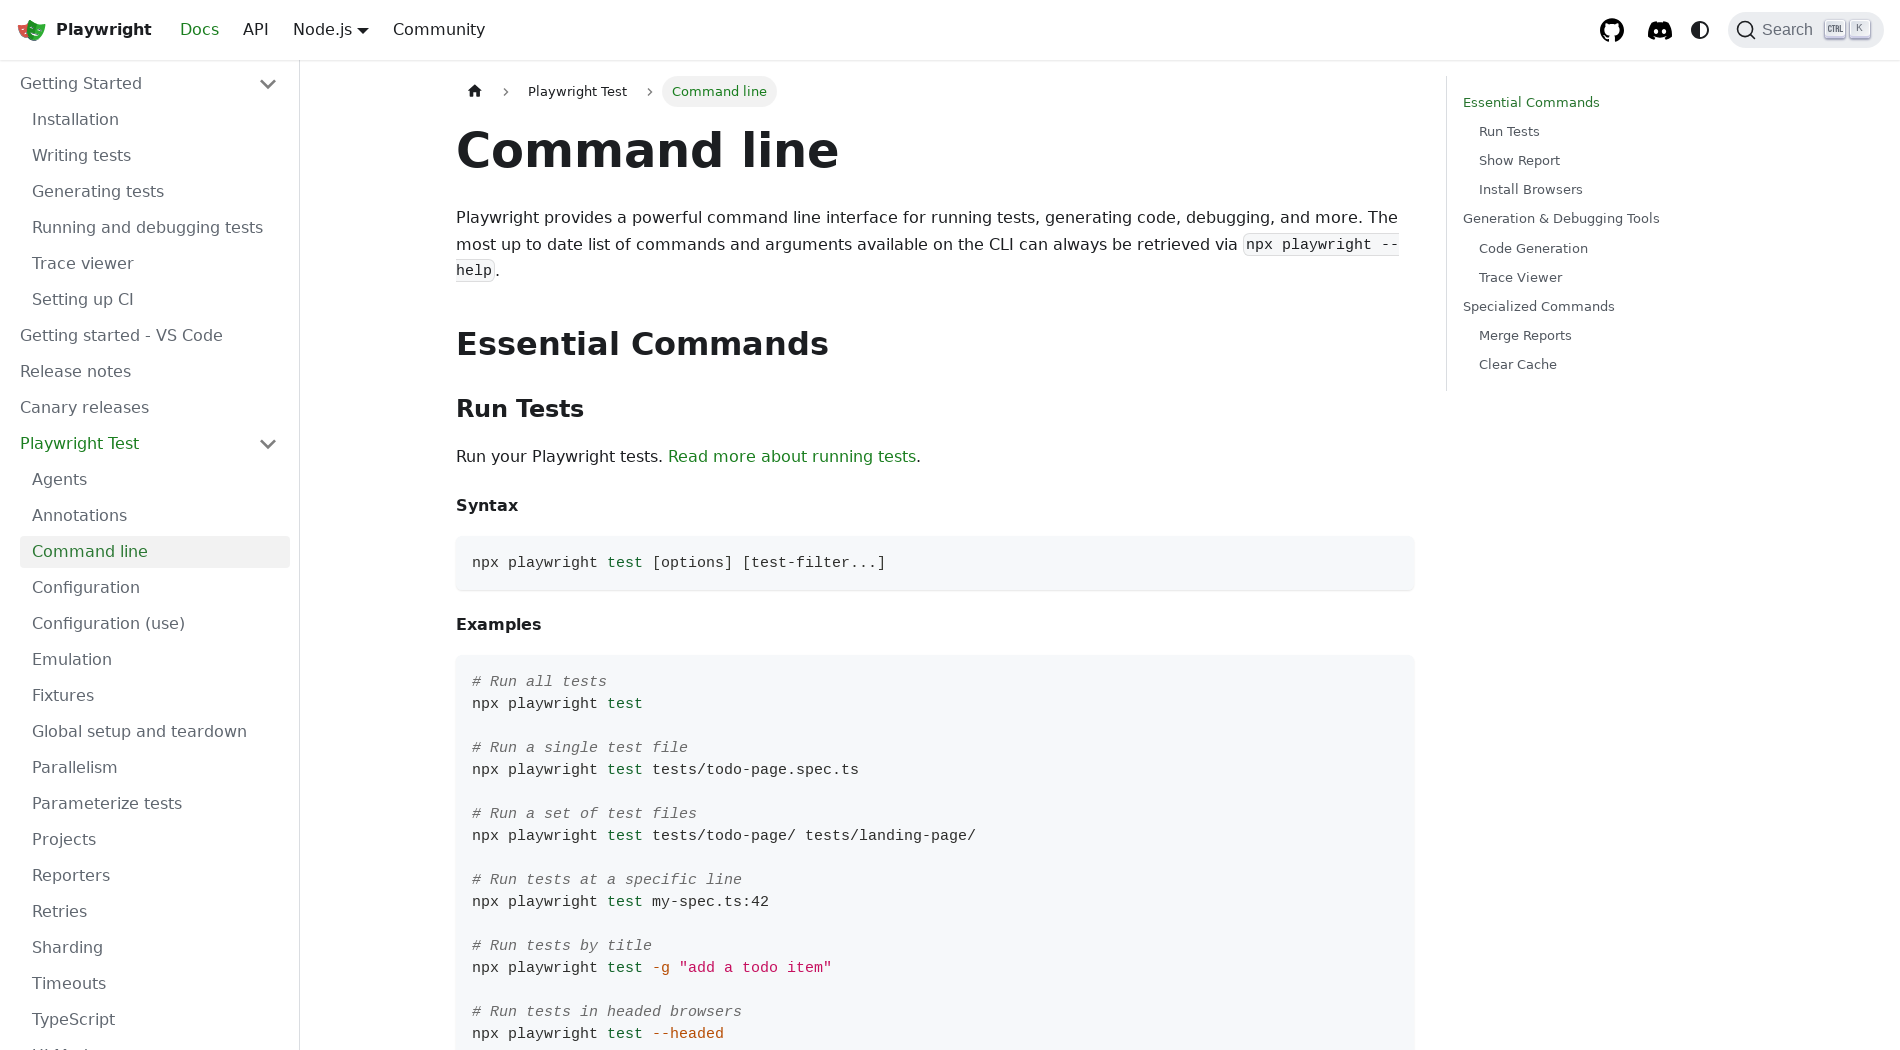

Clicked 'Configuration' documentation link at (155, 588) on text=Configuration >> nth=0
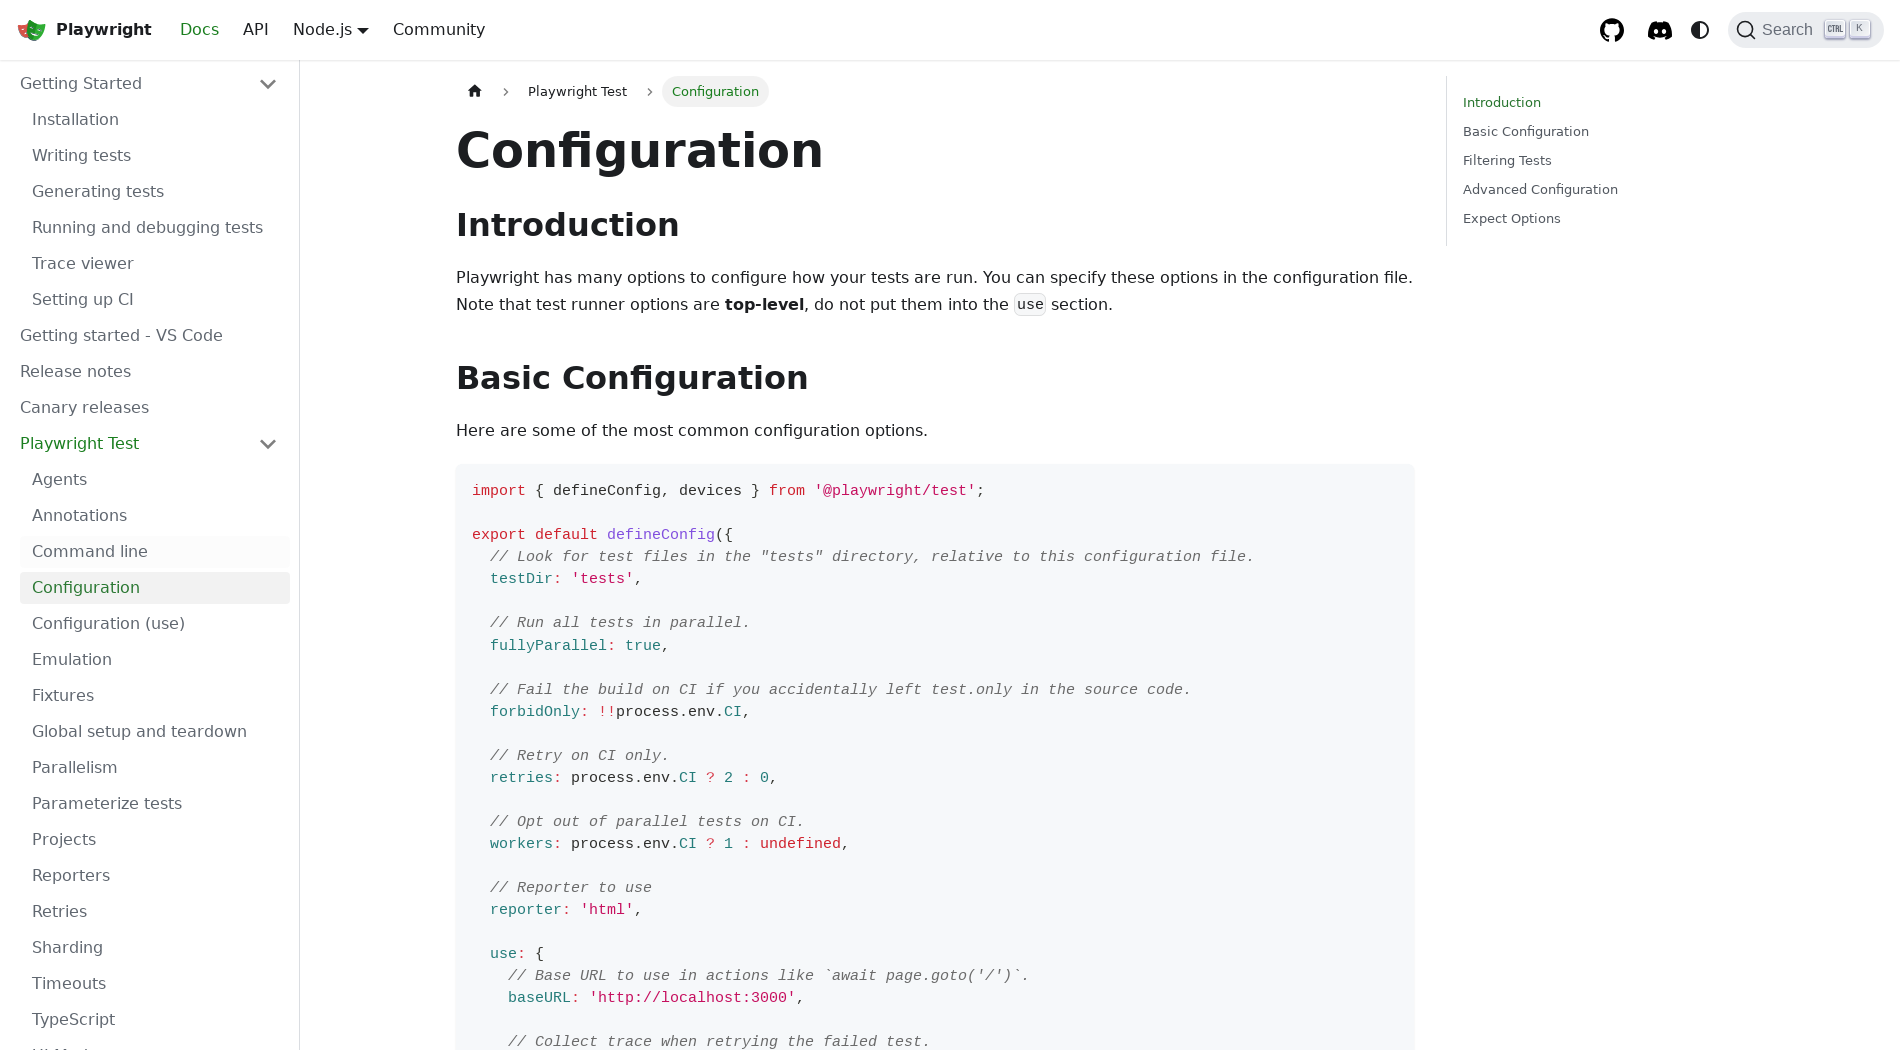

Clicked 'Page Object Models' documentation link at (155, 594) on text=Page Object Models >> nth=0
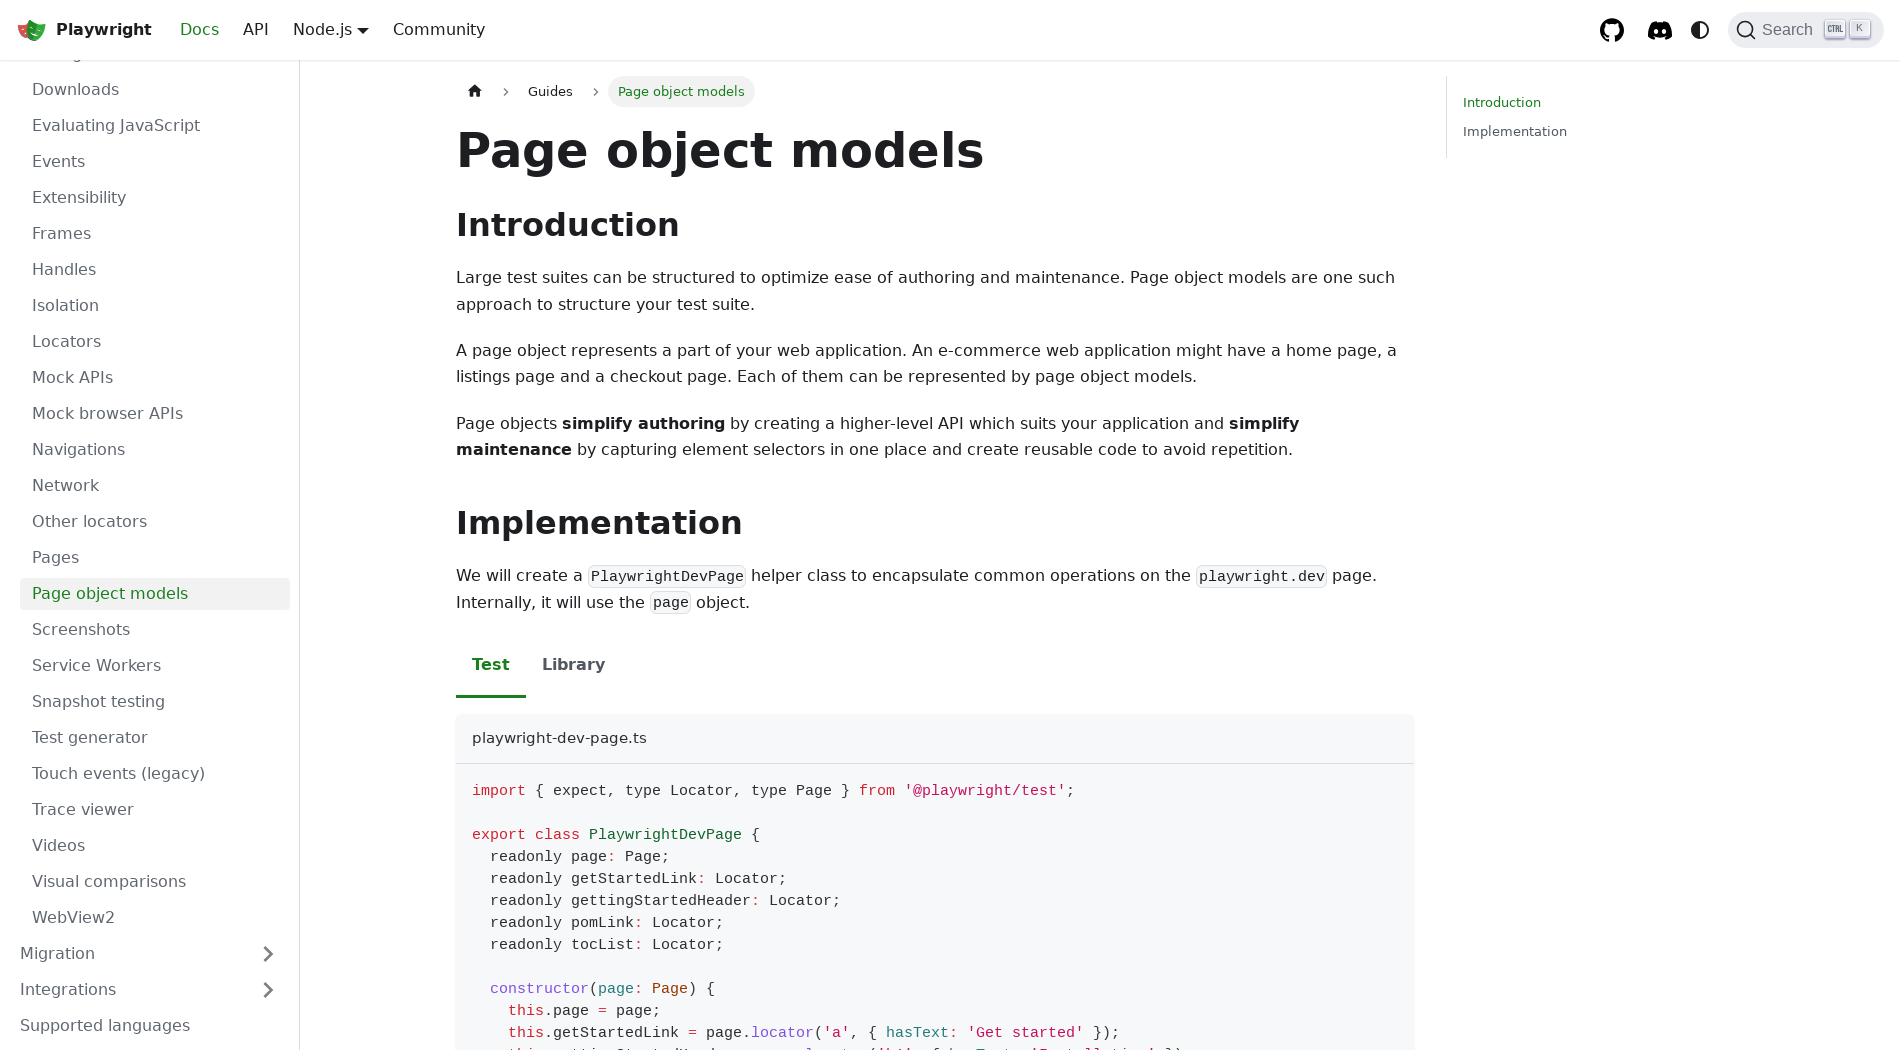

Clicked 'Parameterize tests' documentation link at (155, 555) on text=Parameterize tests >> nth=0
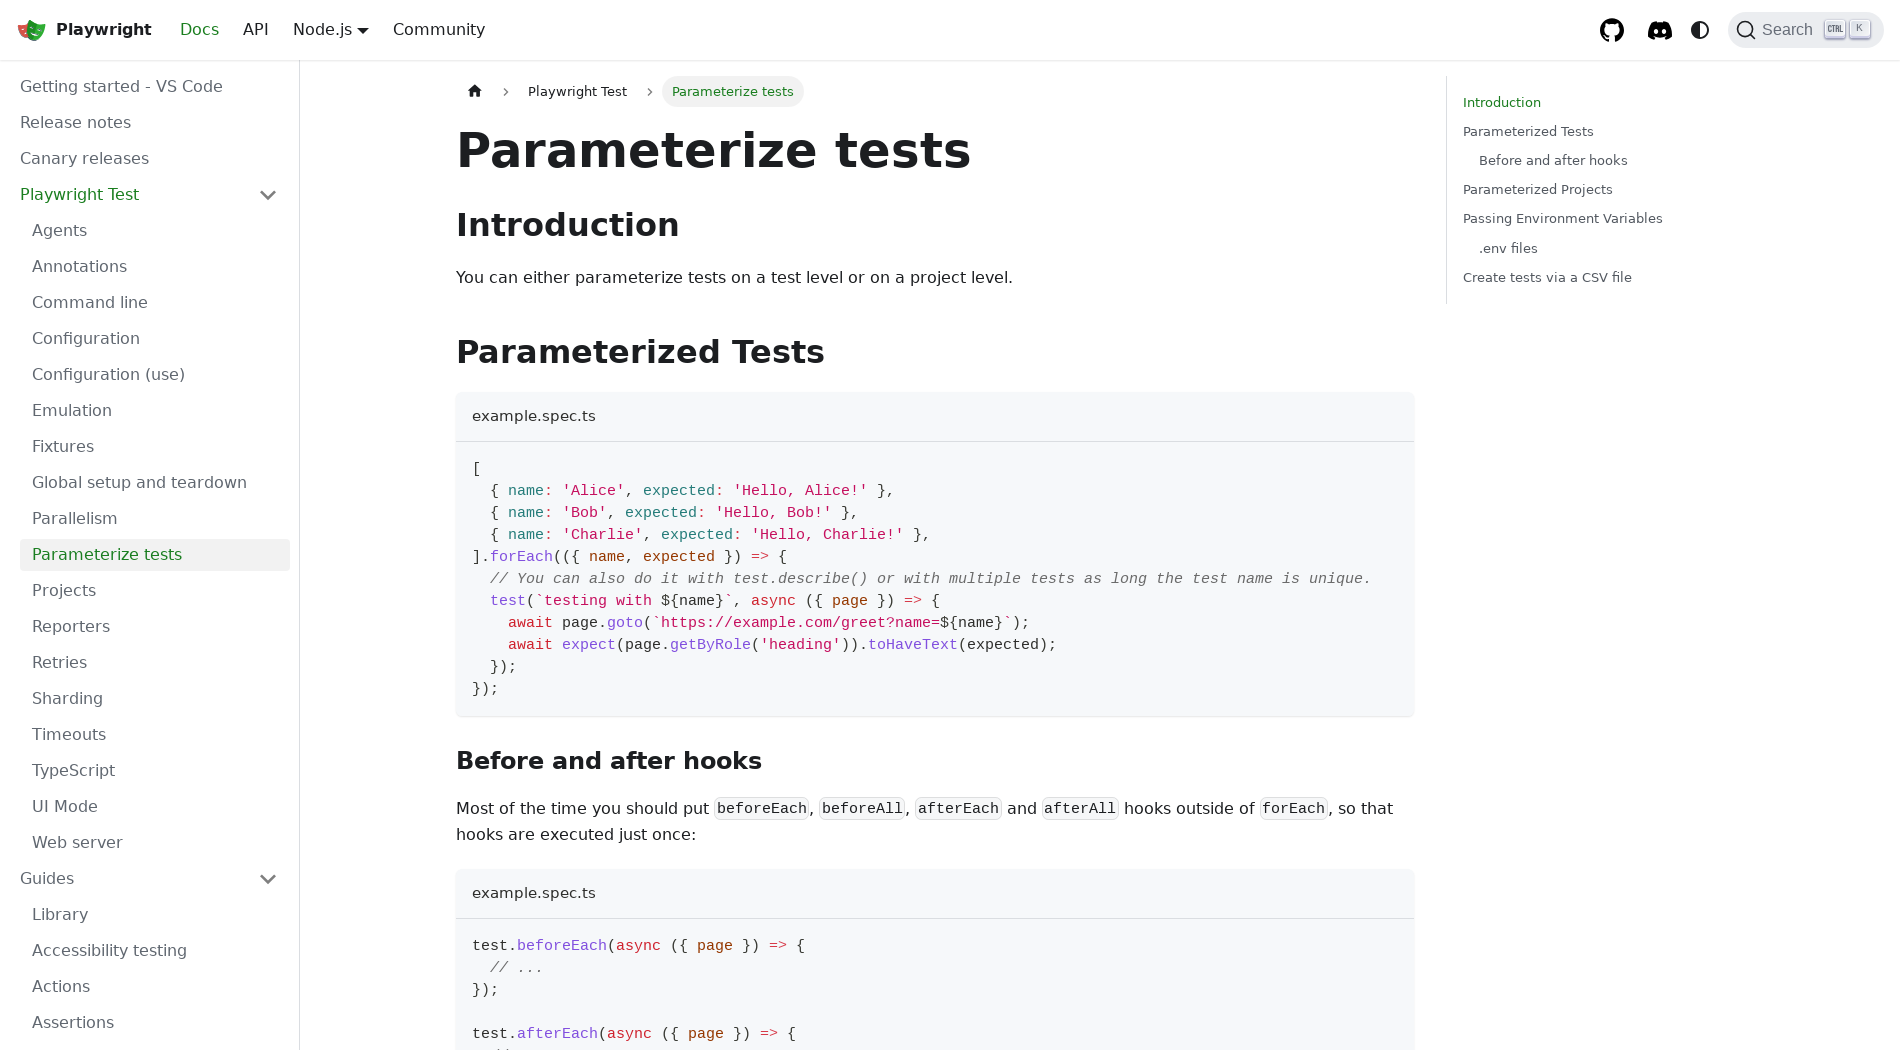

Clicked 'Reporters' documentation link at (155, 627) on text=Reporters >> nth=0
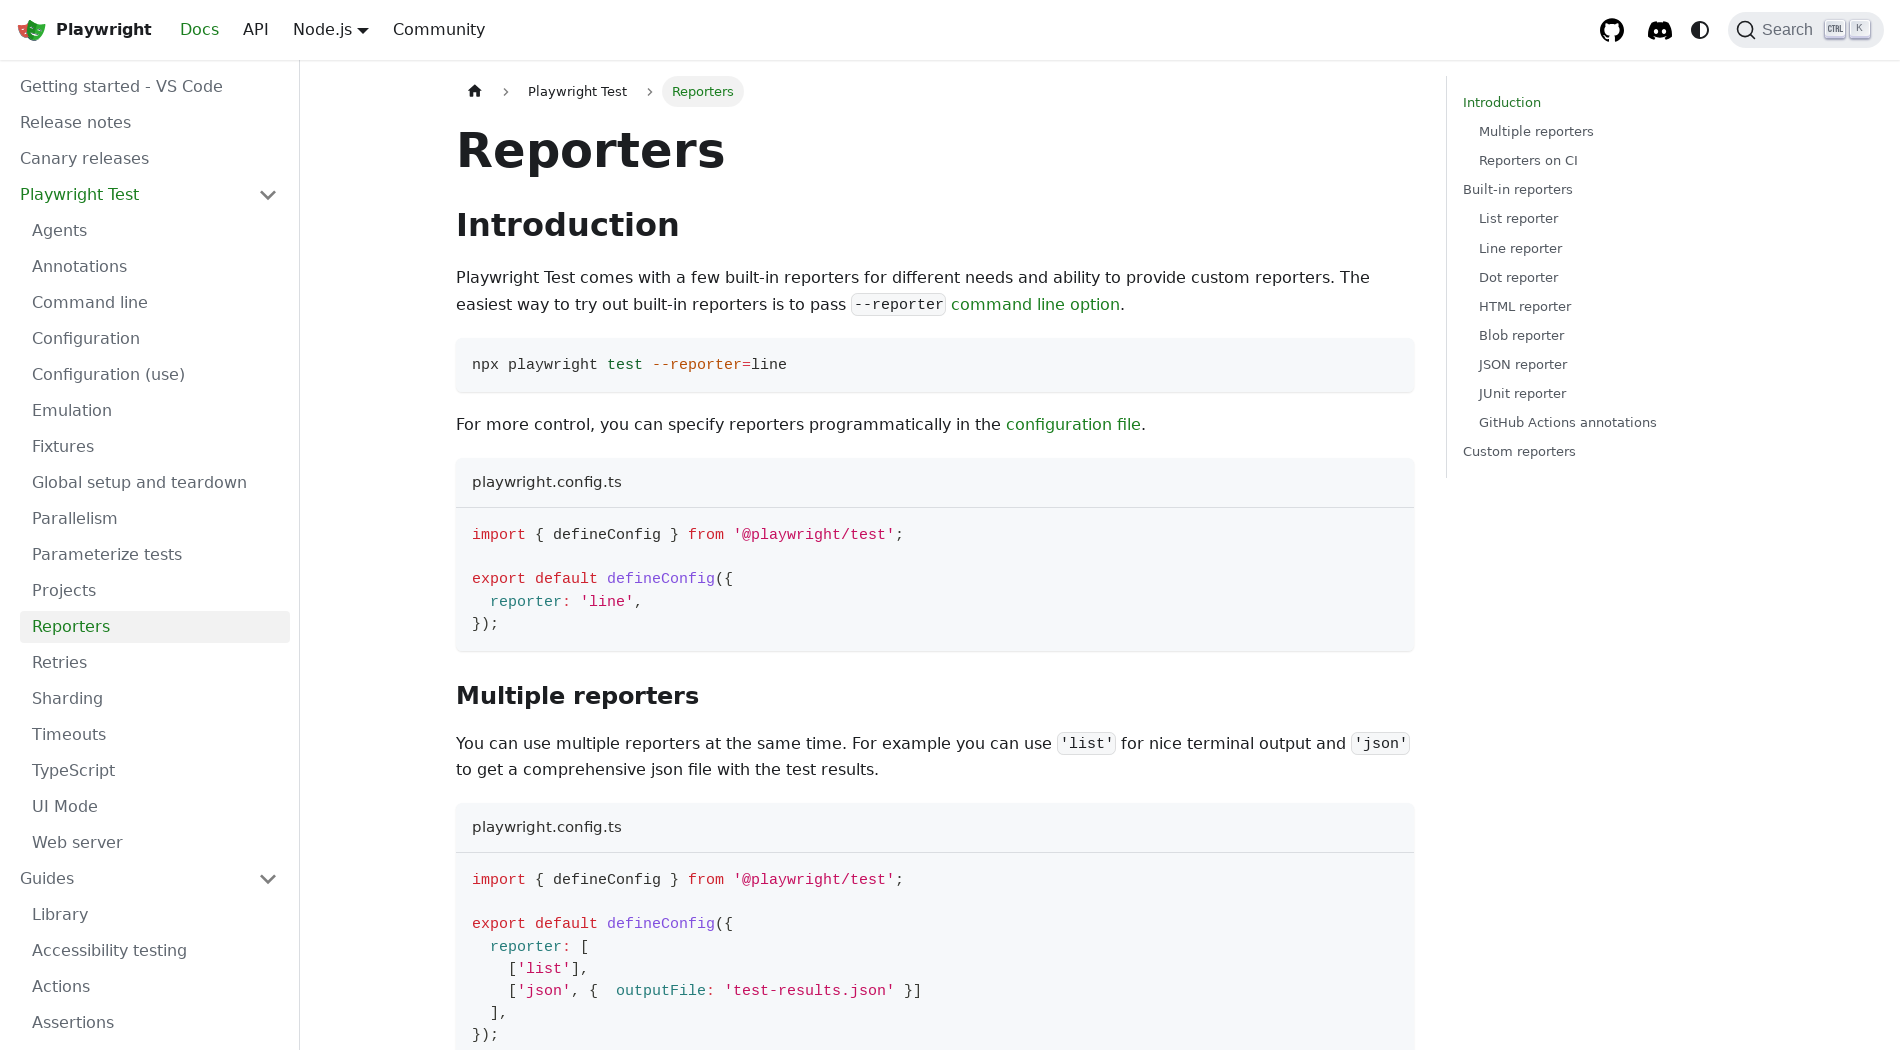

Clicked 'Retries' documentation link at (155, 663) on text=Retries >> nth=0
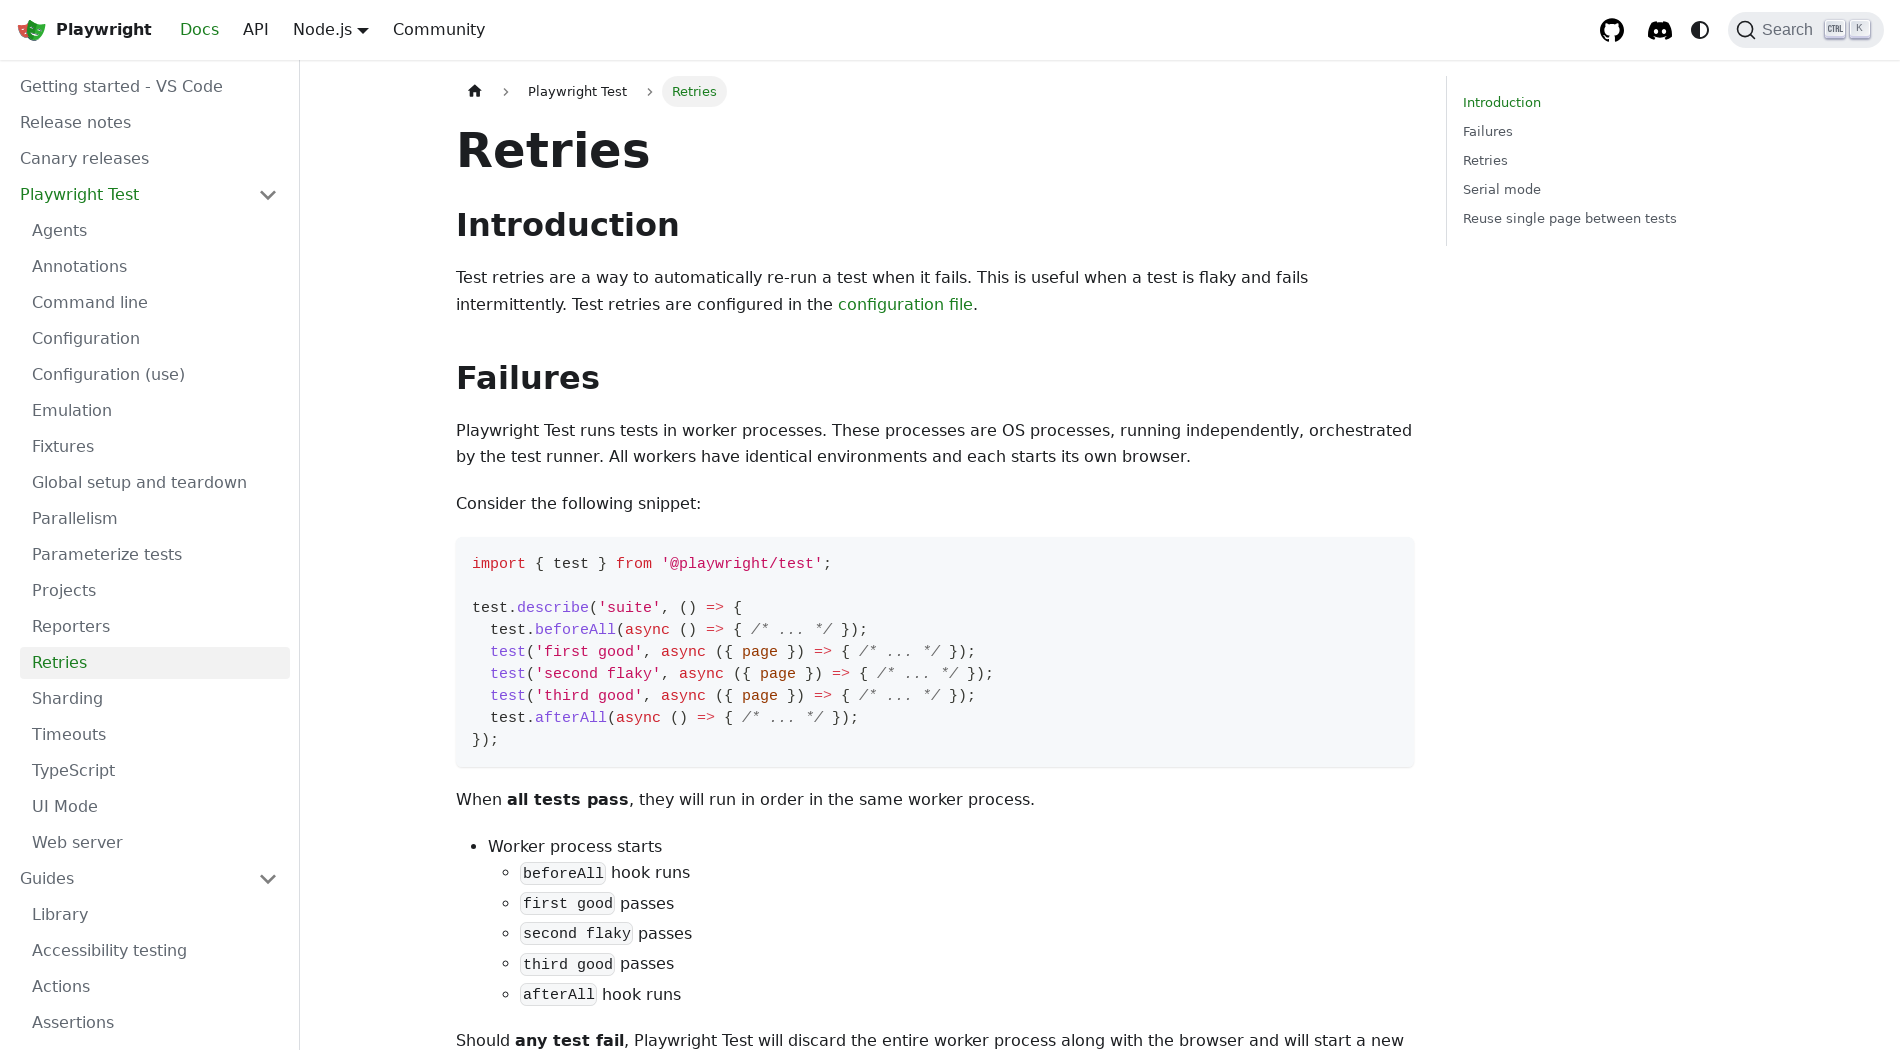

Clicked 'Timeouts' documentation link at (155, 735) on text=Timeouts >> nth=0
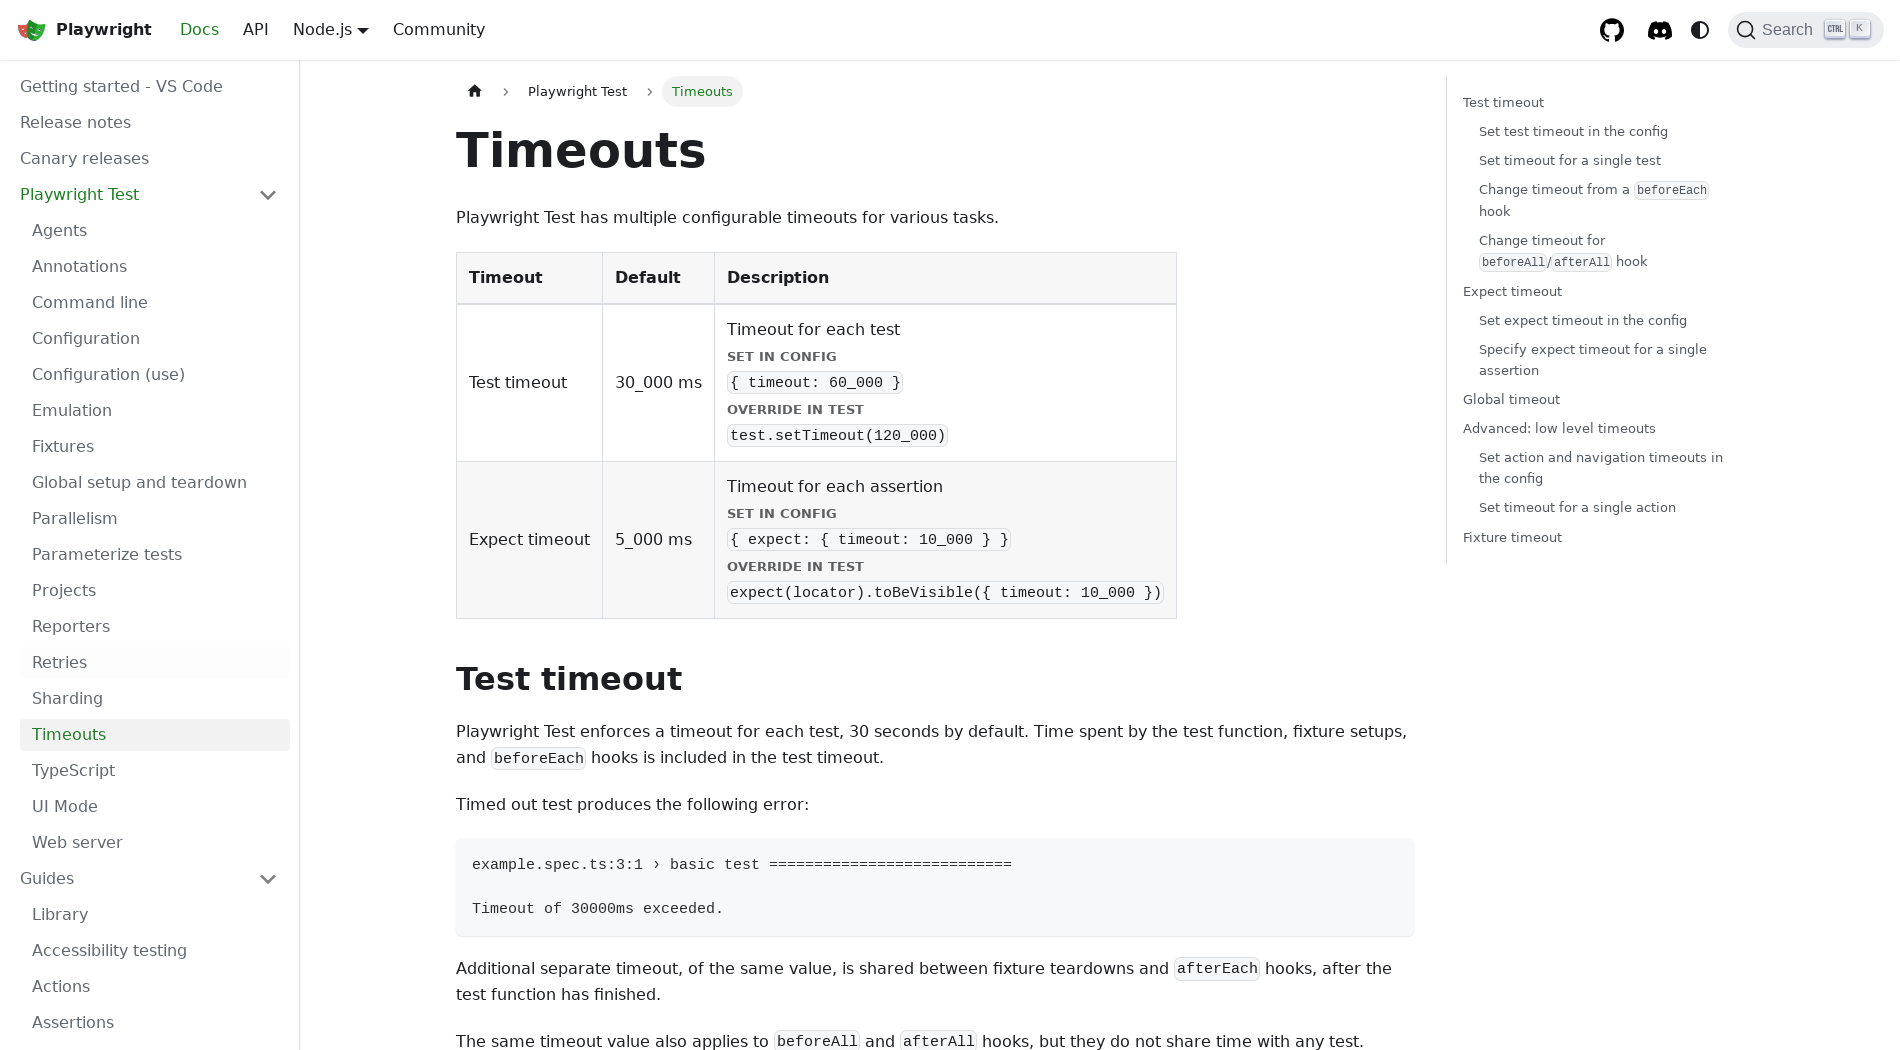

Clicked 'Visual comparisons' documentation link at (155, 882) on text=Visual comparisons >> nth=0
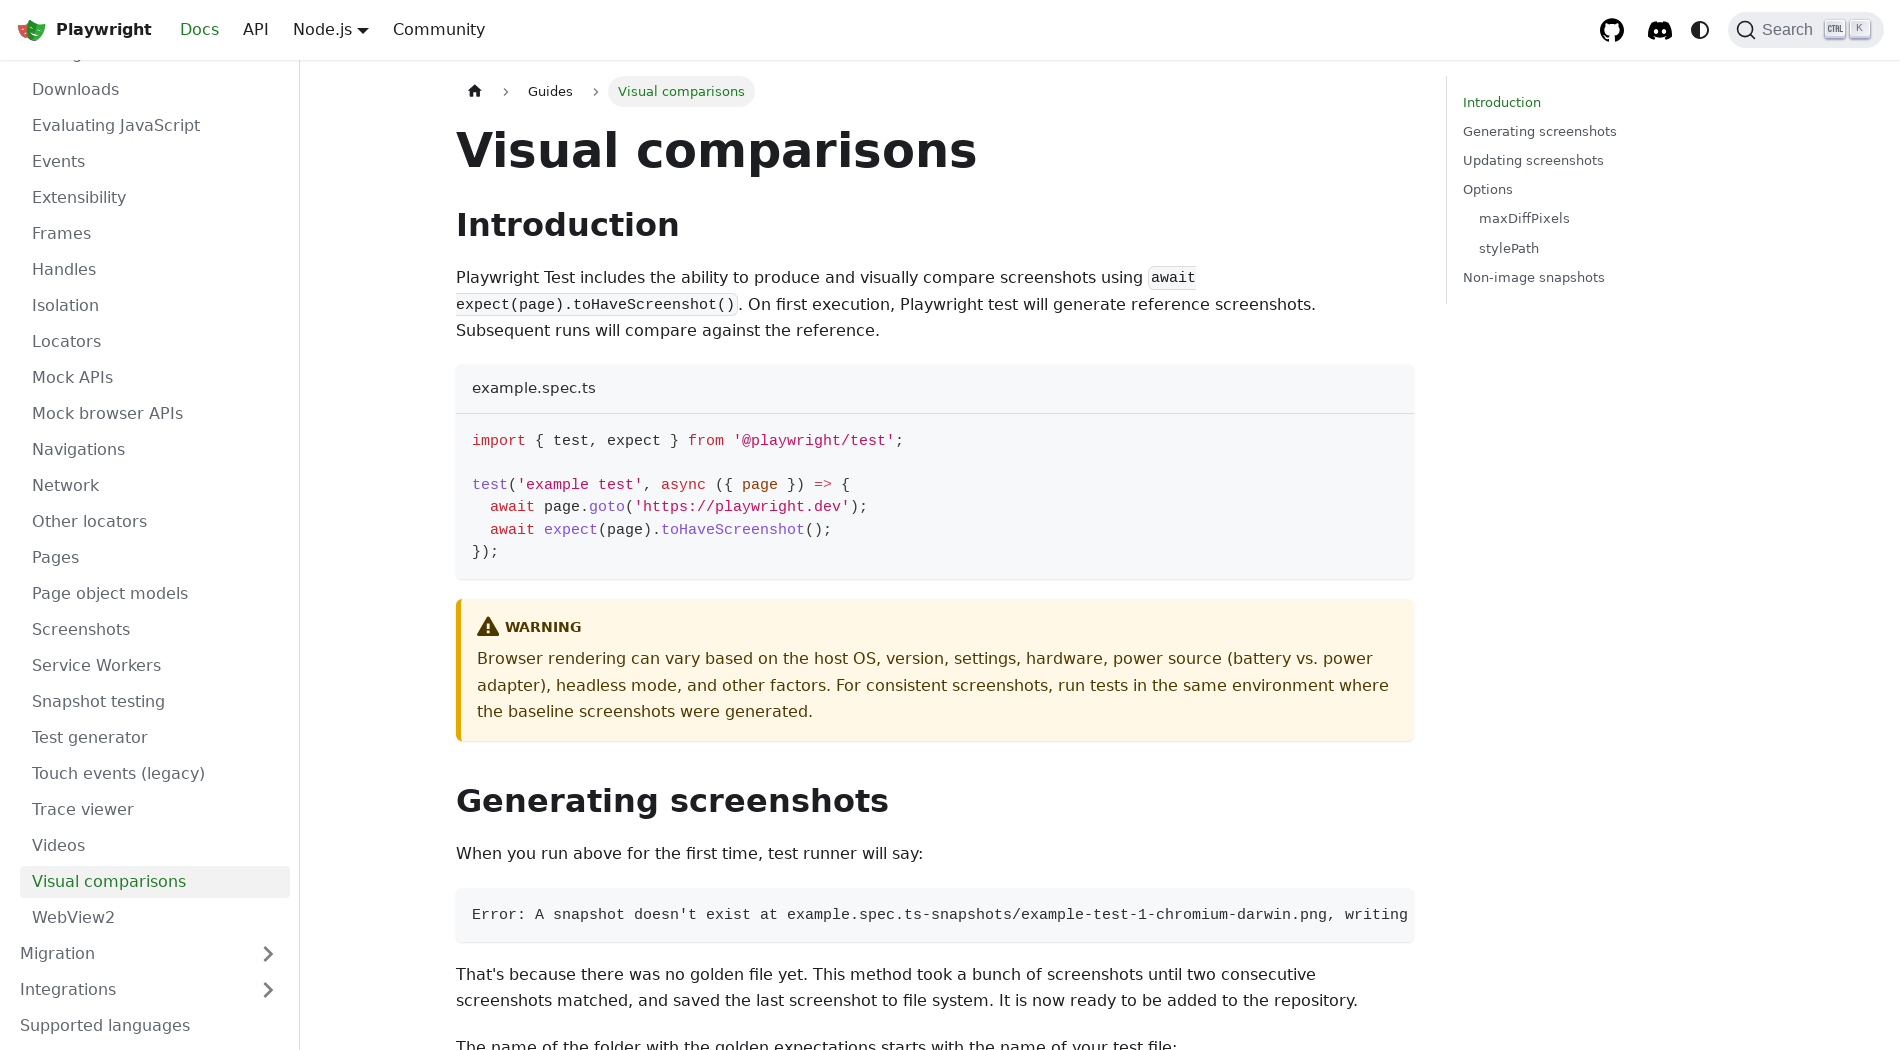

Clicked 'Fixtures' documentation link at (155, 555) on text=Fixtures >> nth=0
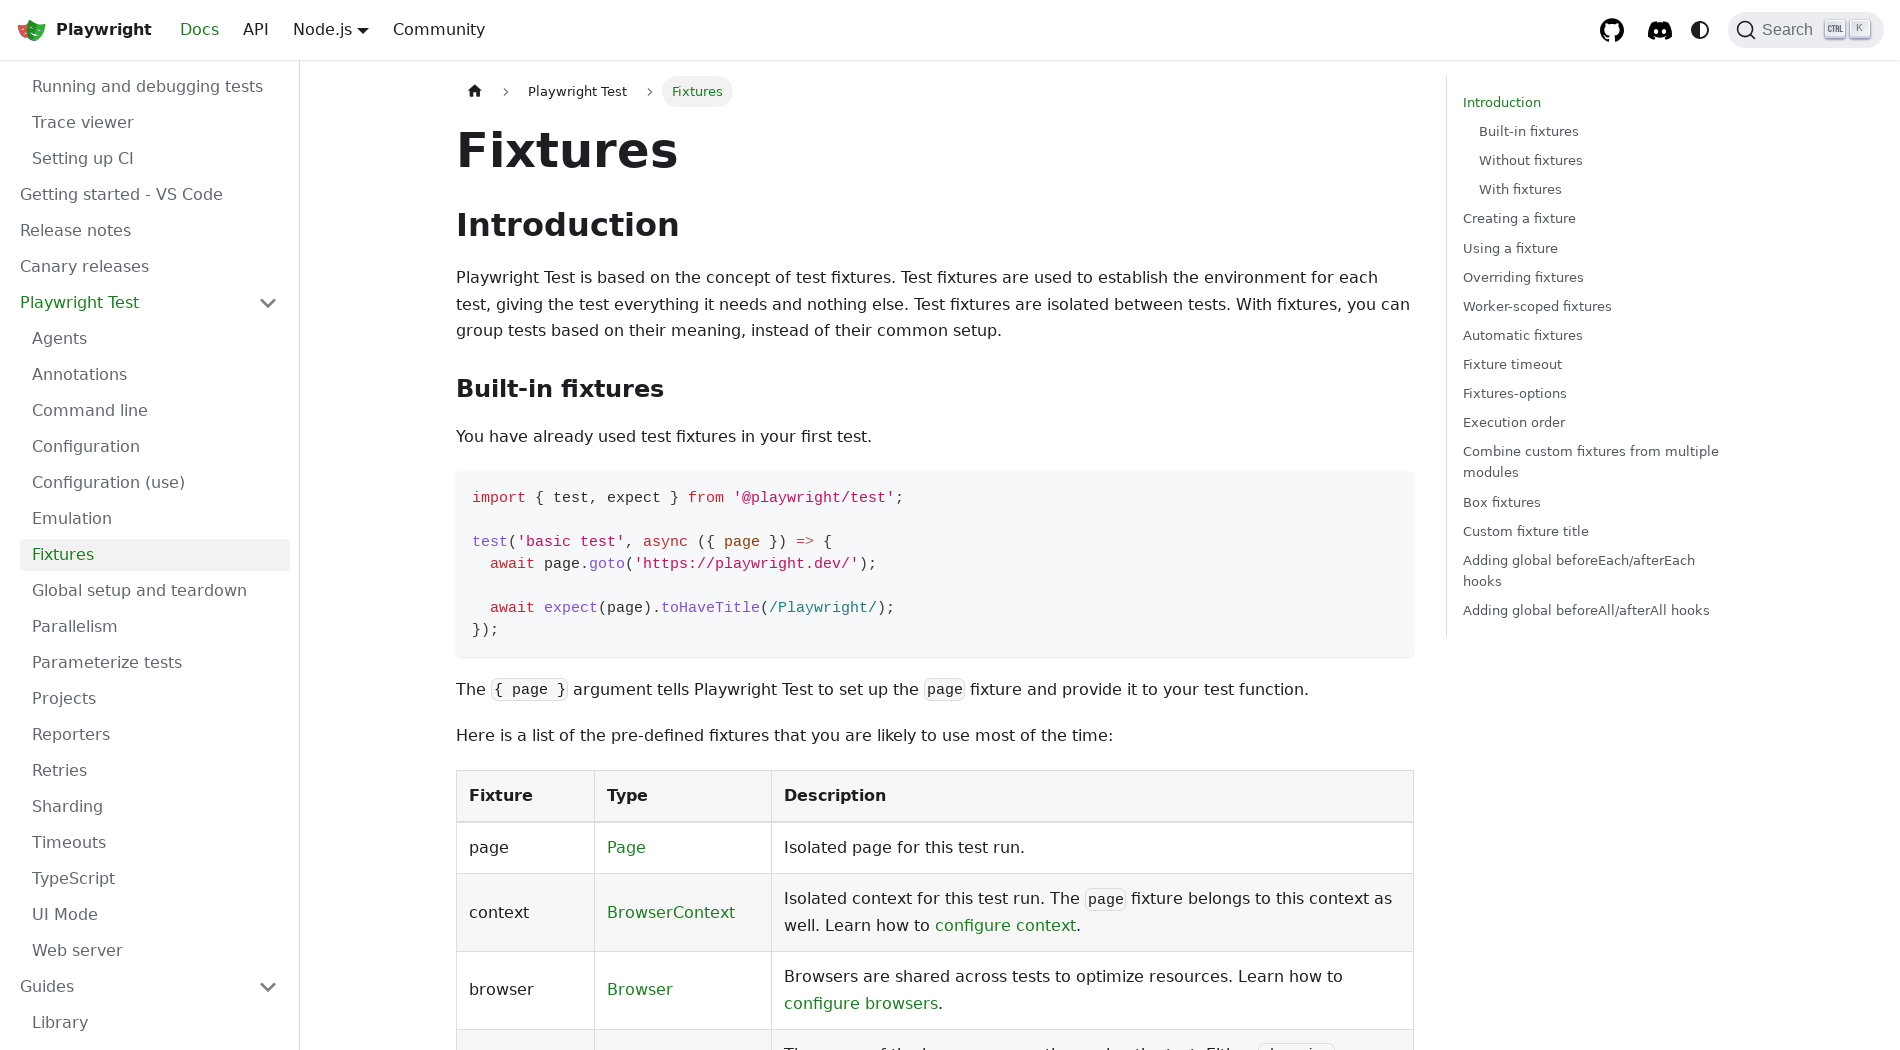

Clicked 'TypeScript' documentation link at (155, 879) on text=TypeScript >> nth=0
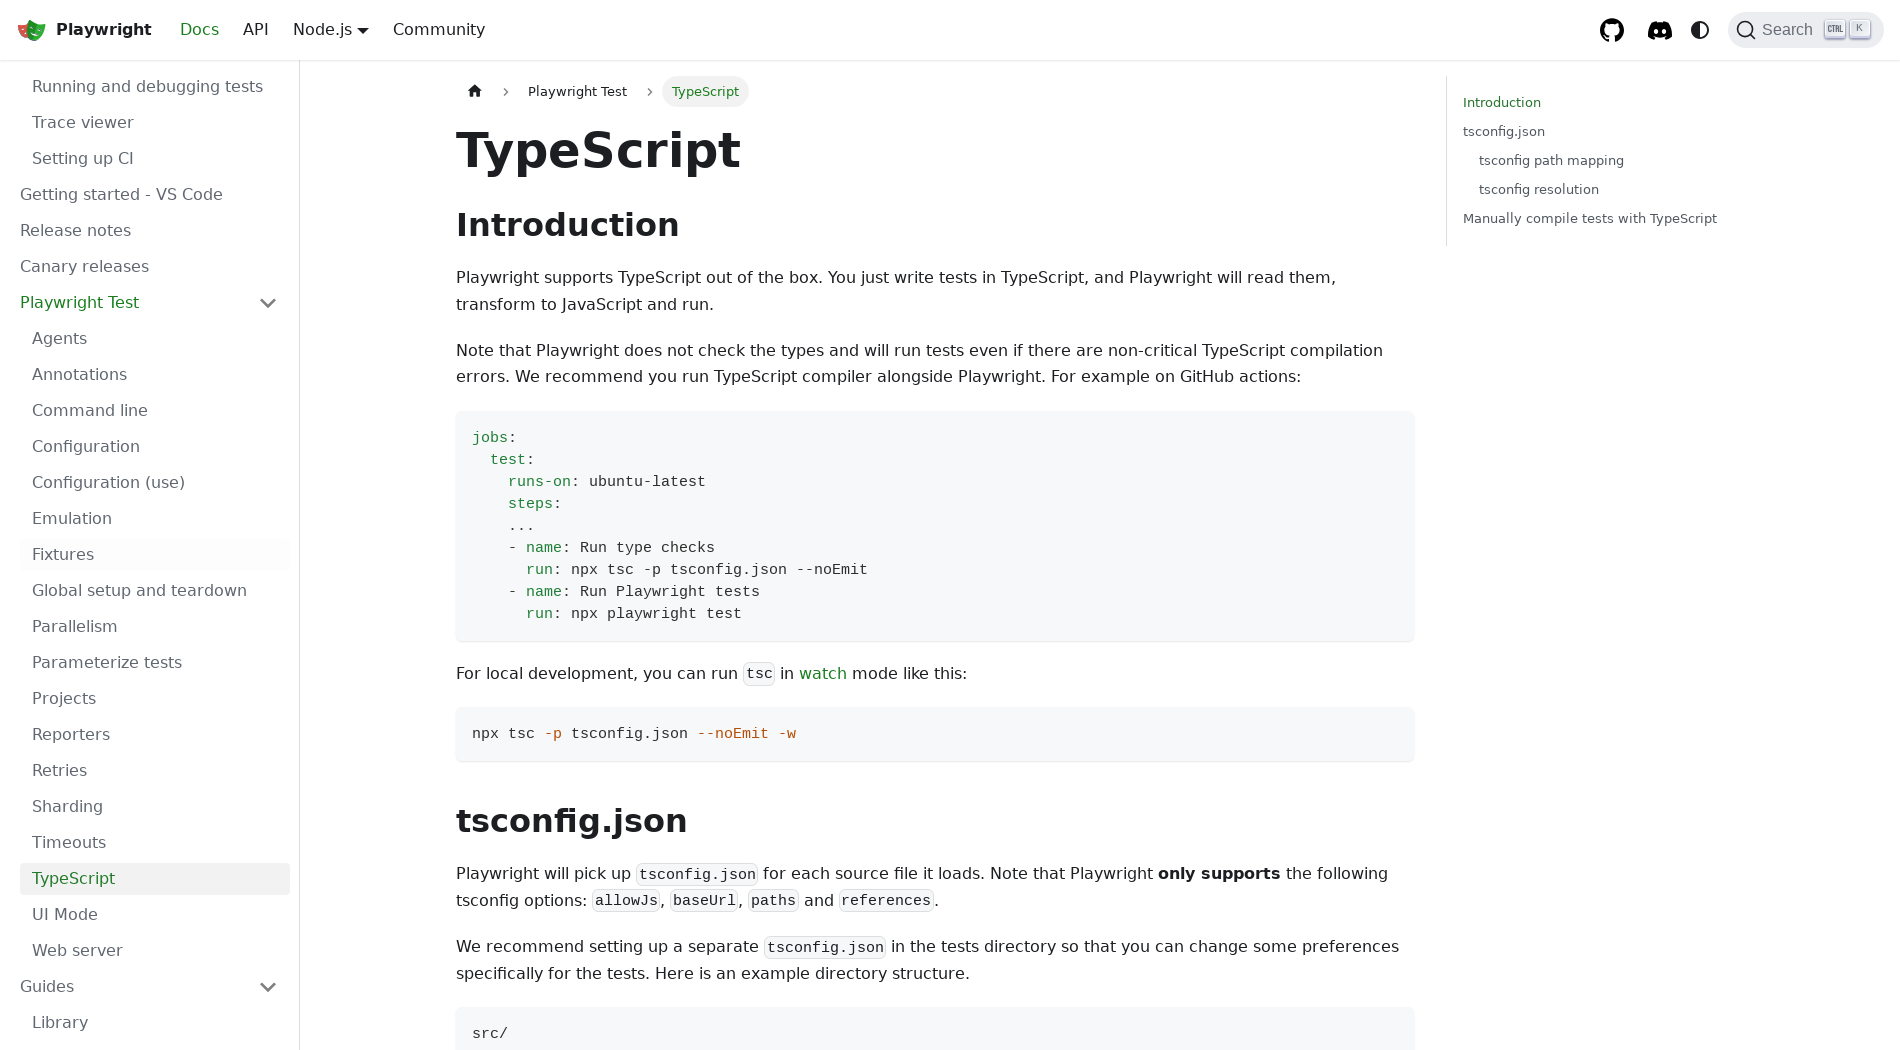

Clicked 'Components (experimental)' documentation link at (155, 555) on text=Components (experimental) >> nth=0
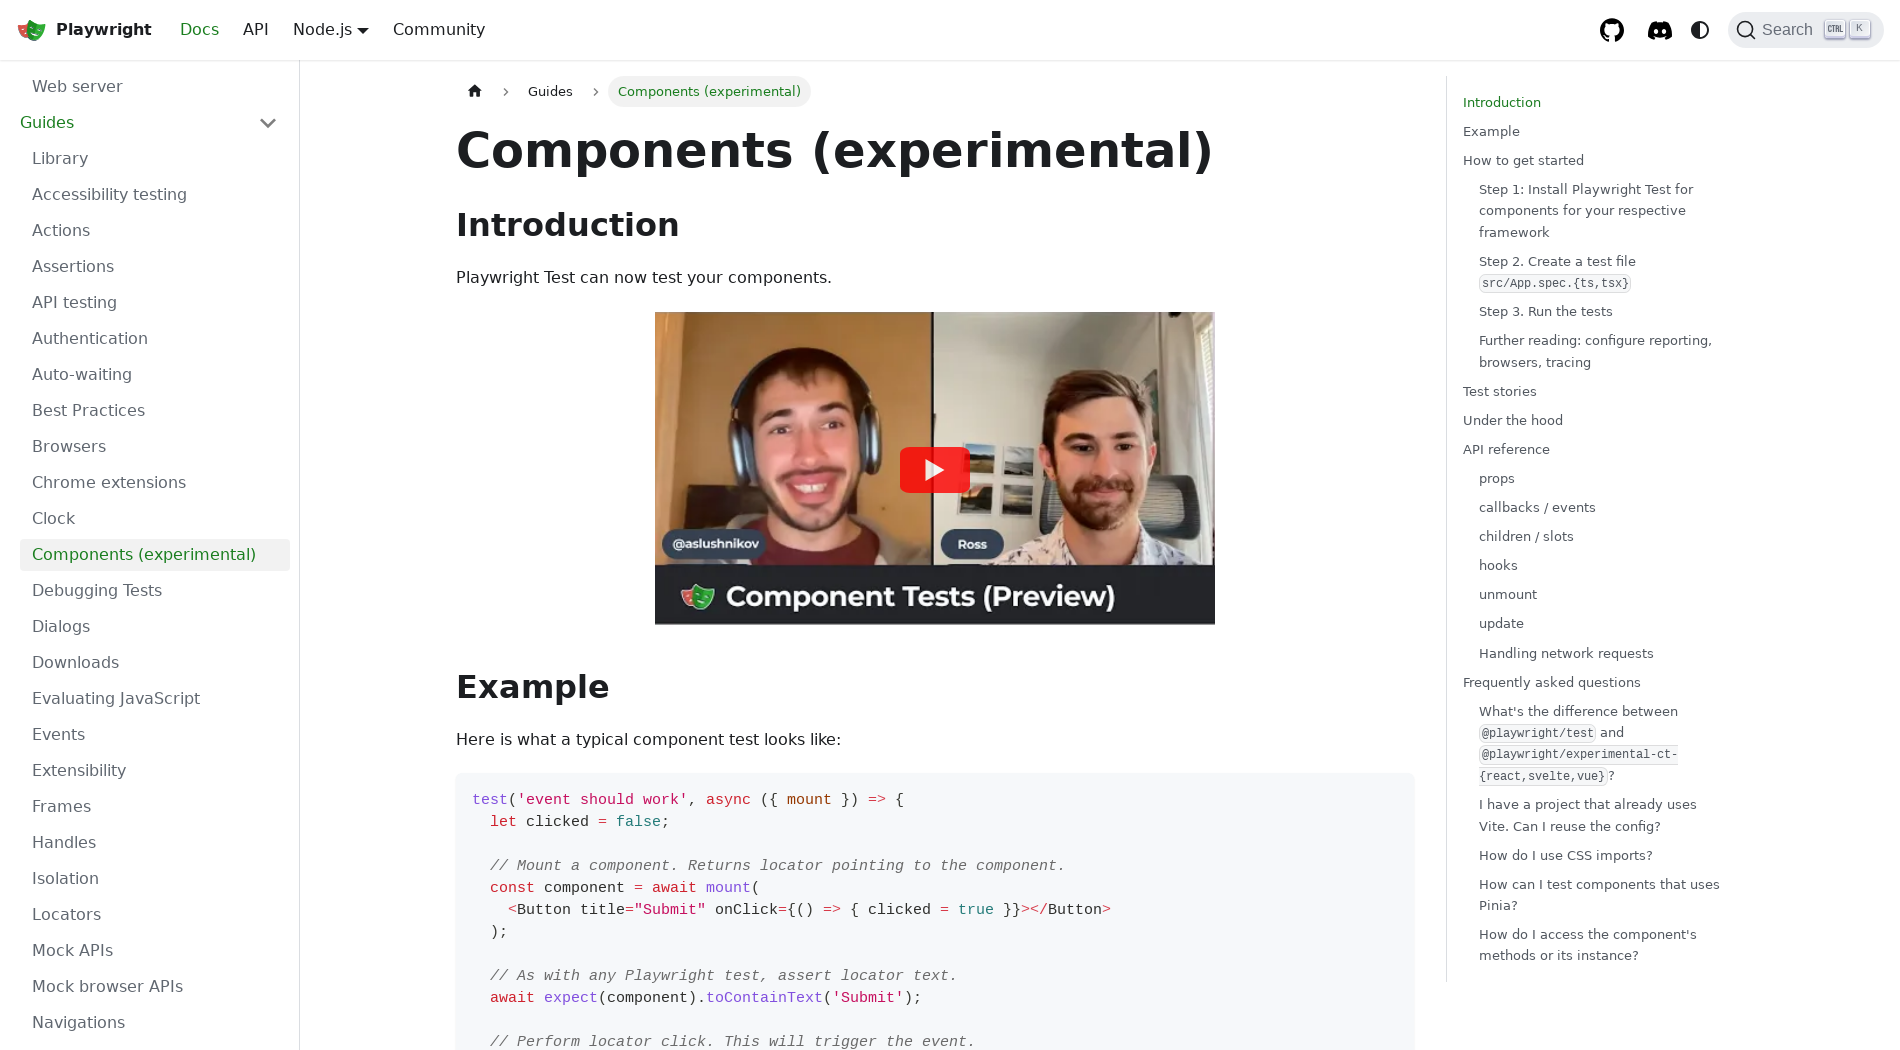

Clicked 'Library' documentation link at (155, 159) on text=Library >> nth=0
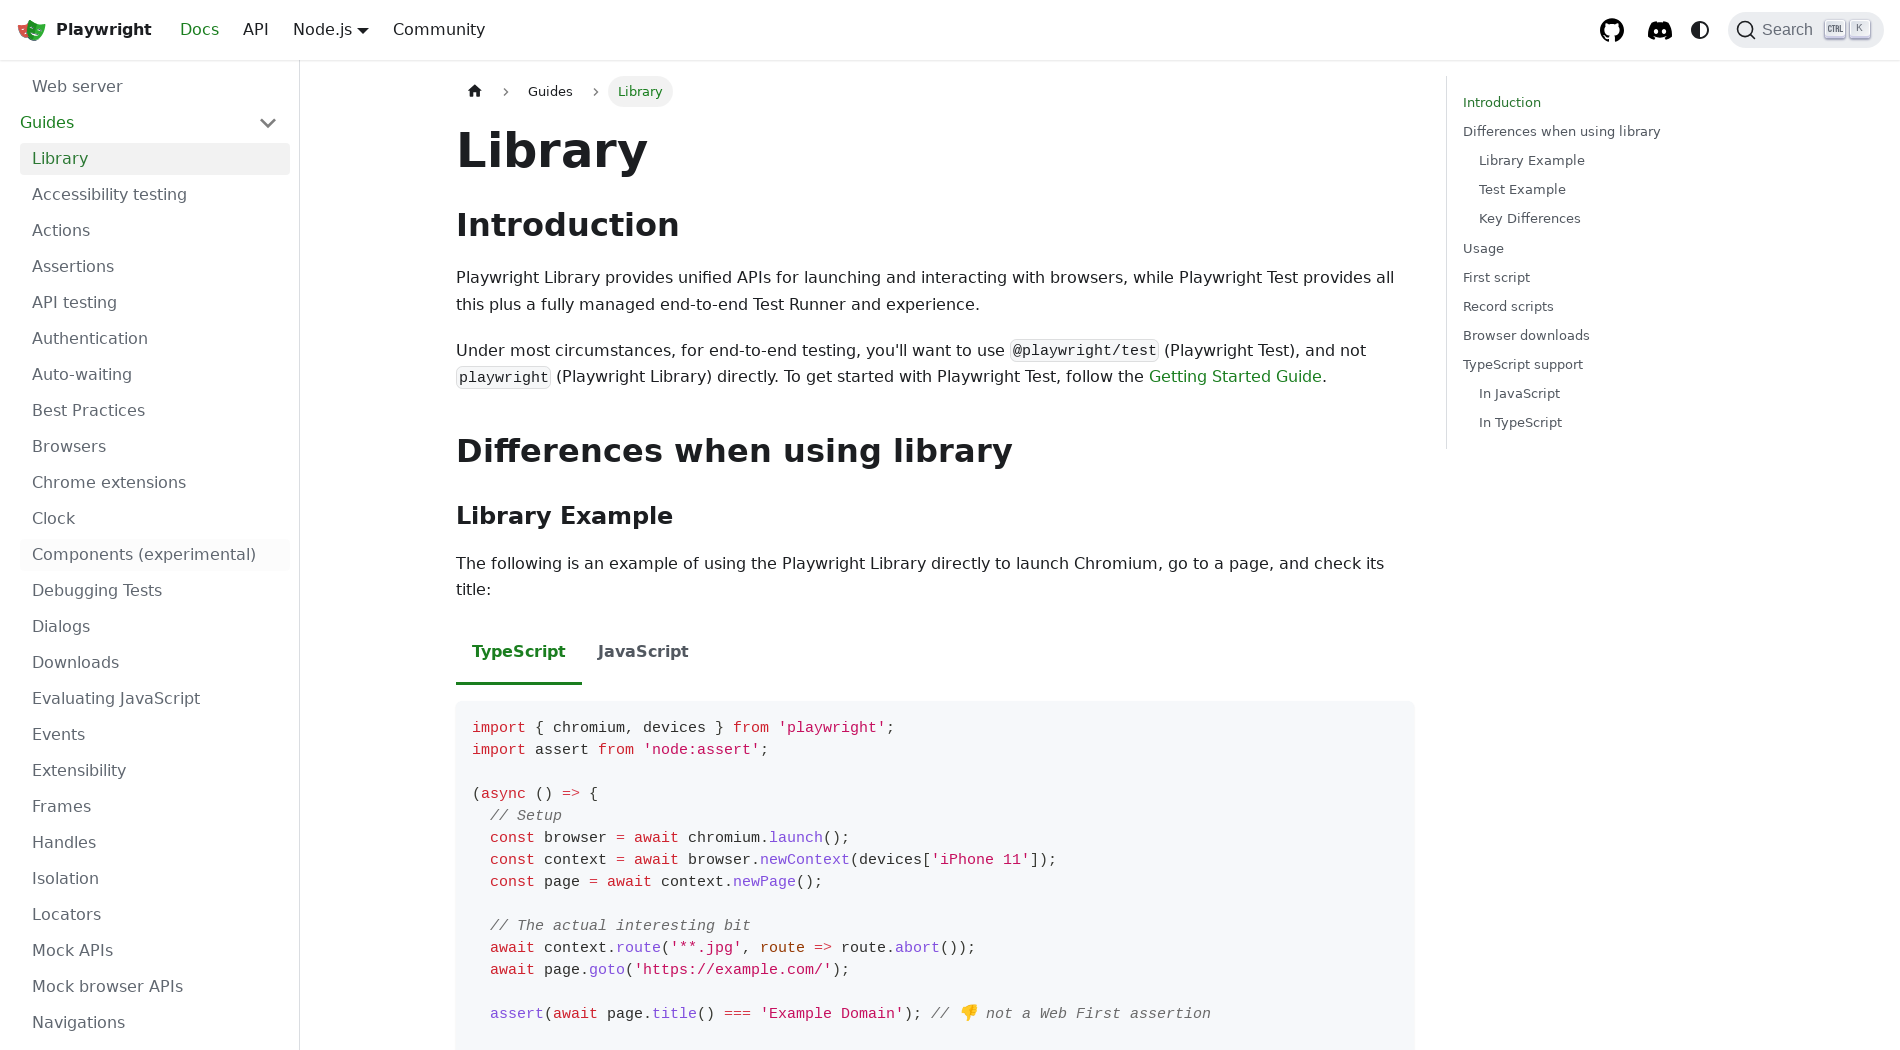

Clicked 'Auto-waiting' documentation link at (155, 375) on text=Auto-waiting >> nth=0
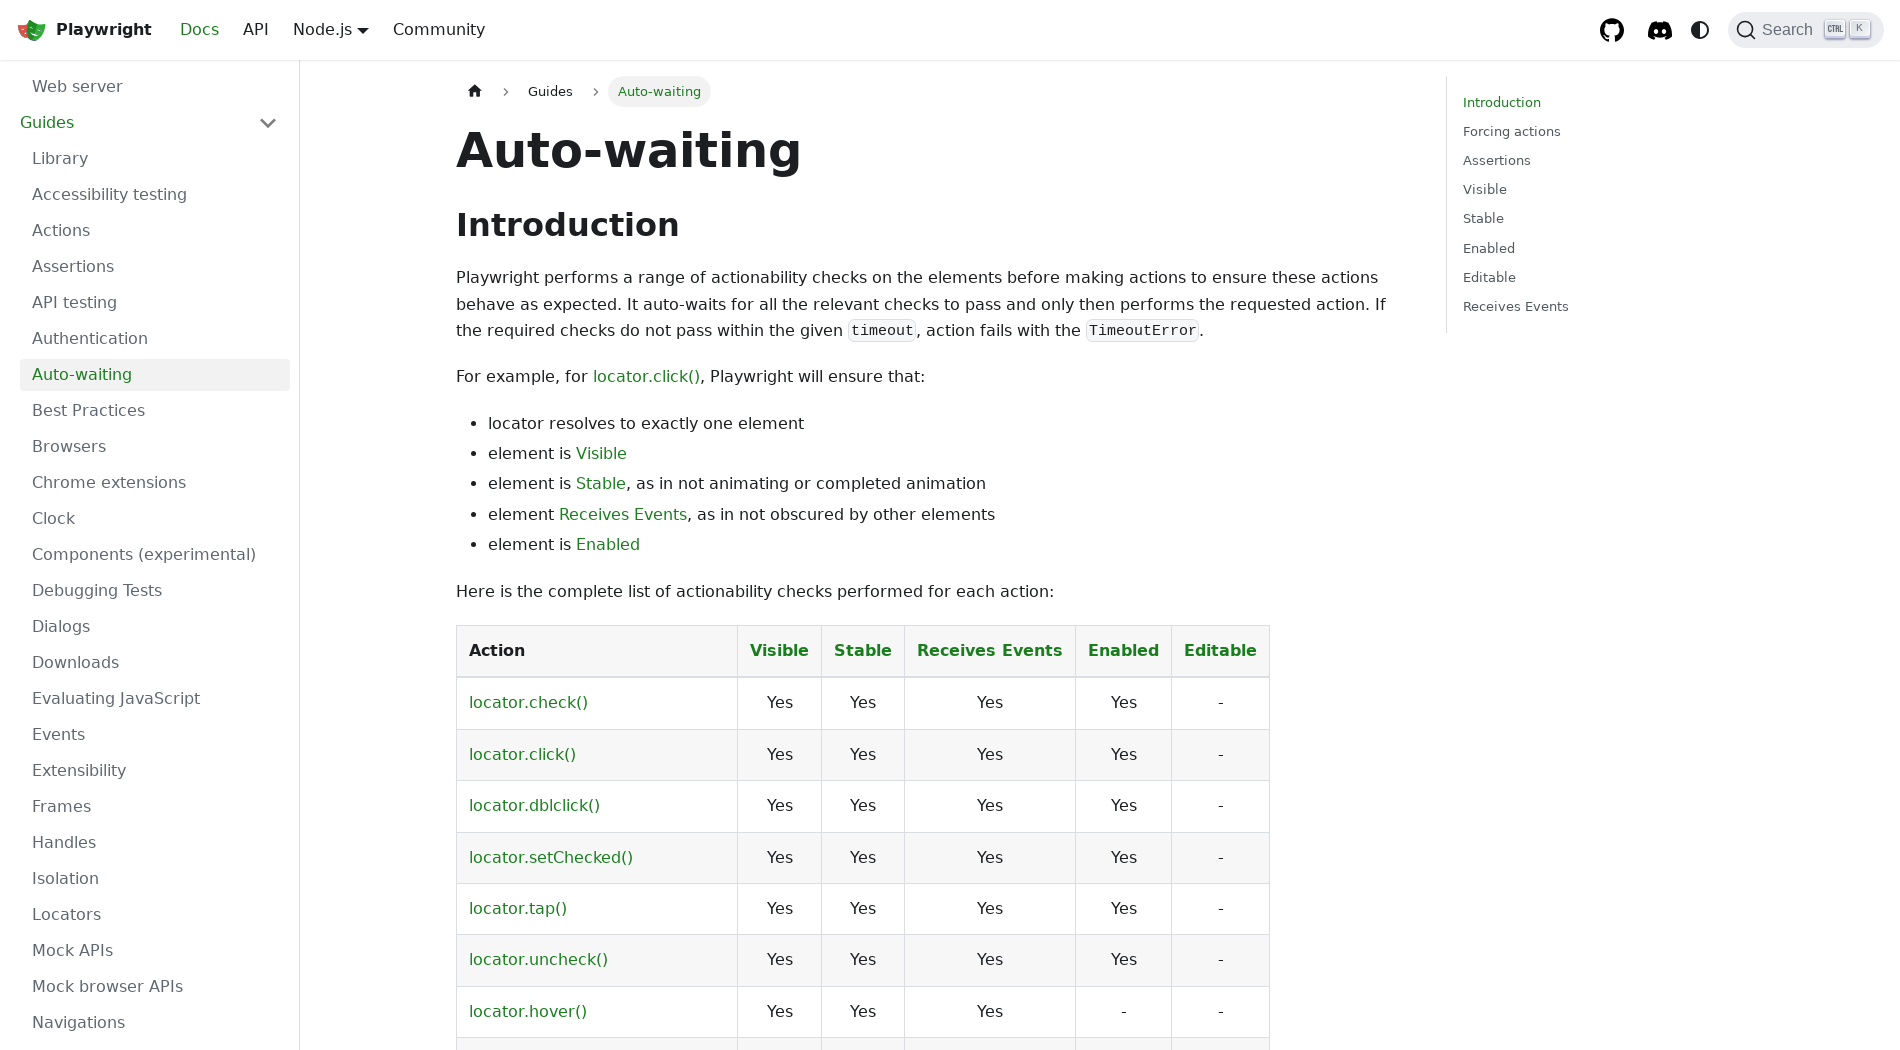

Clicked 'Authentication' documentation link again at (155, 339) on text=Authentication >> nth=0
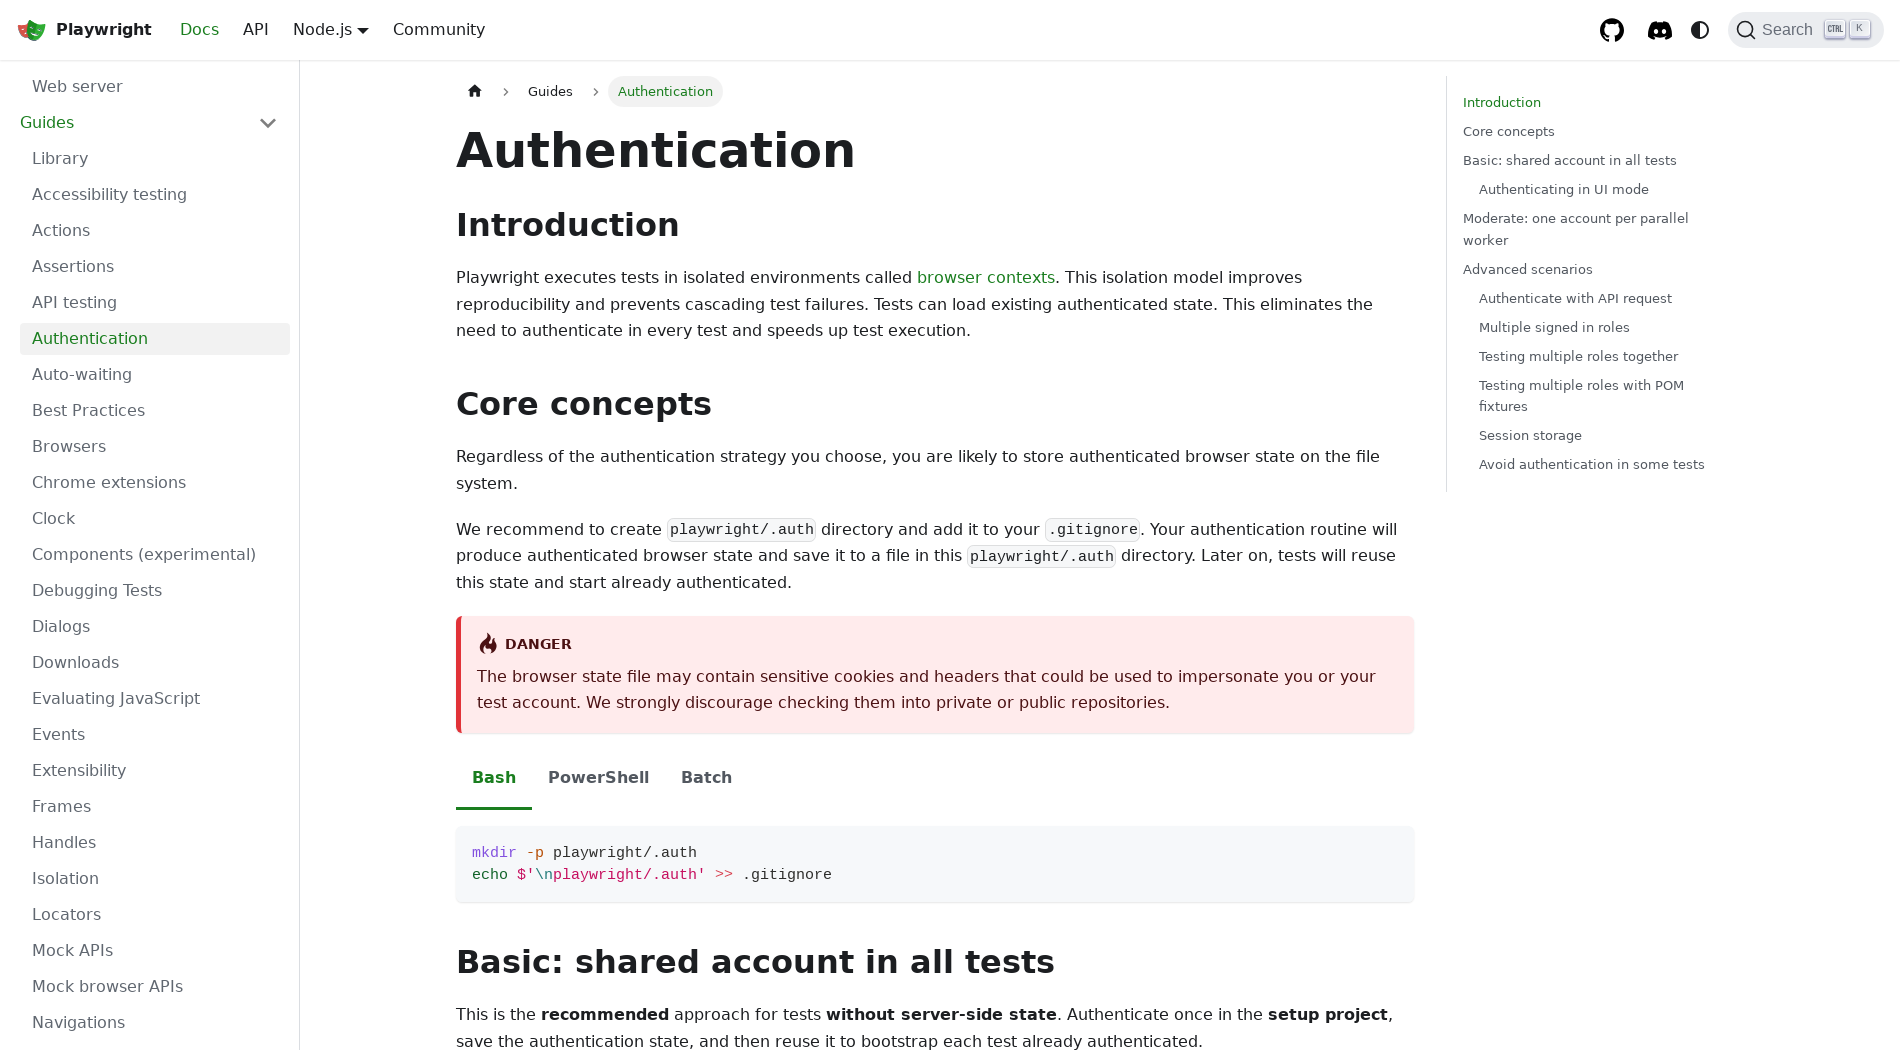

Clicked 'Browsers' documentation link at (155, 447) on text=Browsers >> nth=0
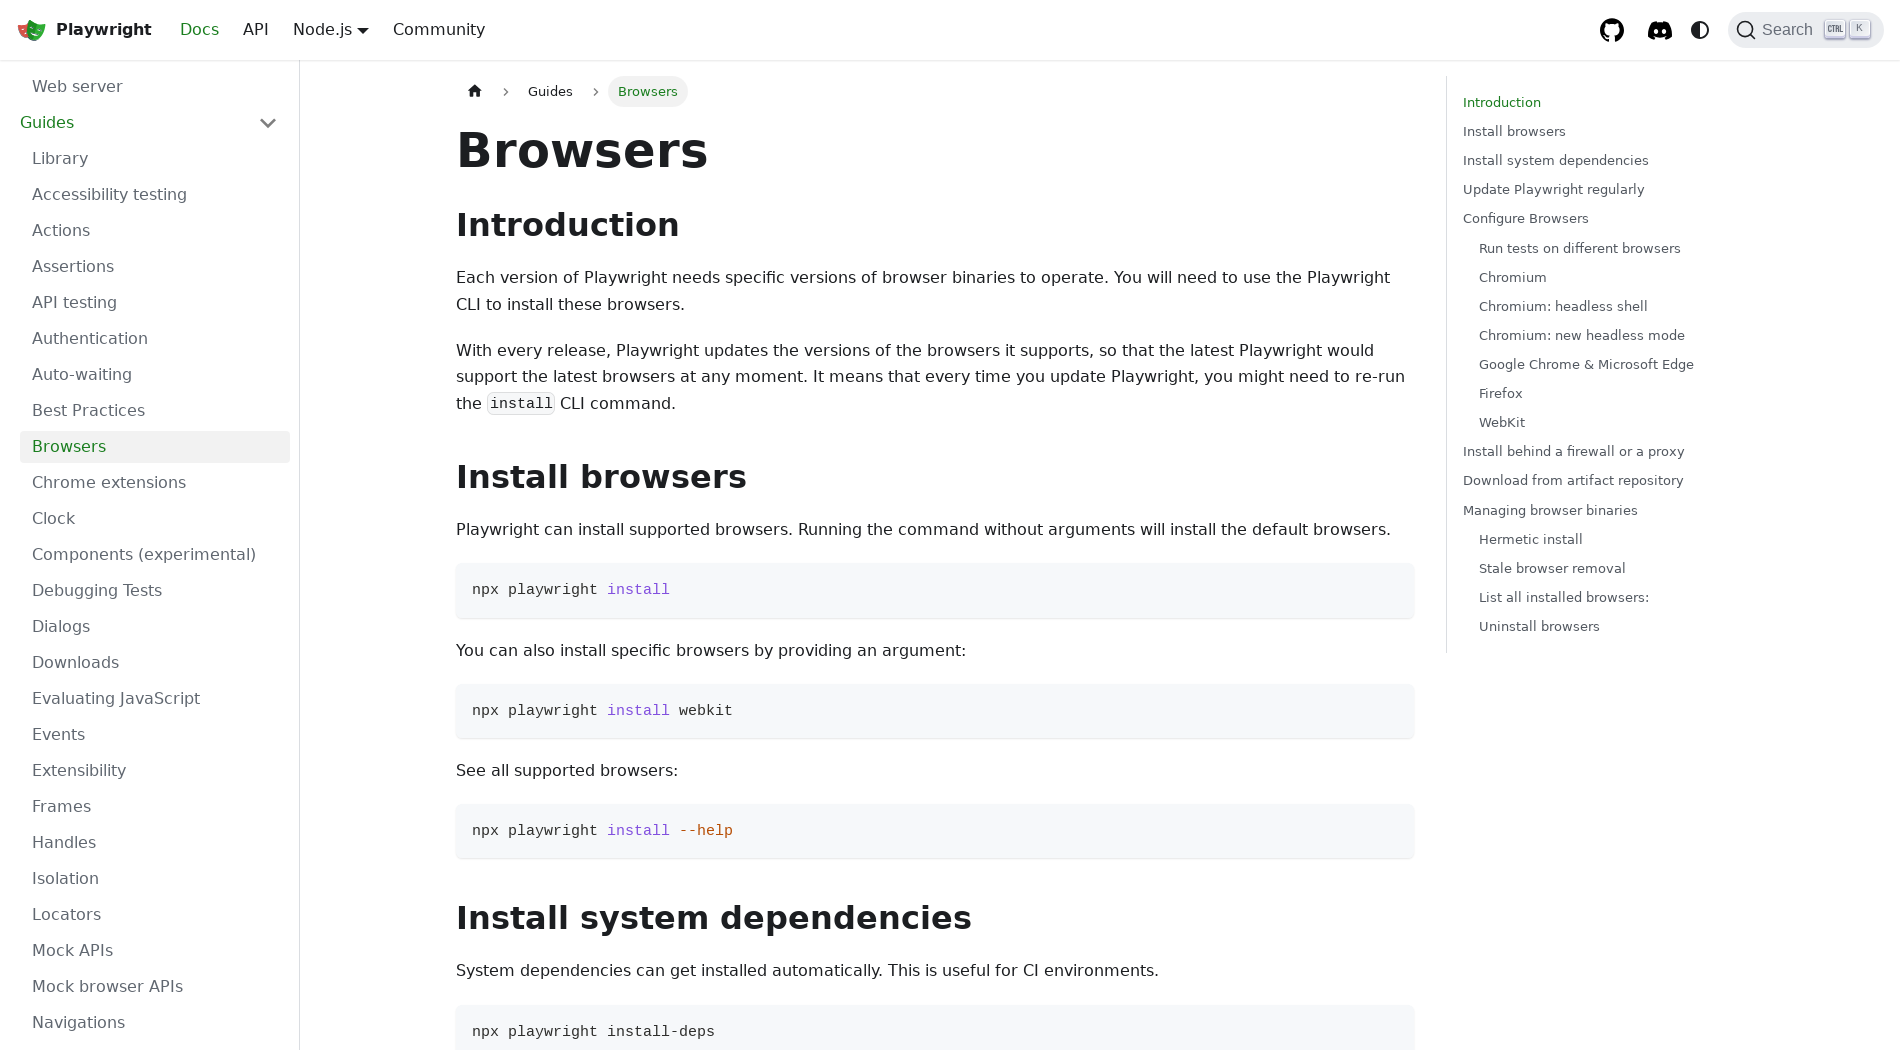

Clicked 'Chrome Extensions' documentation link at (155, 483) on text=Chrome Extensions >> nth=0
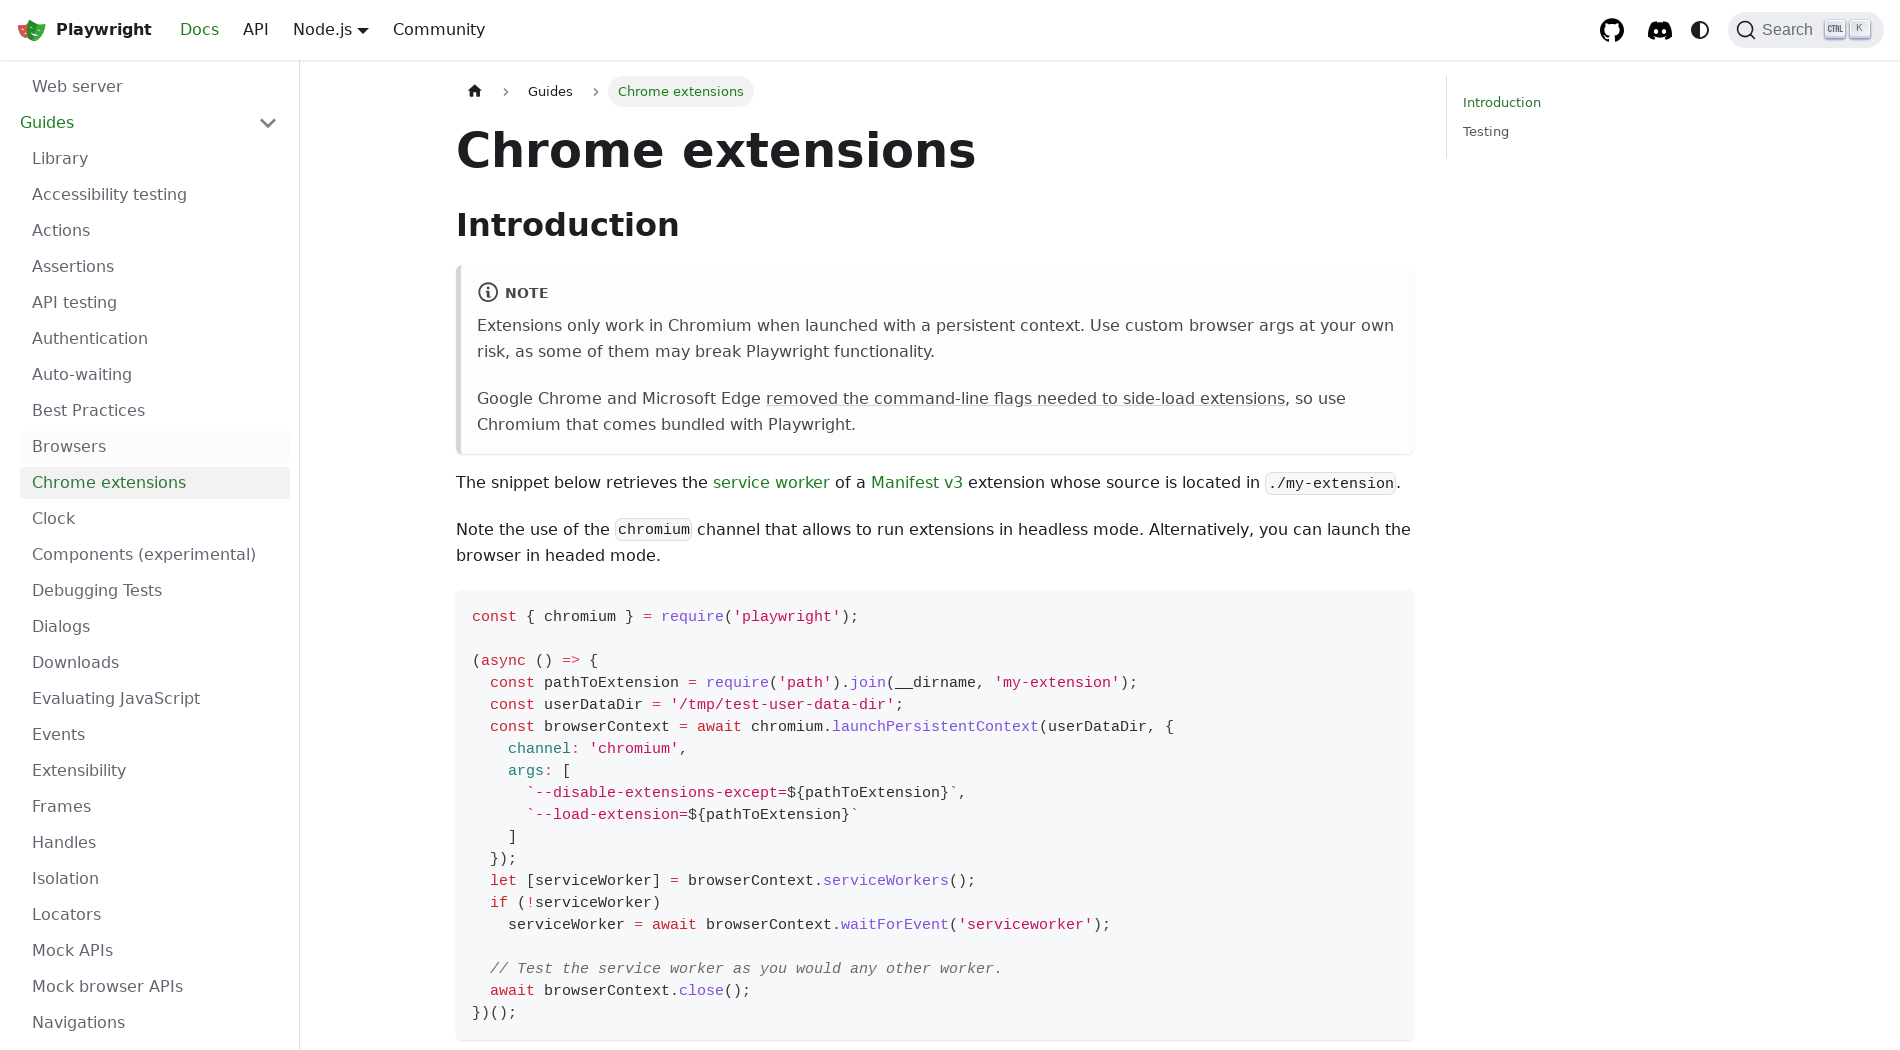

Clicked 'Command line' documentation link again at (155, 552) on text=Command line >> nth=0
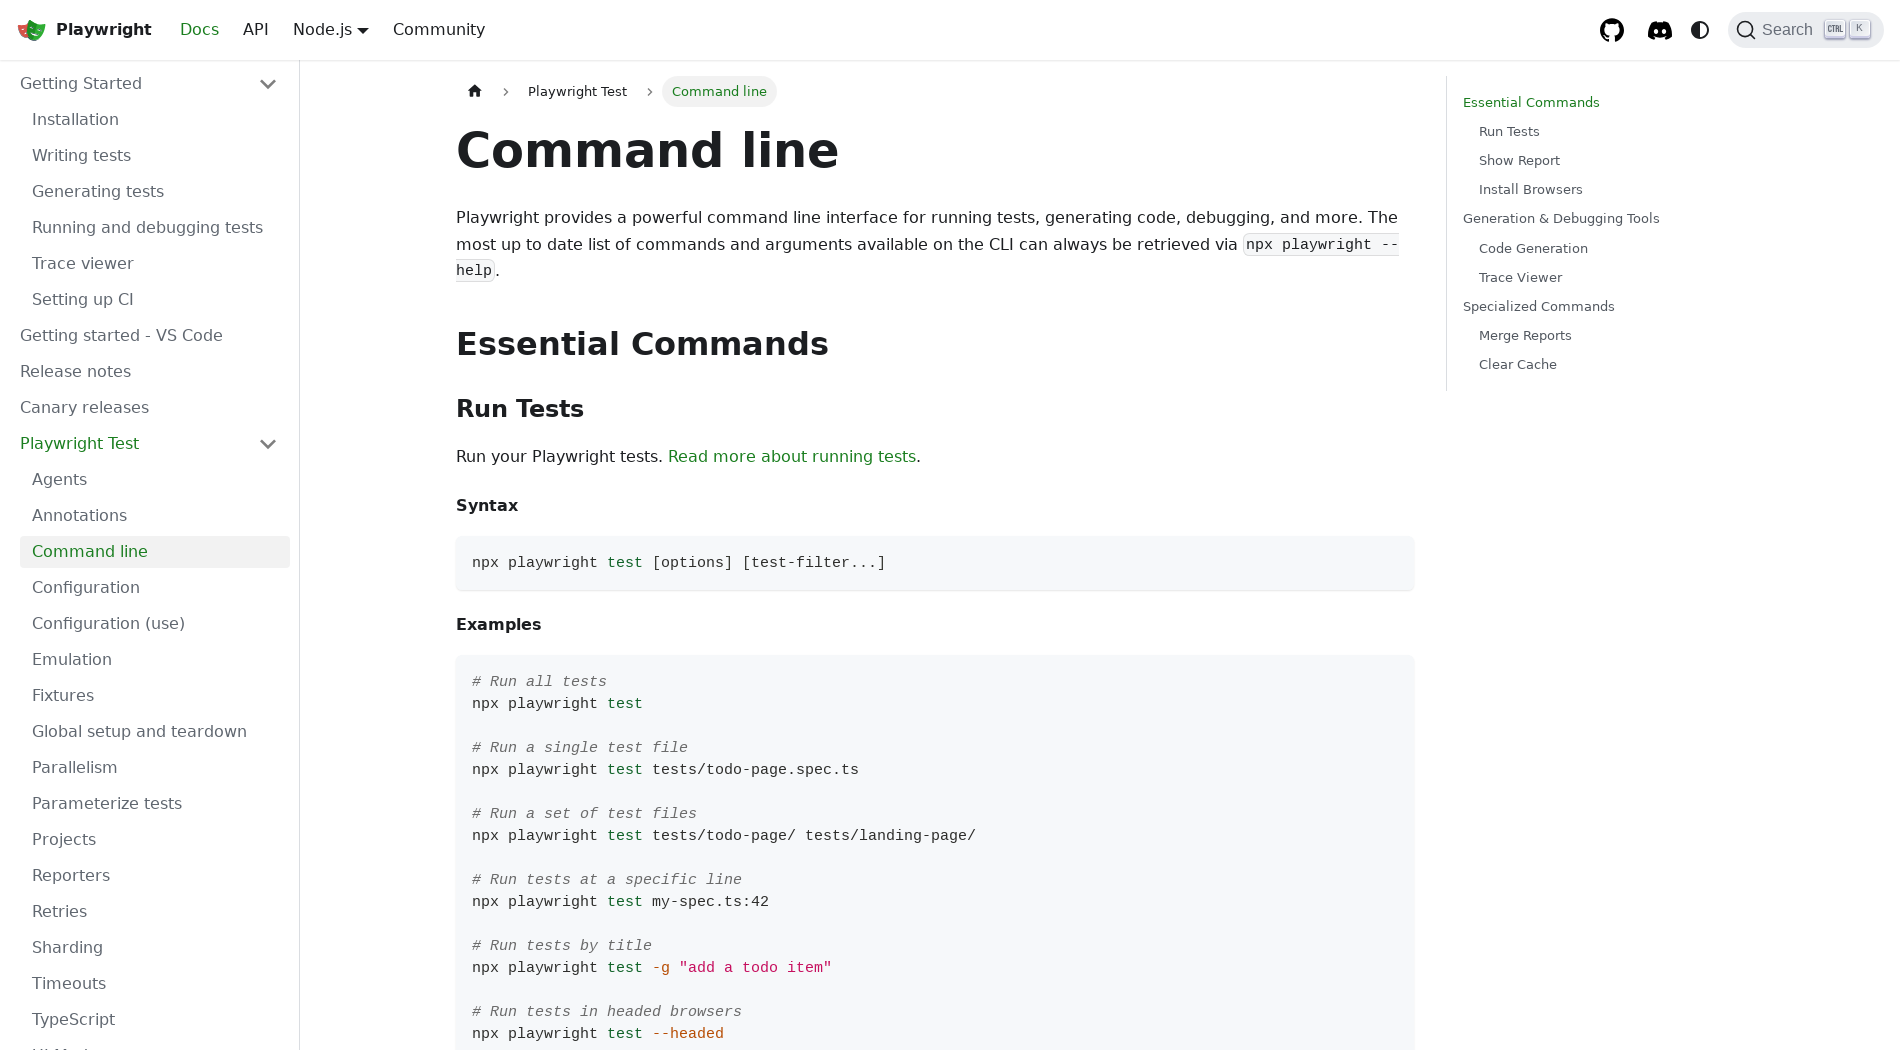

Clicked 'Dialogs' documentation link at (155, 555) on text=Dialogs >> nth=0
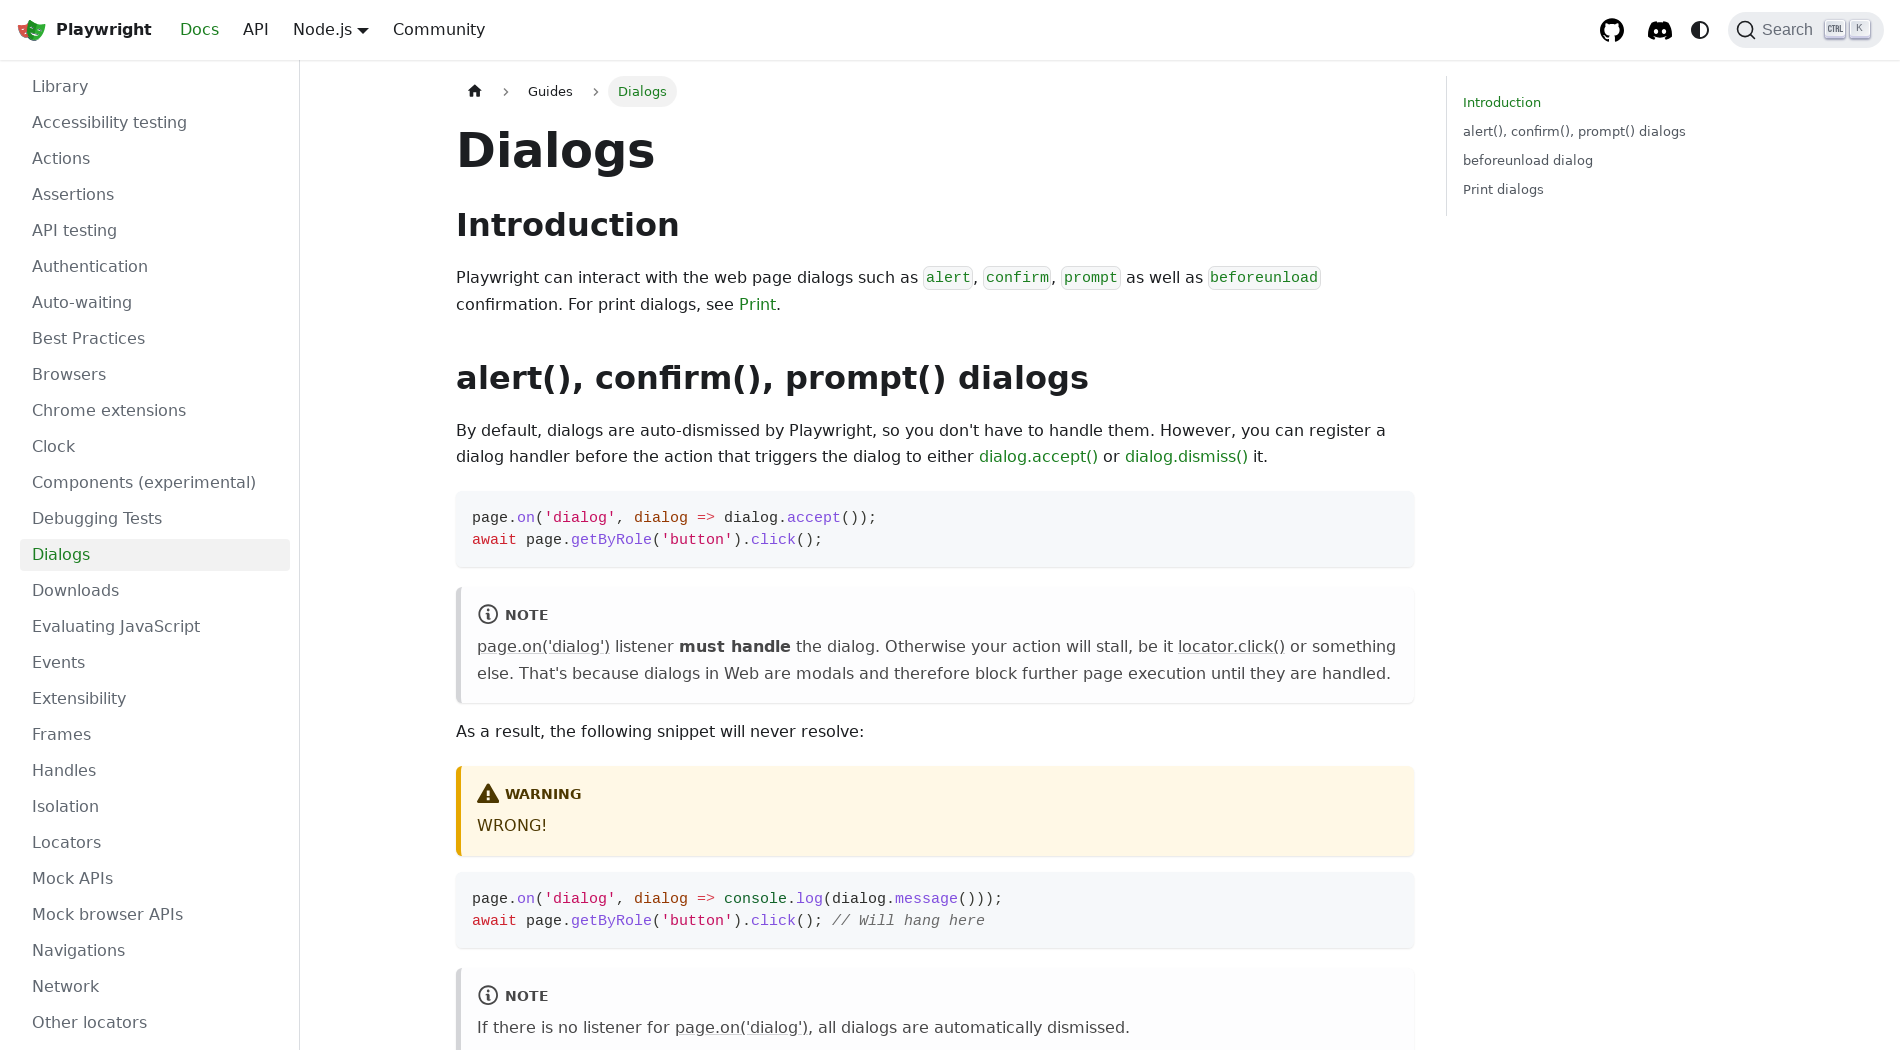

Clicked 'Downloads' documentation link at (155, 591) on text=Downloads >> nth=0
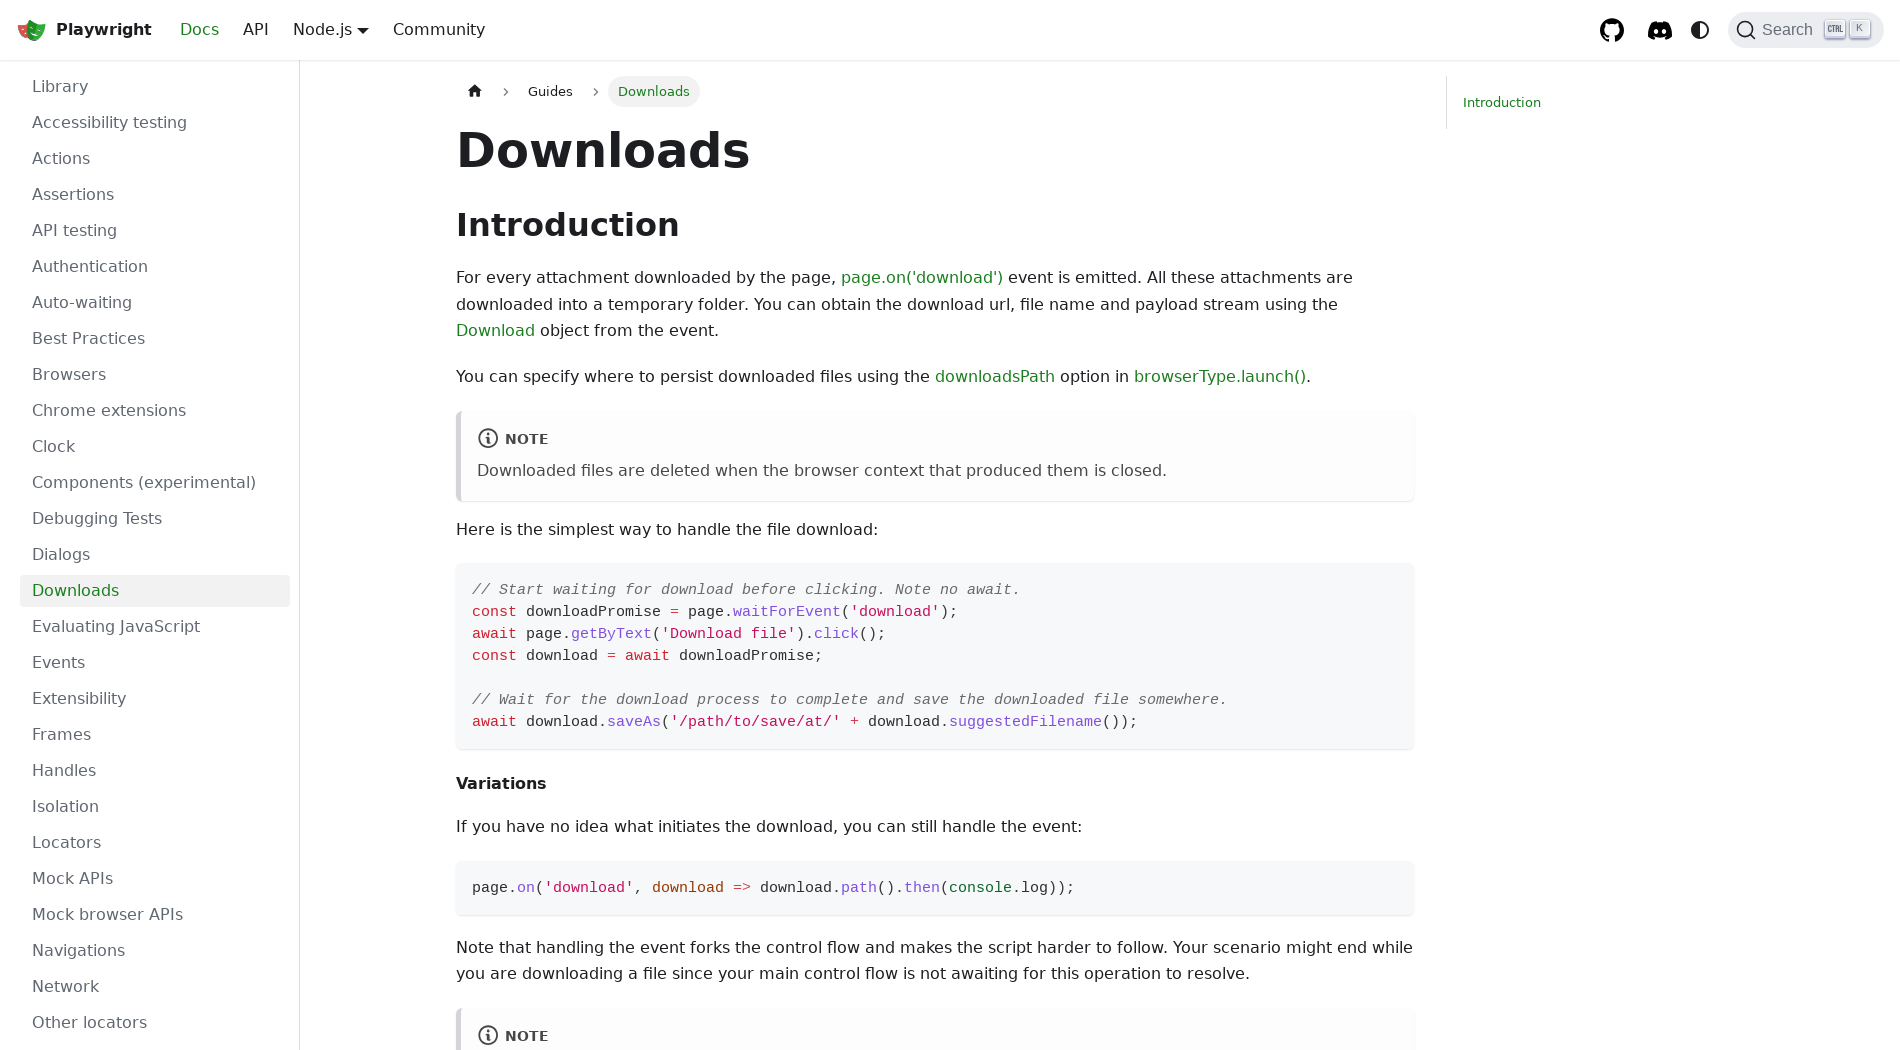

Clicked 'Emulation' documentation link at (155, 555) on text=Emulation >> nth=0
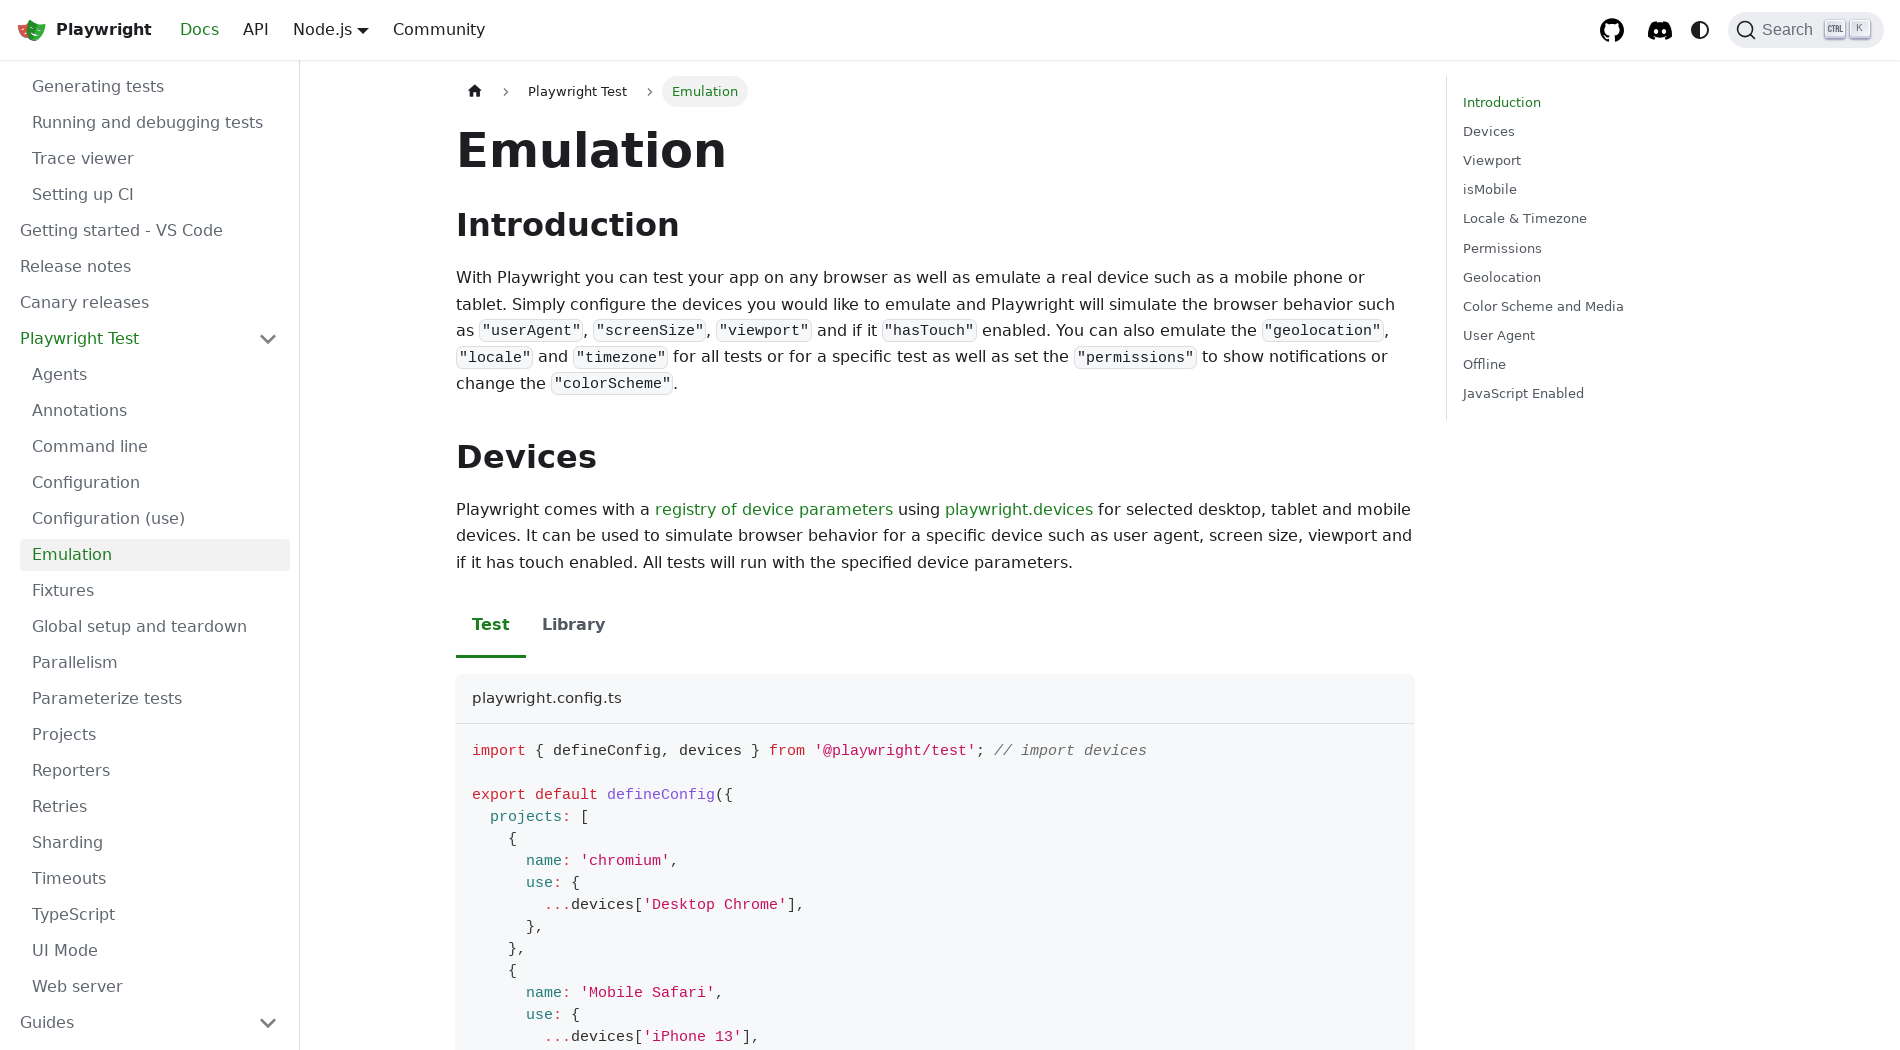

Clicked 'Evaluating JavaScript' documentation link at (155, 555) on text=Evaluating JavaScript >> nth=0
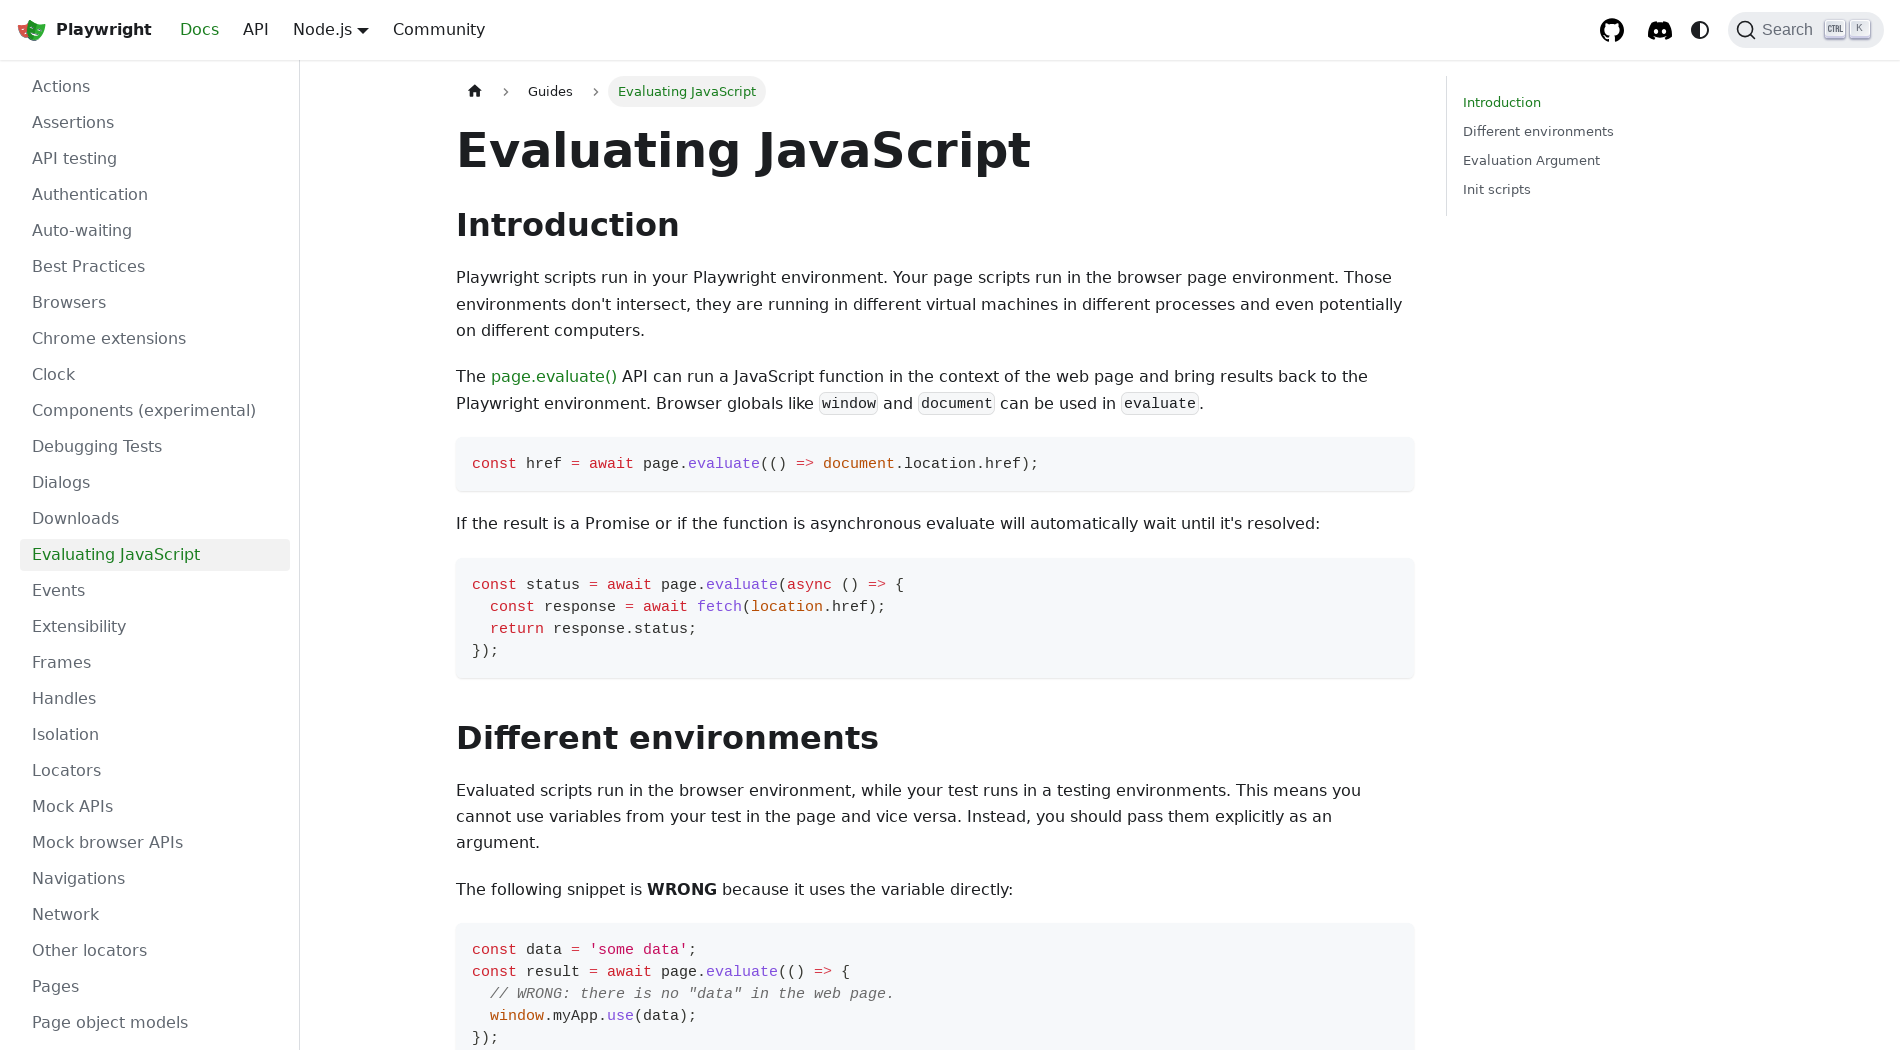

Clicked 'Events' documentation link at (155, 591) on text=Events >> nth=0
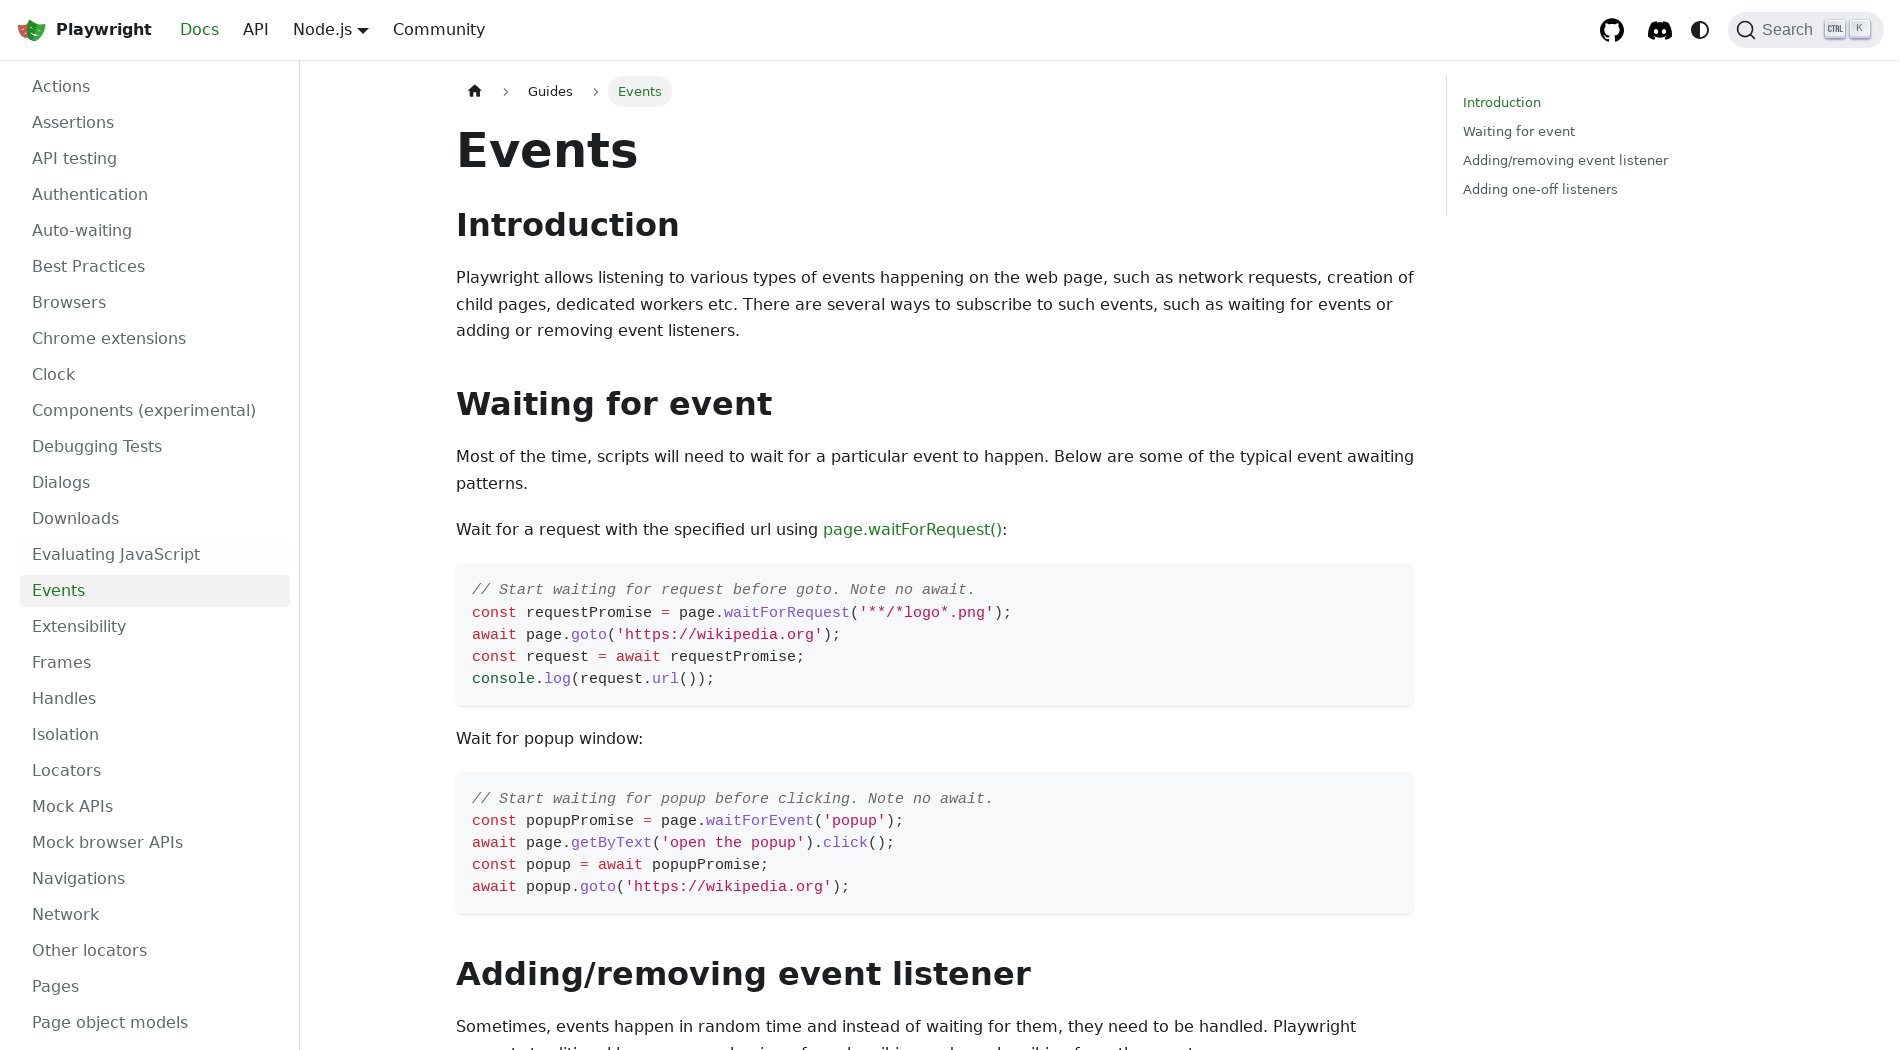

Clicked 'Extensibility' documentation link at (155, 627) on text=Extensibility >> nth=0
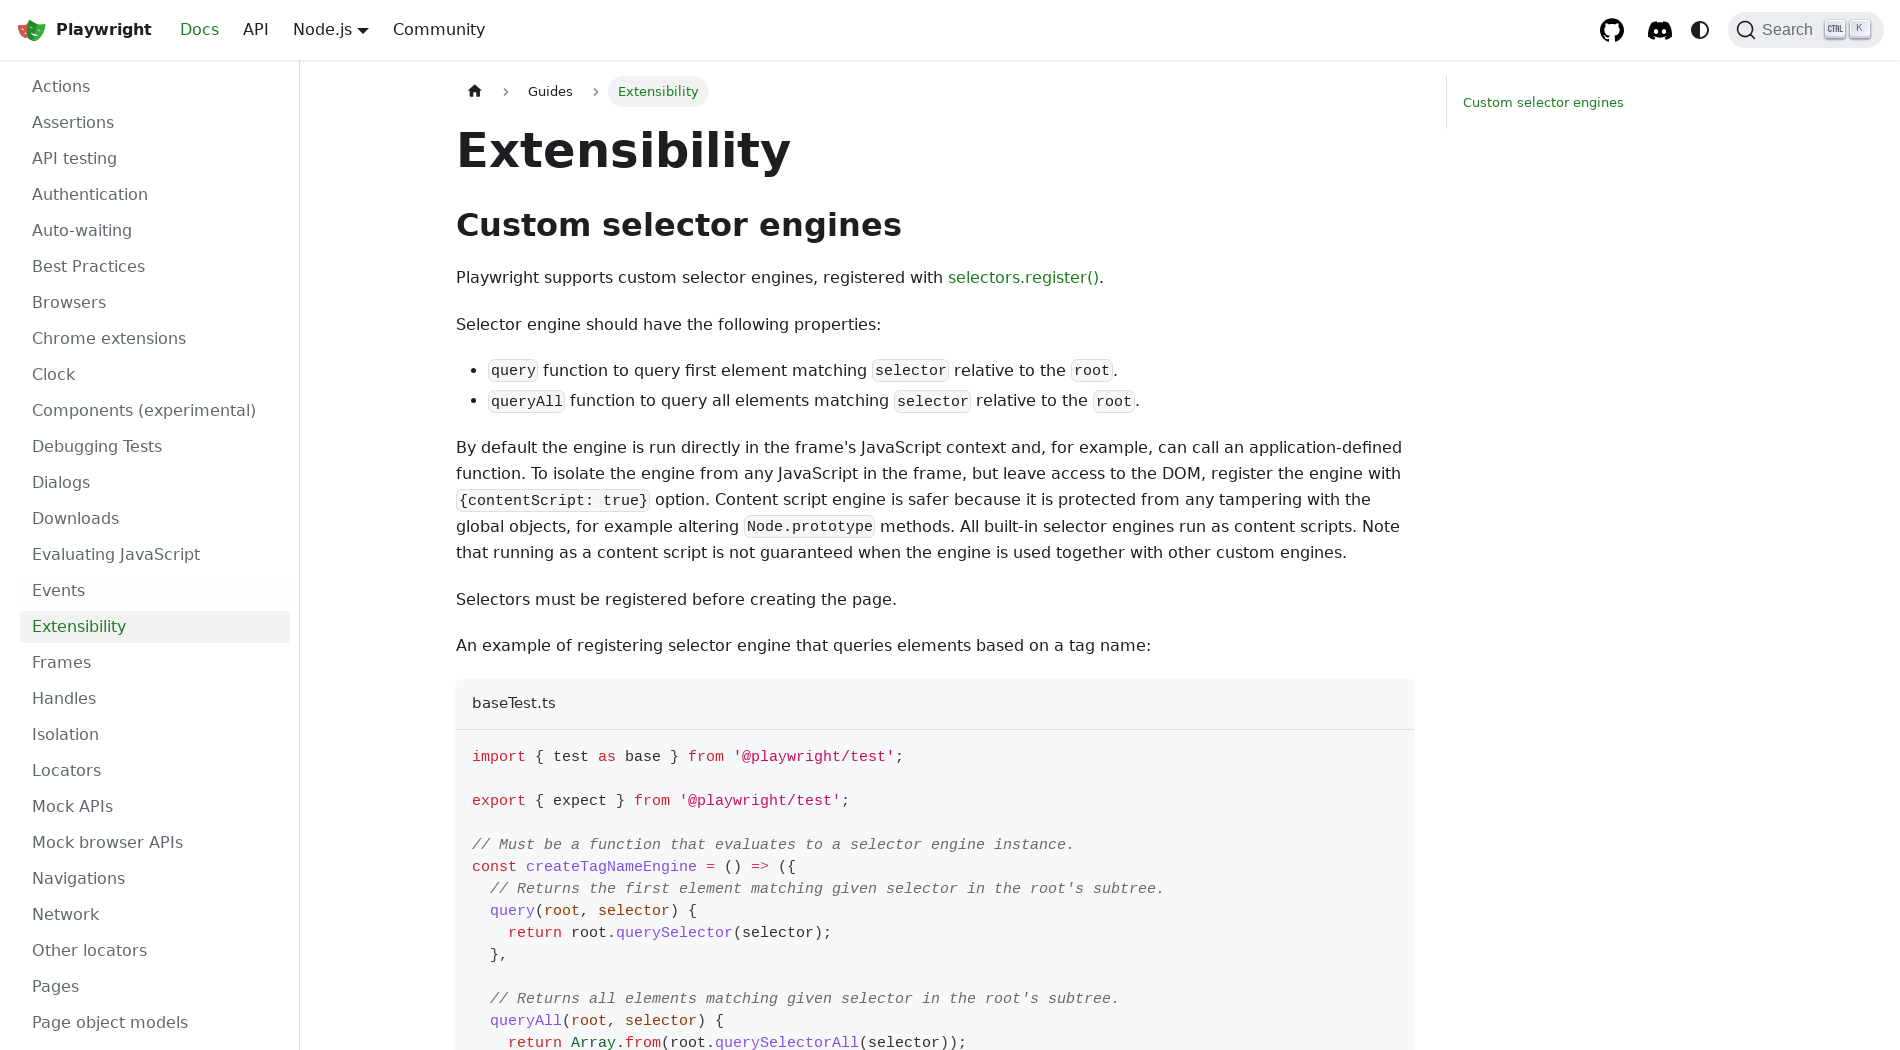

Clicked 'Frames' documentation link at (155, 663) on text=Frames >> nth=0
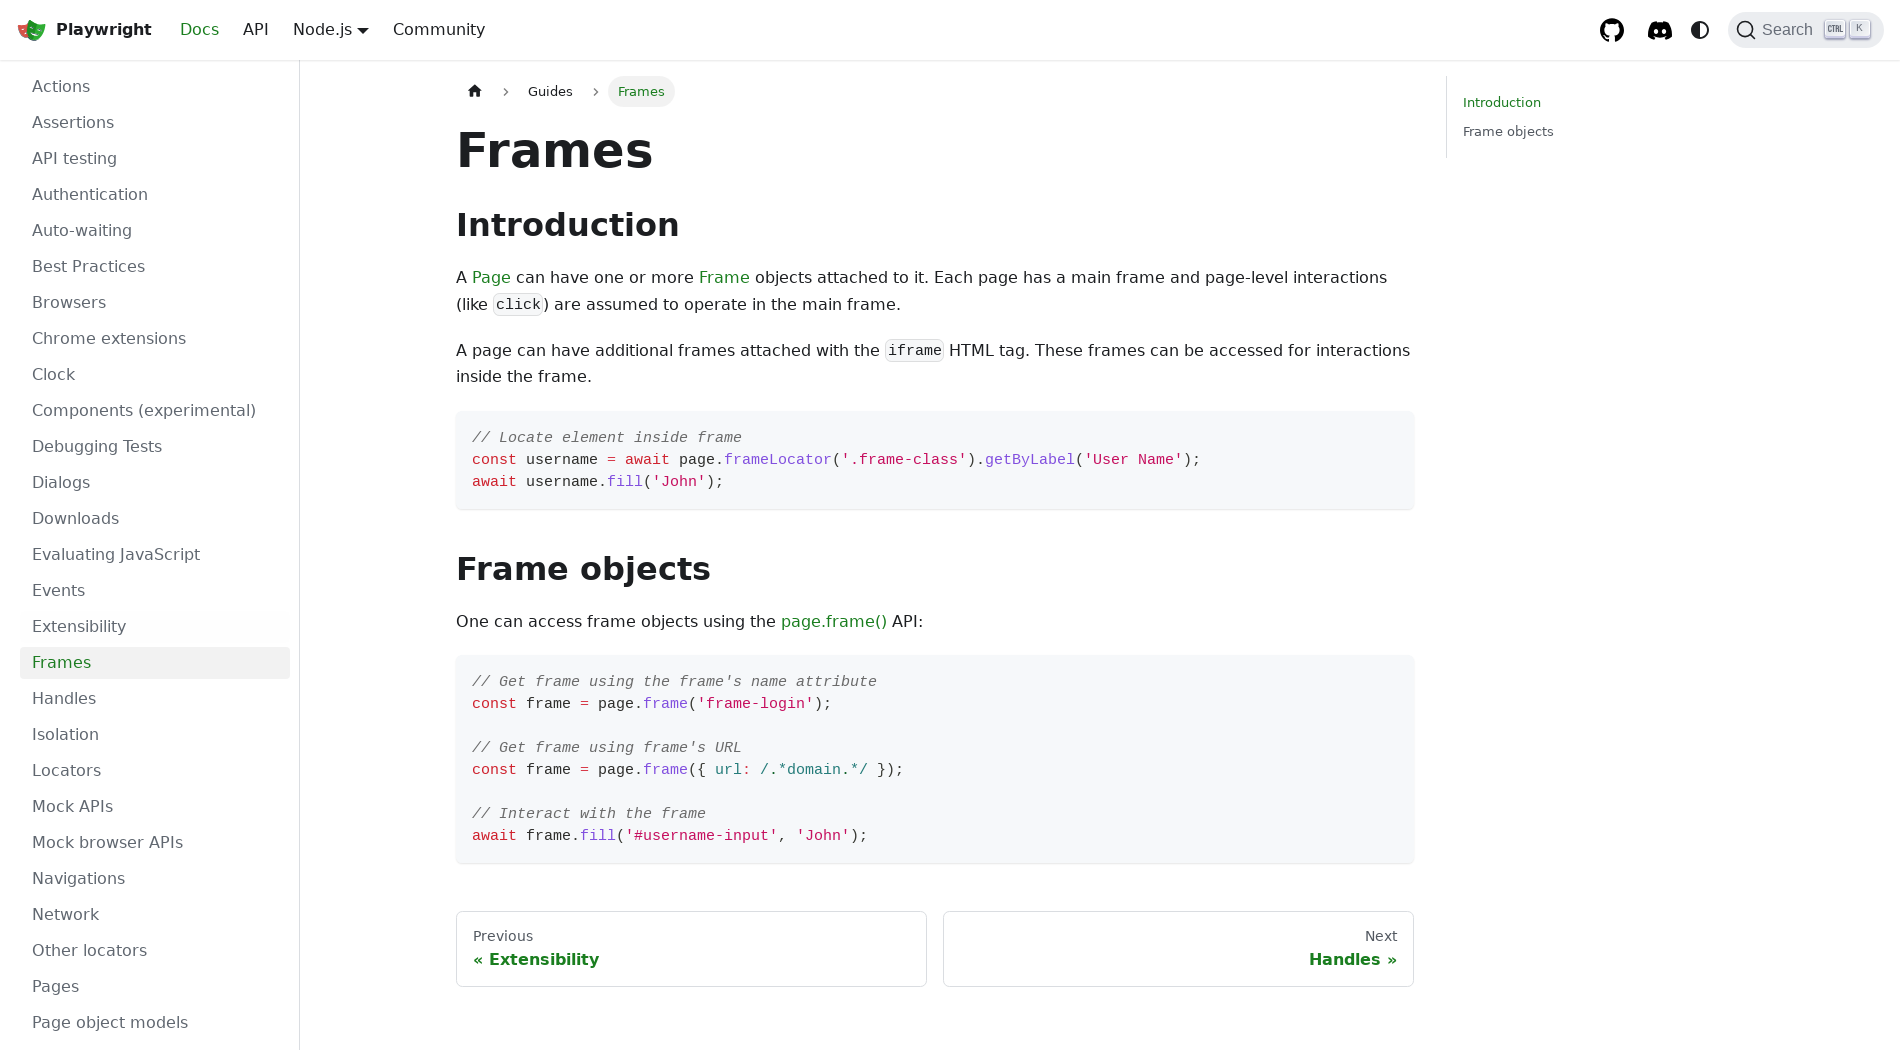

Clicked 'Handles' documentation link at (155, 699) on text=Handles >> nth=0
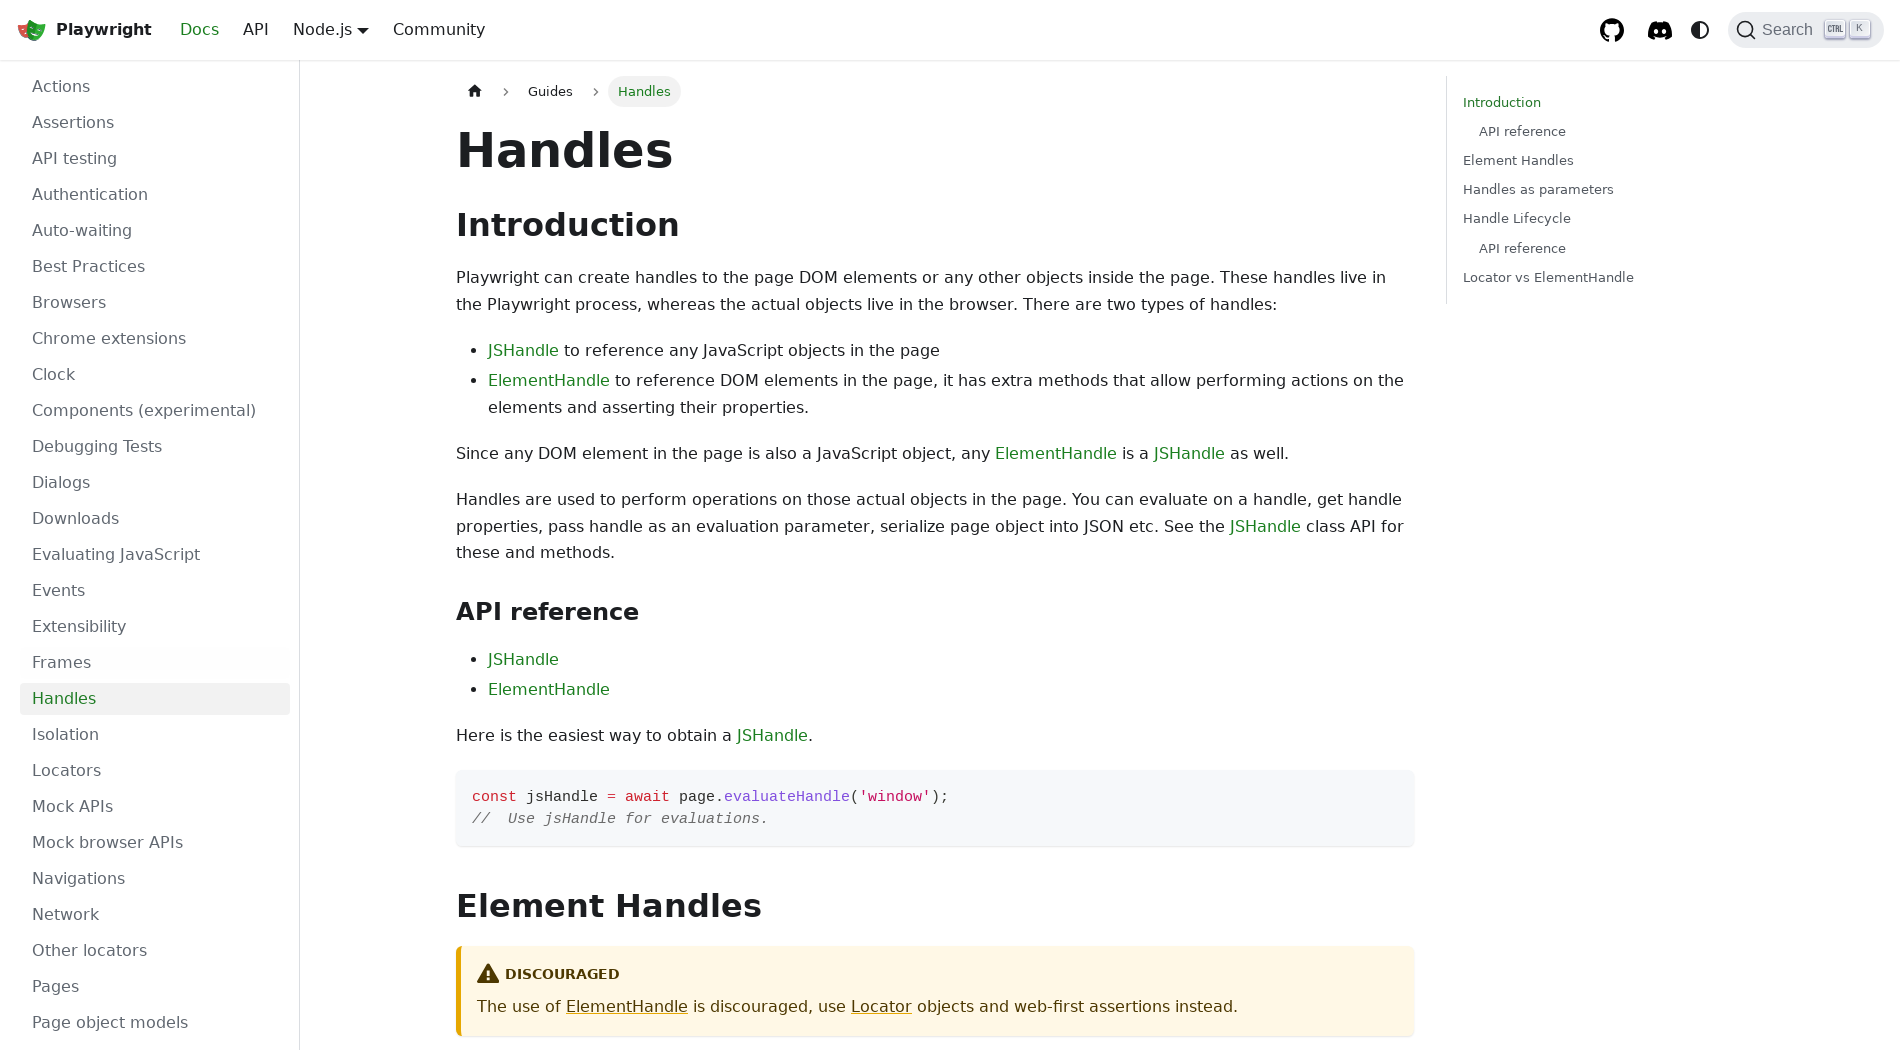

Clicked 'Locators' documentation link at (155, 771) on text=Locators >> nth=0
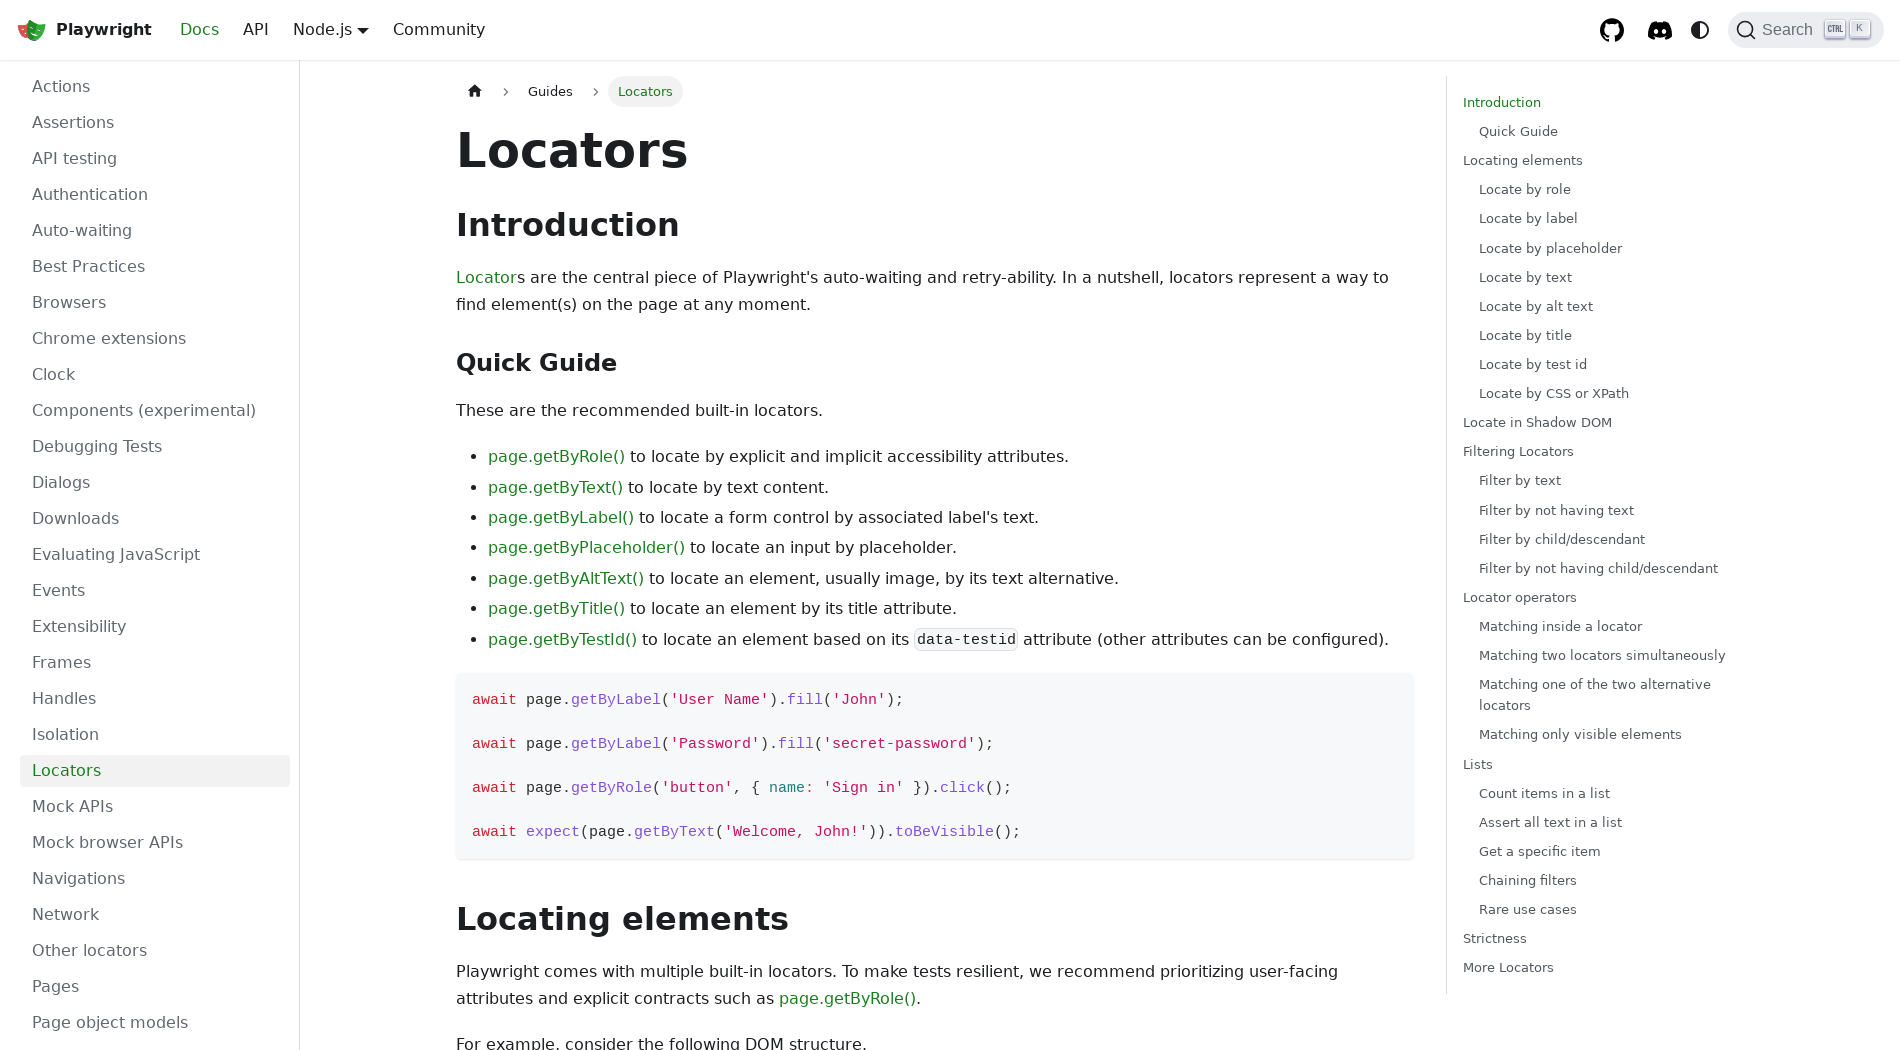

Clicked 'Navigations' documentation link at (155, 879) on text=Navigations >> nth=0
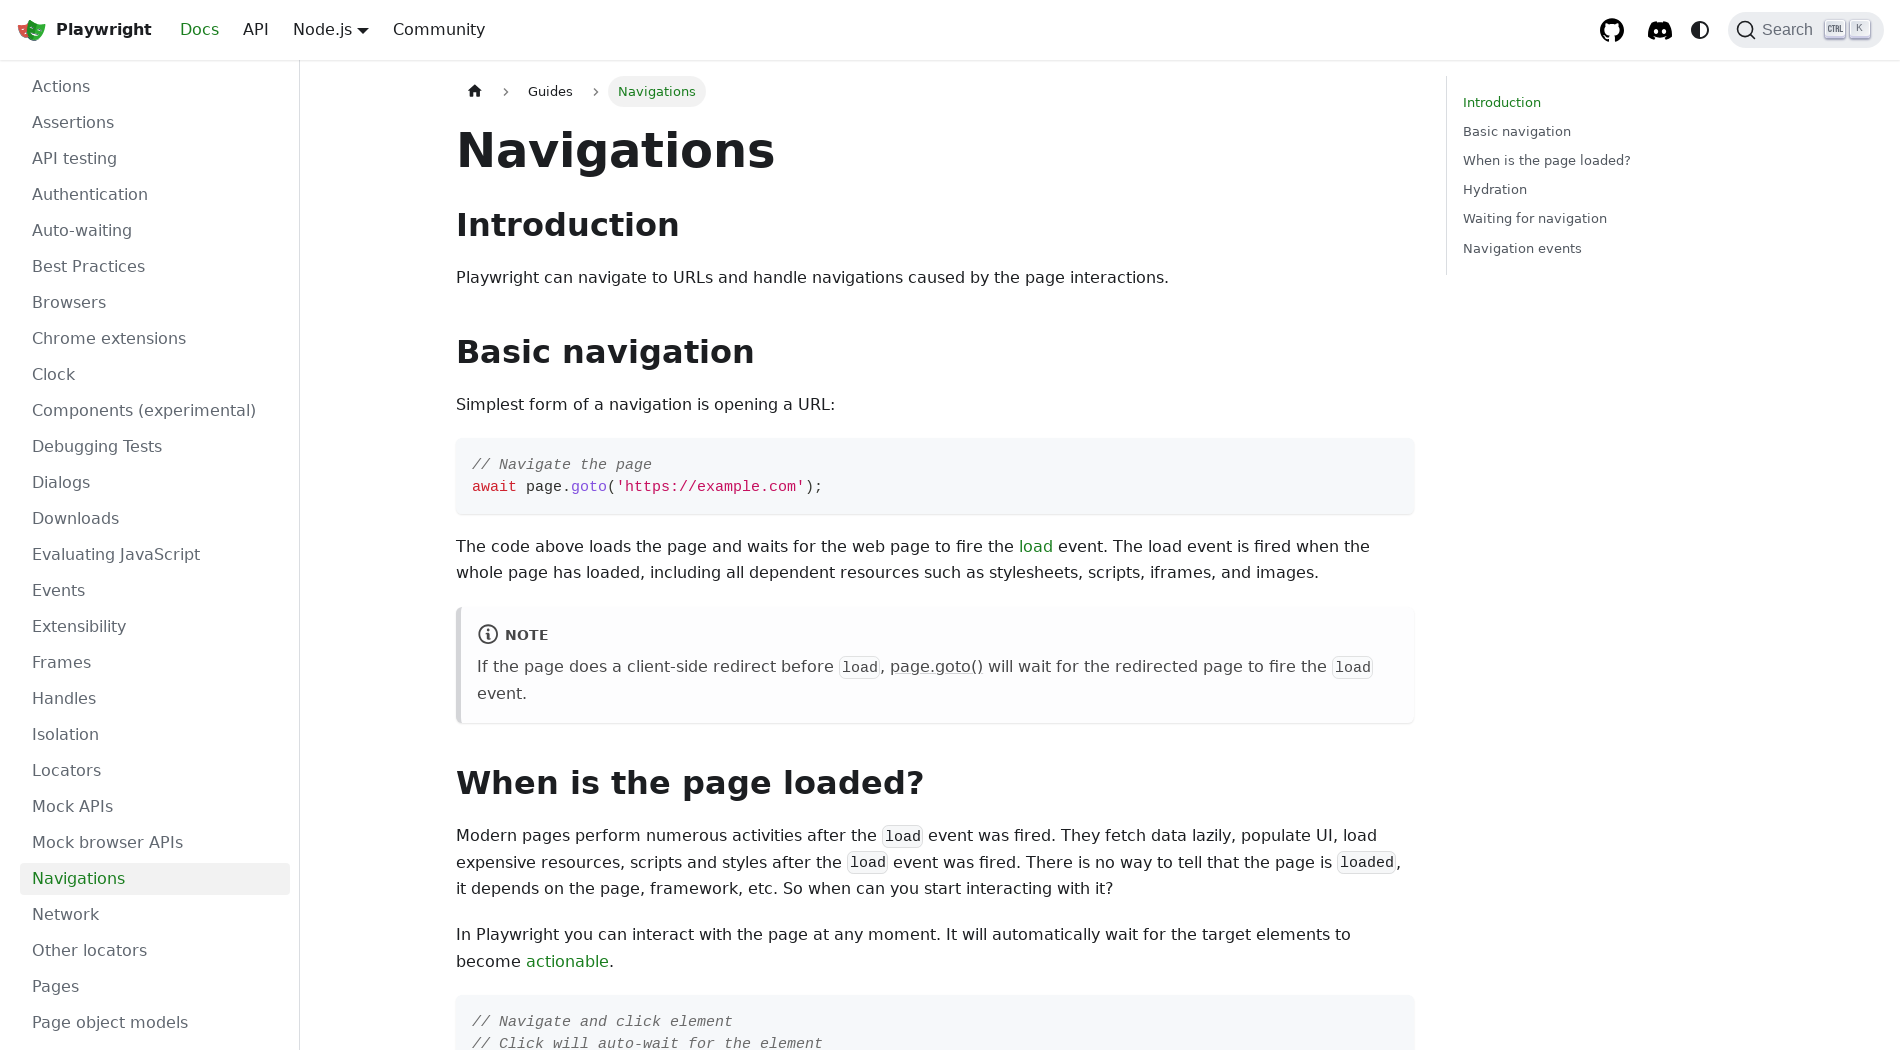

Clicked 'Network' documentation link at (155, 915) on text=Network >> nth=0
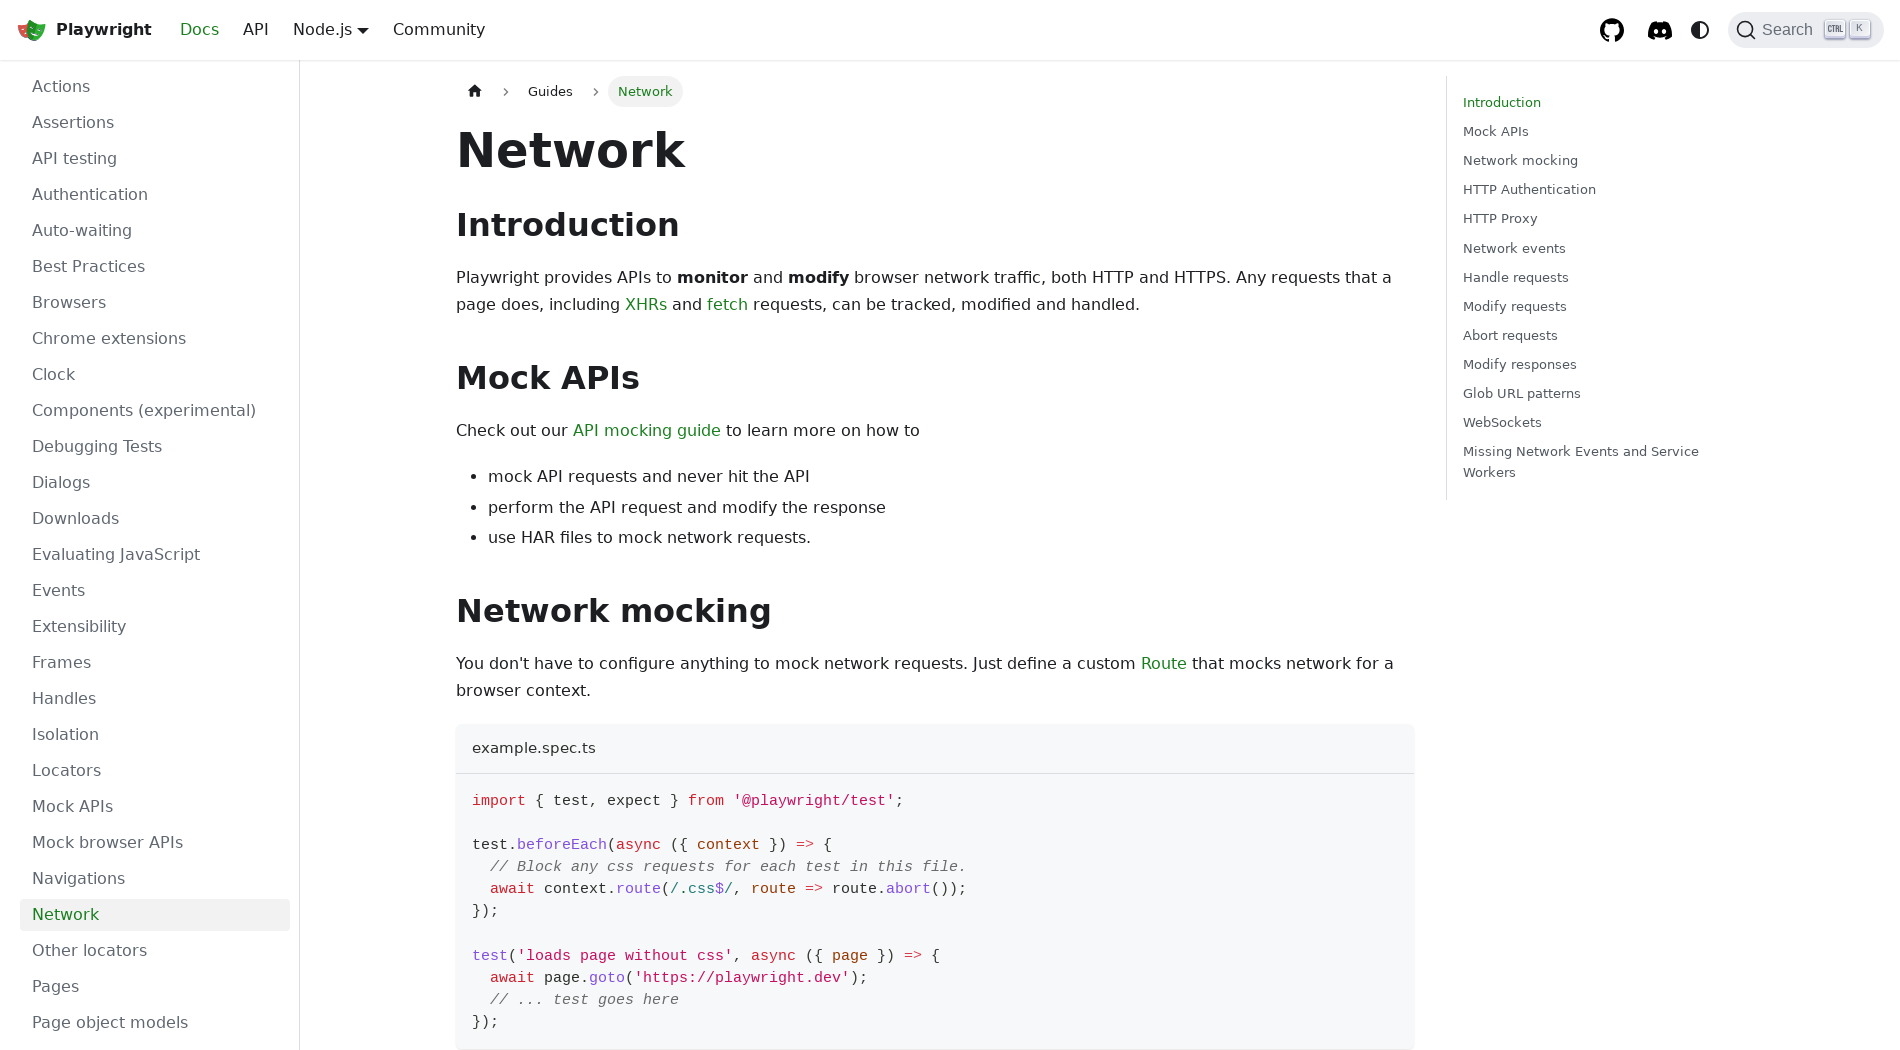

Clicked 'Pages' documentation link at (155, 987) on text=Pages >> nth=0
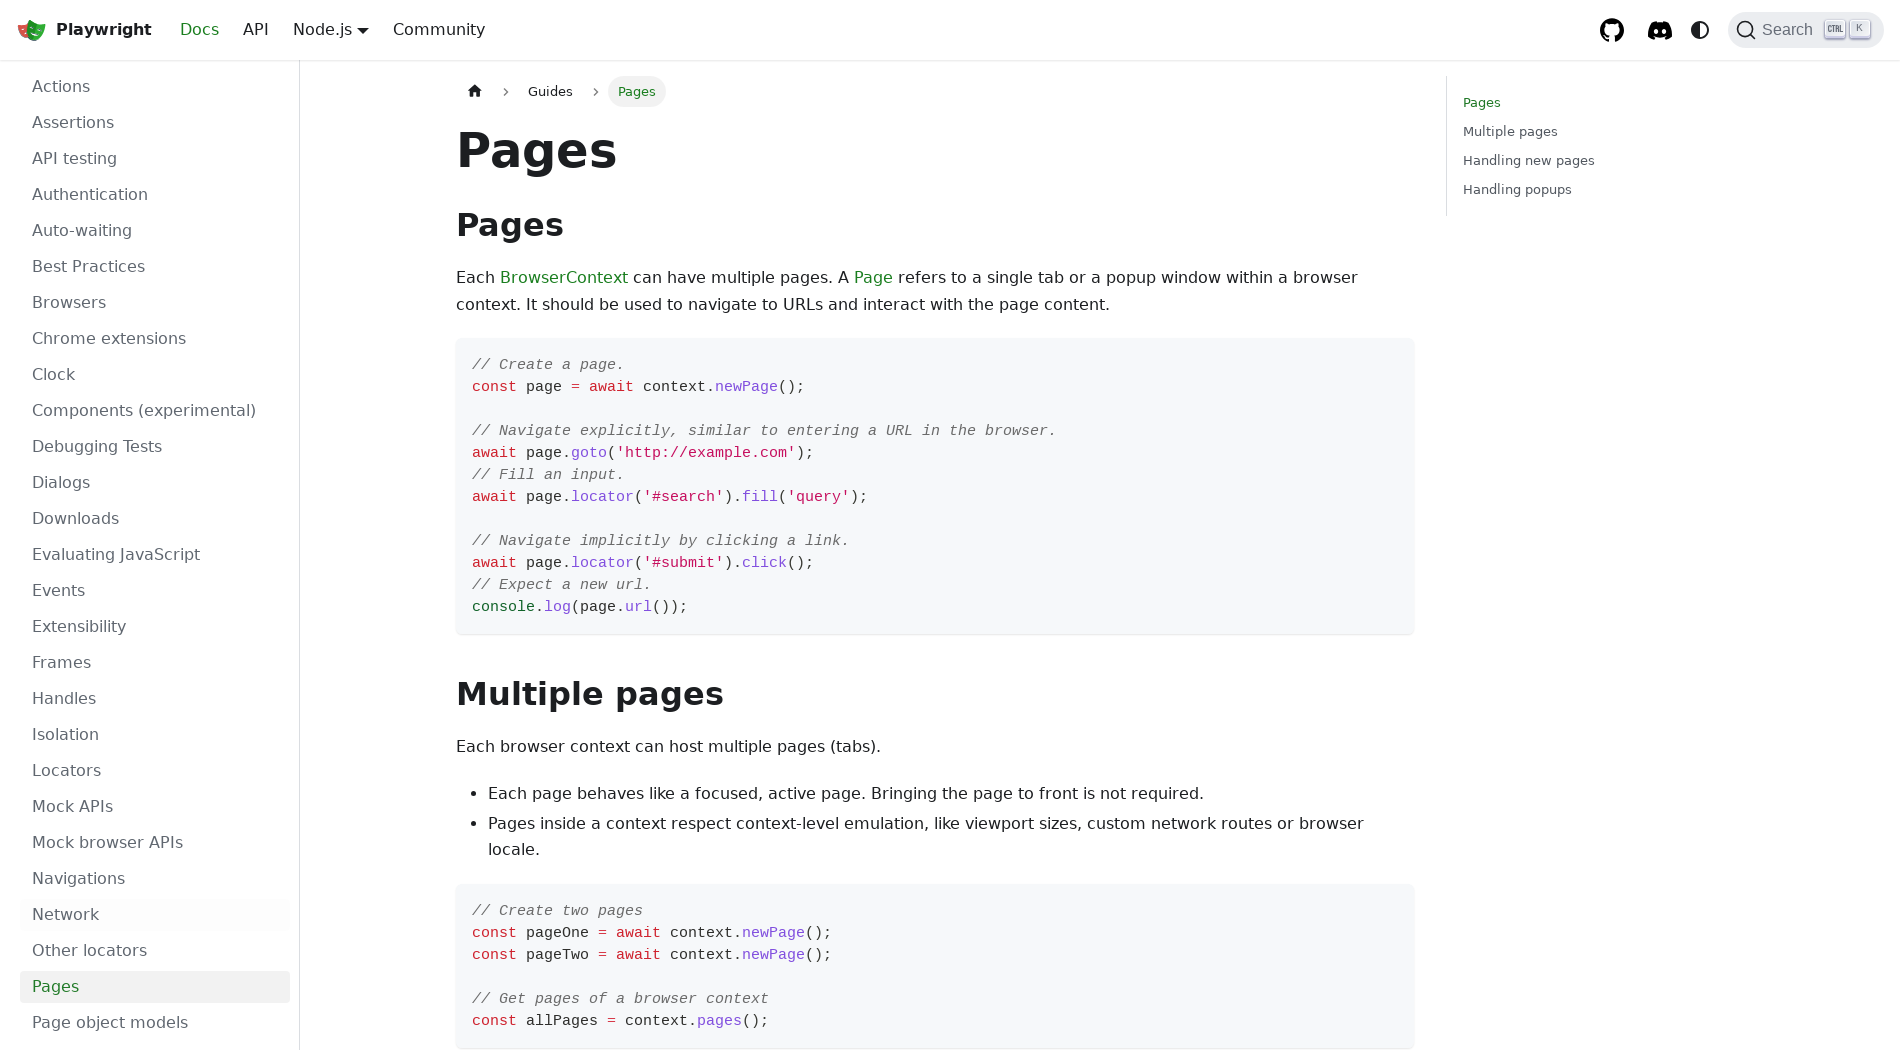

Clicked 'Page Object Model' documentation link at (155, 1023) on text=Page Object Model >> nth=0
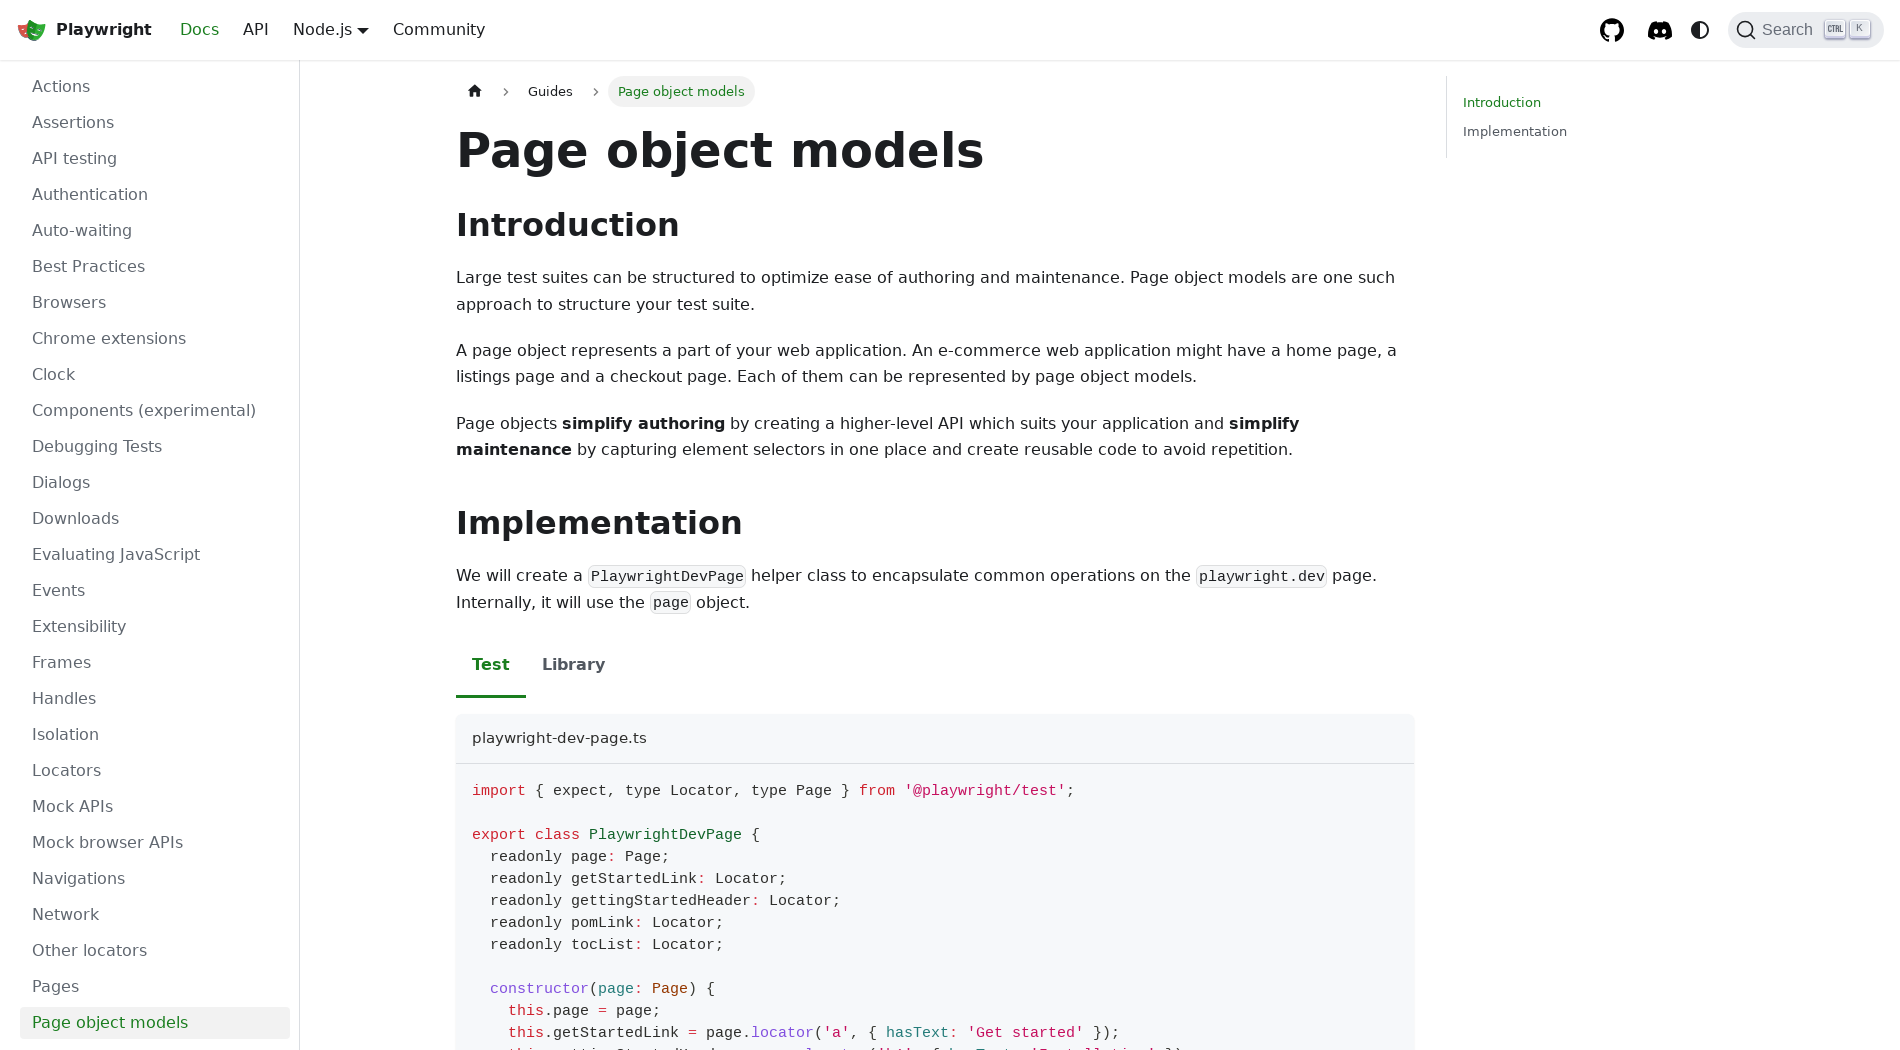

Clicked 'Screenshots' documentation link at (155, 1034) on text=Screenshots >> nth=0
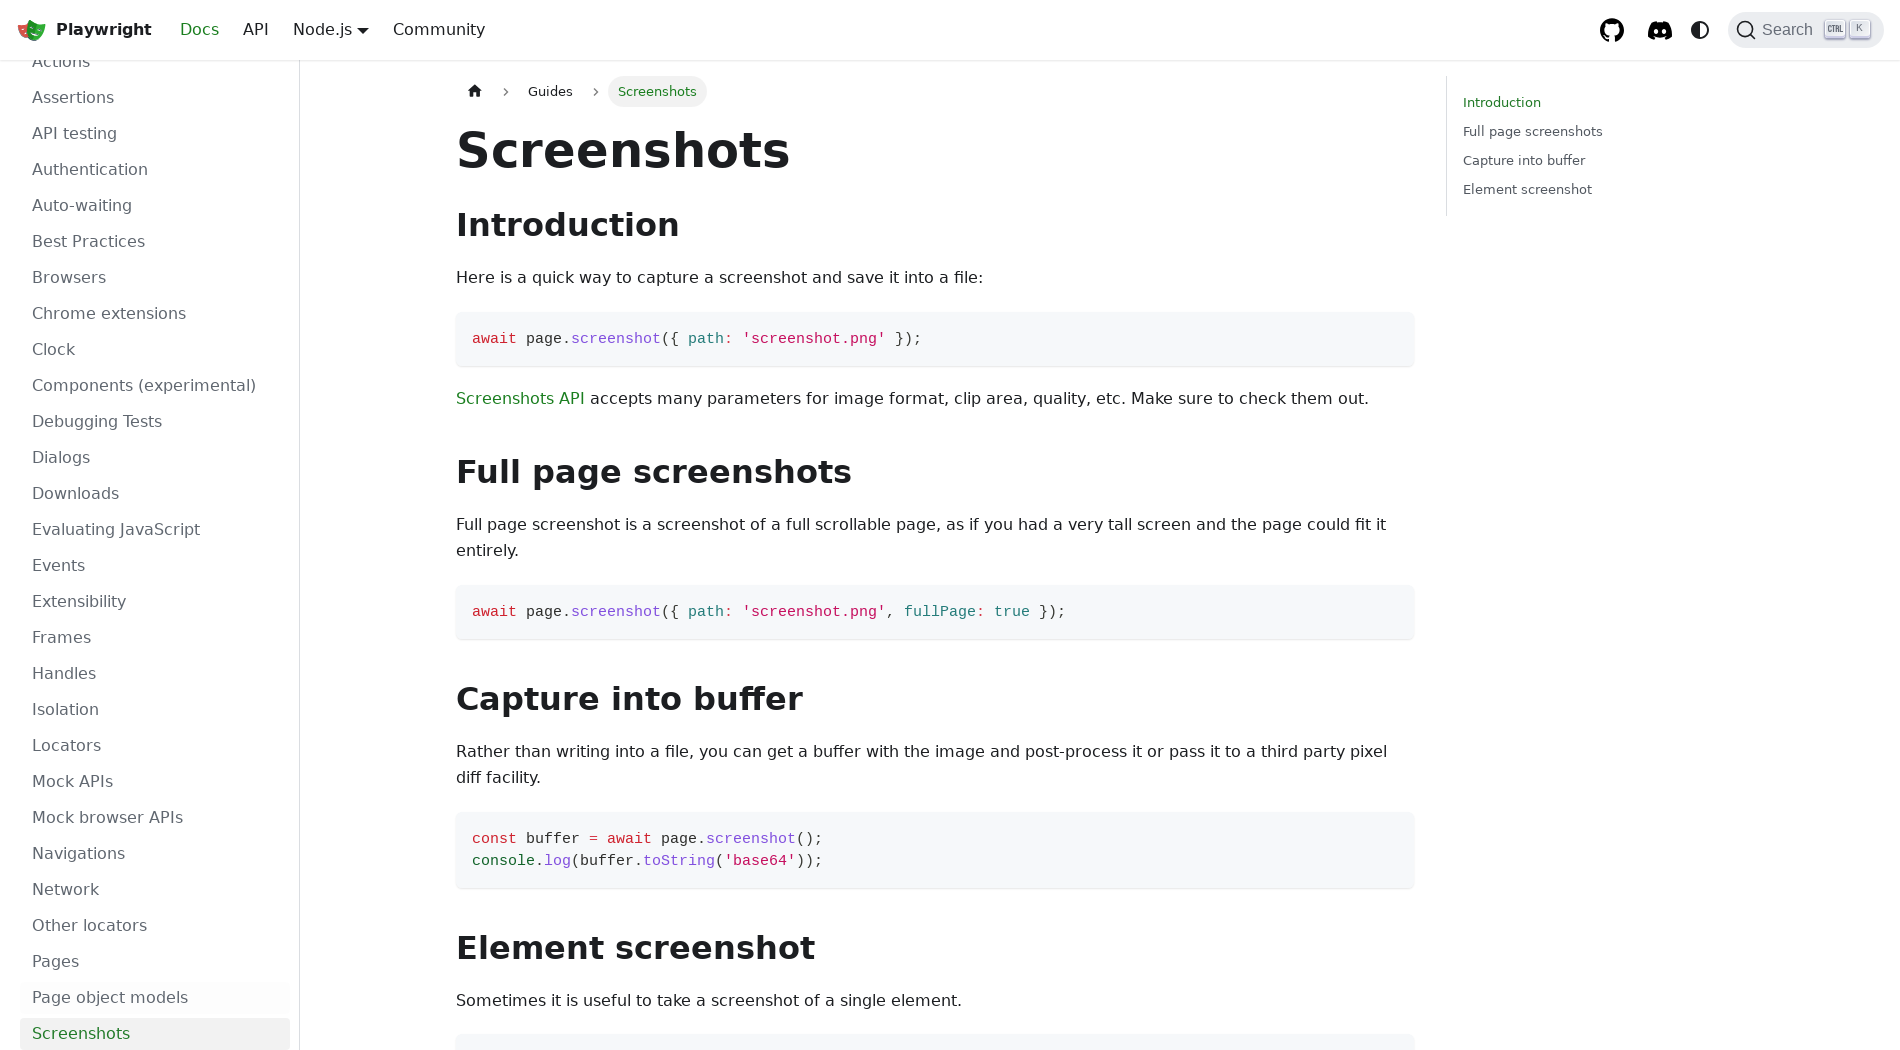

Clicked 'Videos' documentation link at (155, 846) on text=Videos >> nth=0
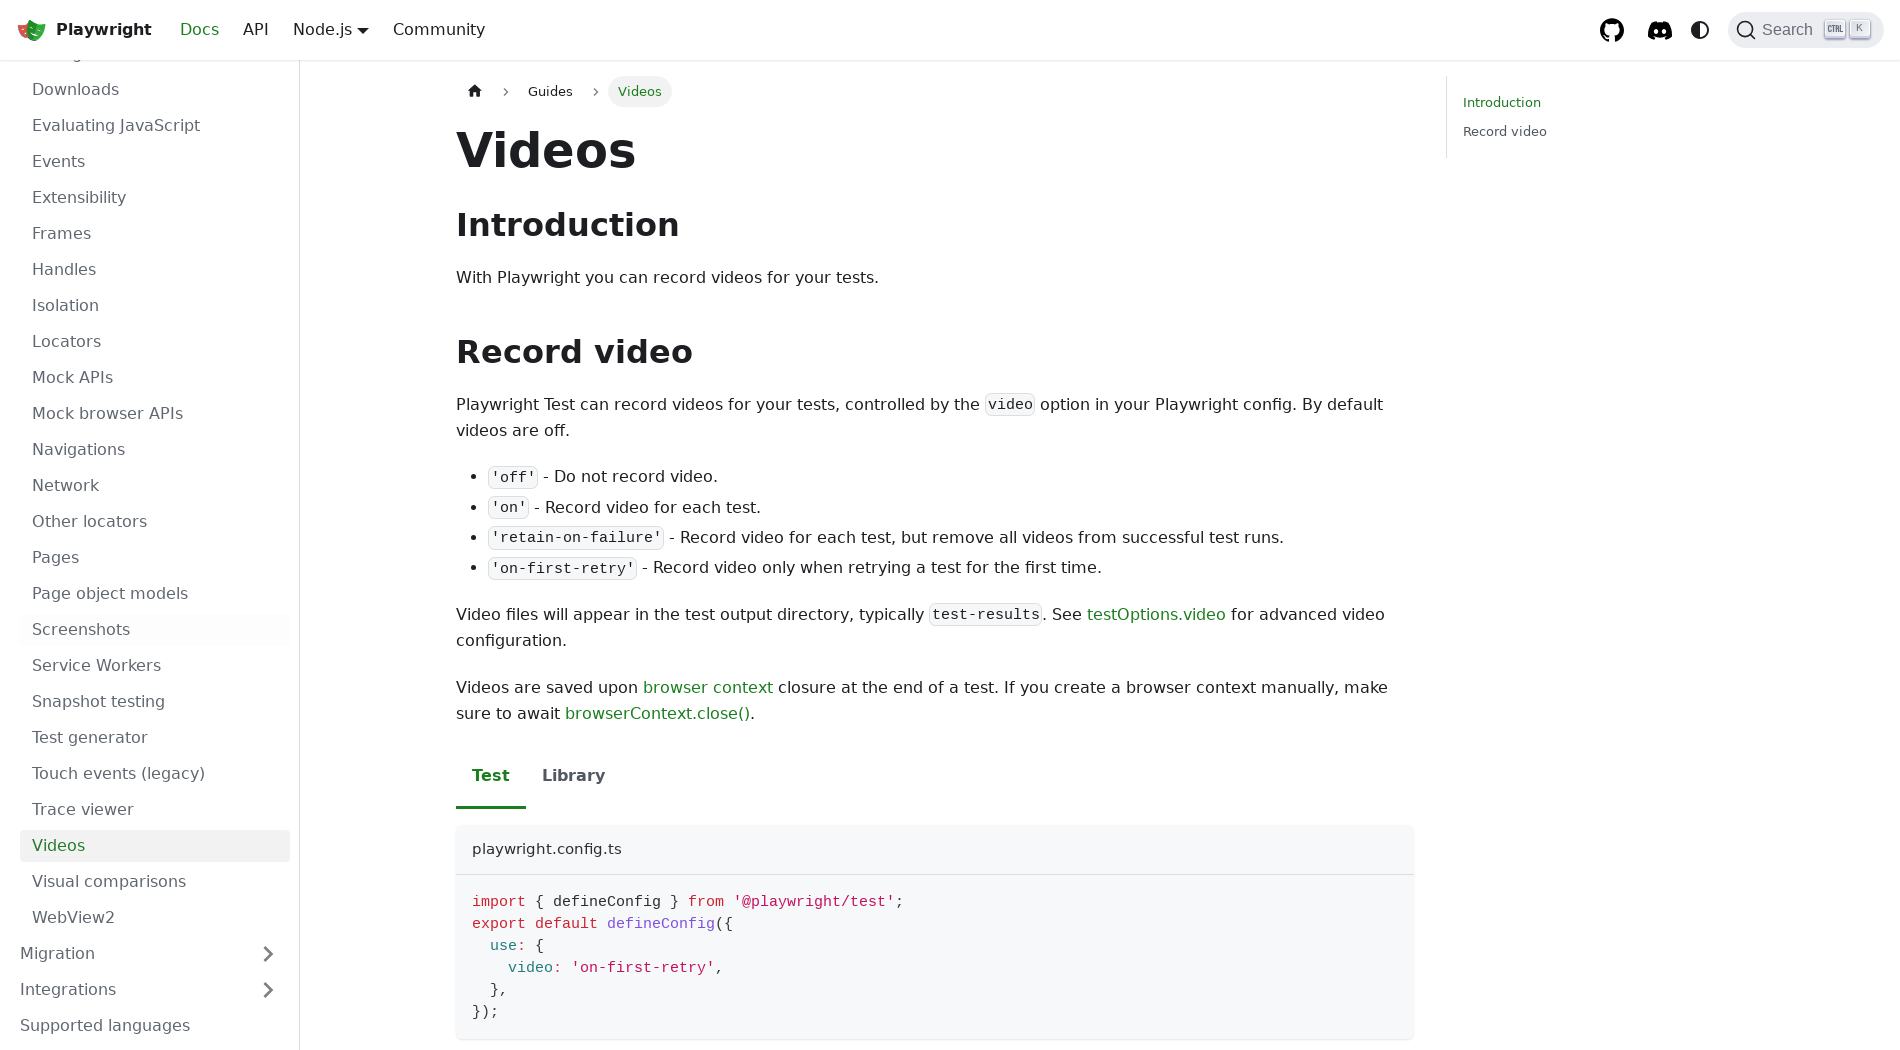

Clicked 'Migration' documentation link at (149, 954) on text=Migration >> nth=0
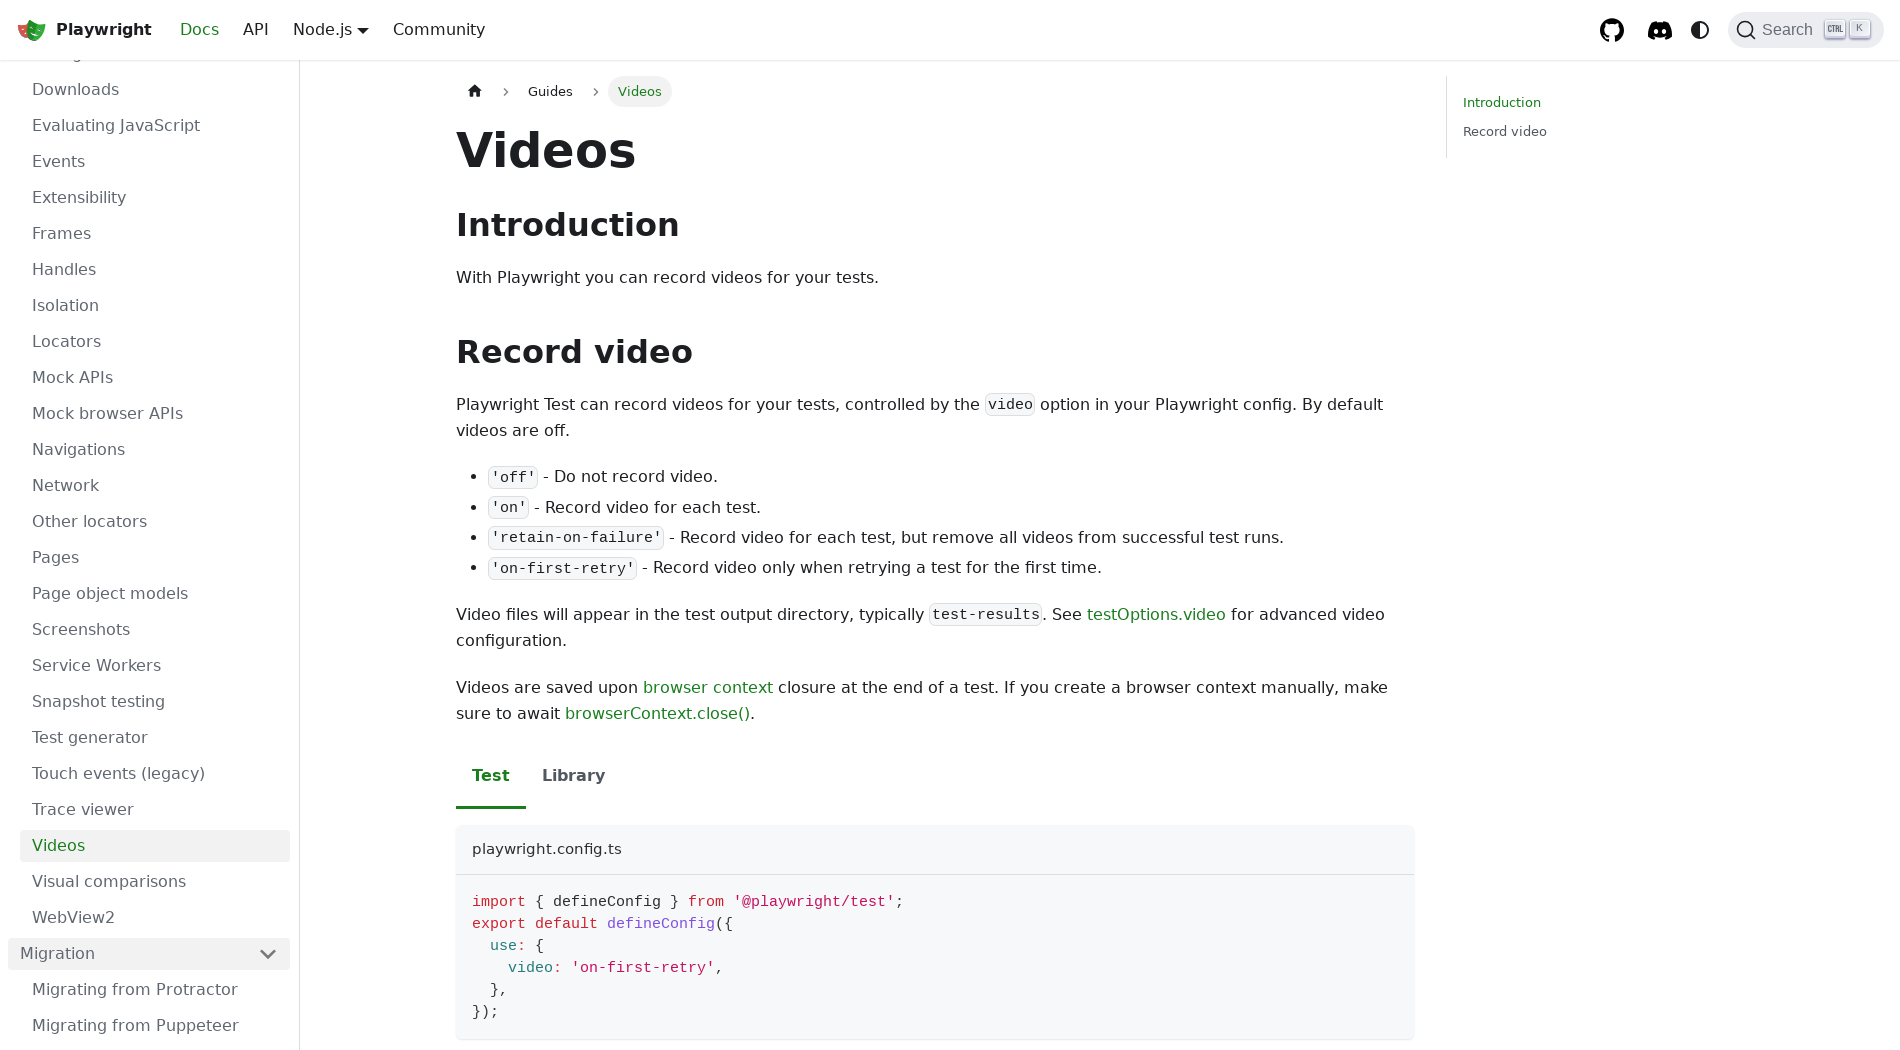

Clicked 'Migrating from Protractor' documentation link at (155, 990) on text=Migrating from Protractor >> nth=0
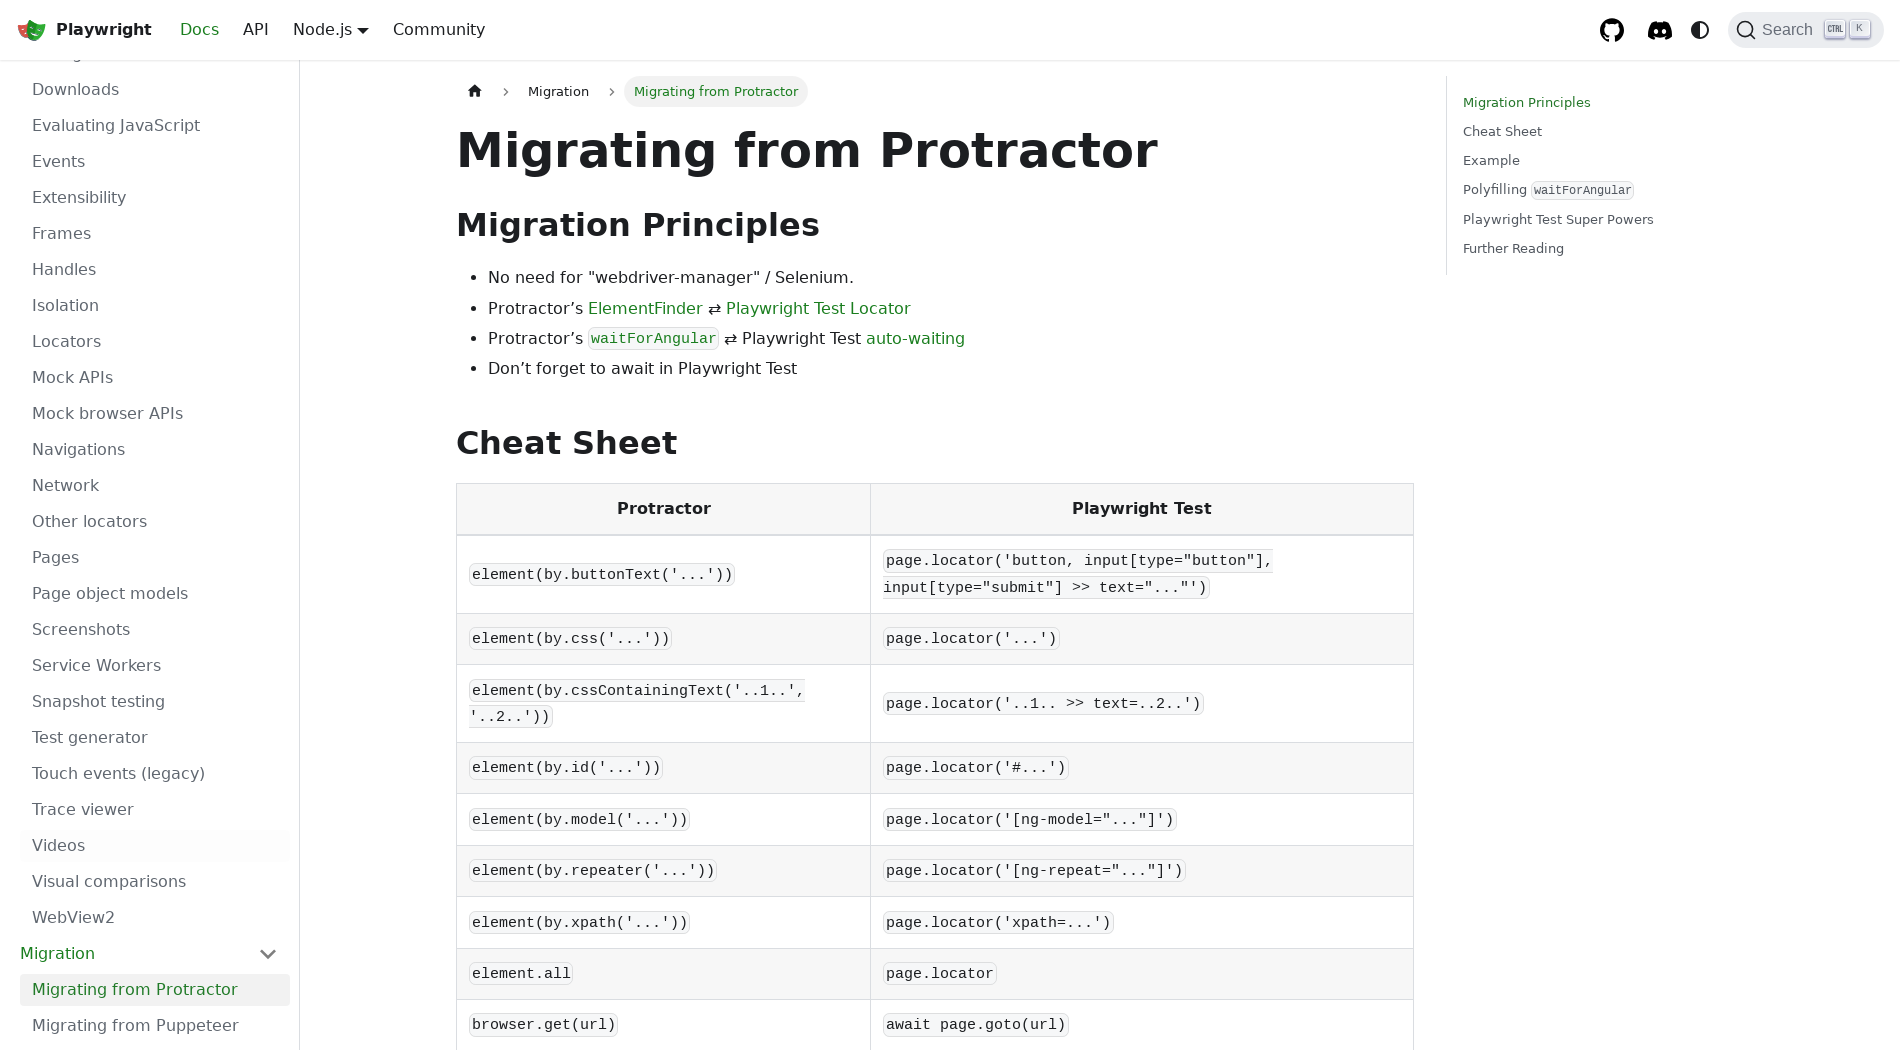

Clicked 'Integrations' documentation link at (149, 990) on text=Integrations >> nth=0
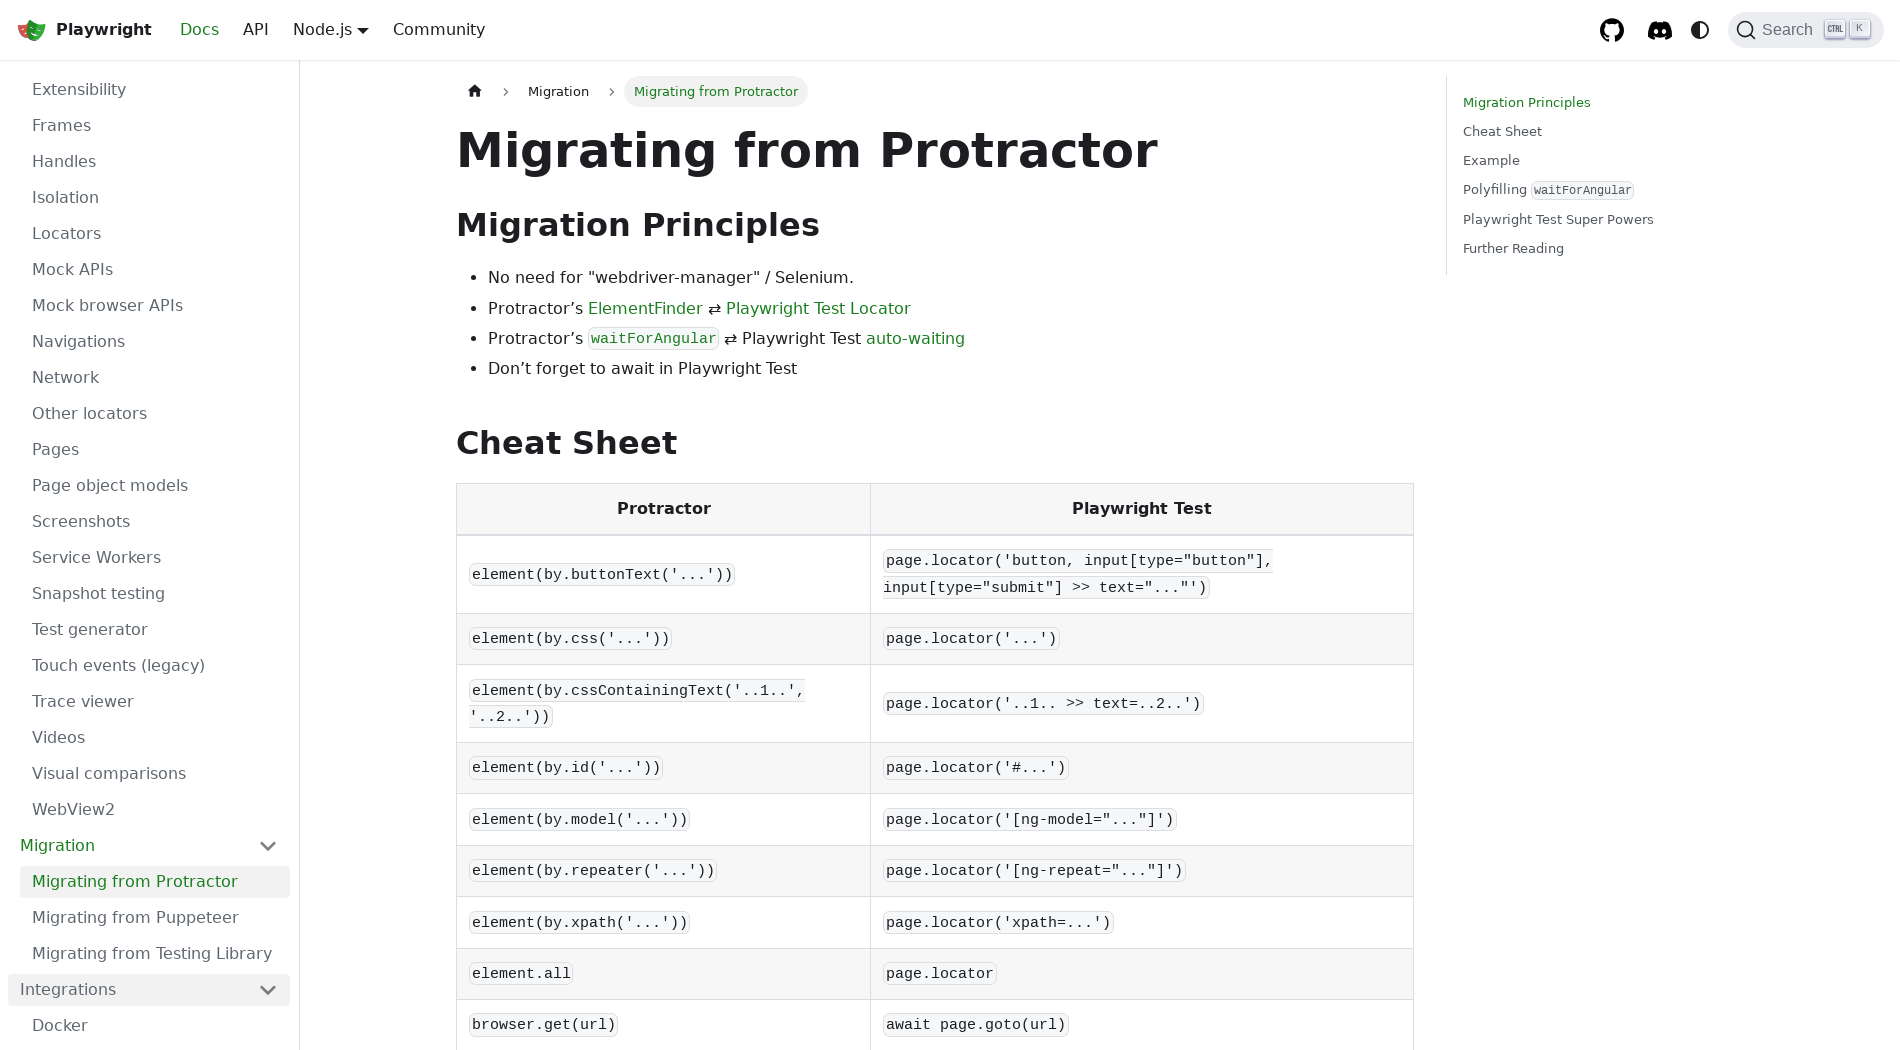

Clicked 'Docker' documentation link at (155, 1026) on text=Docker >> nth=0
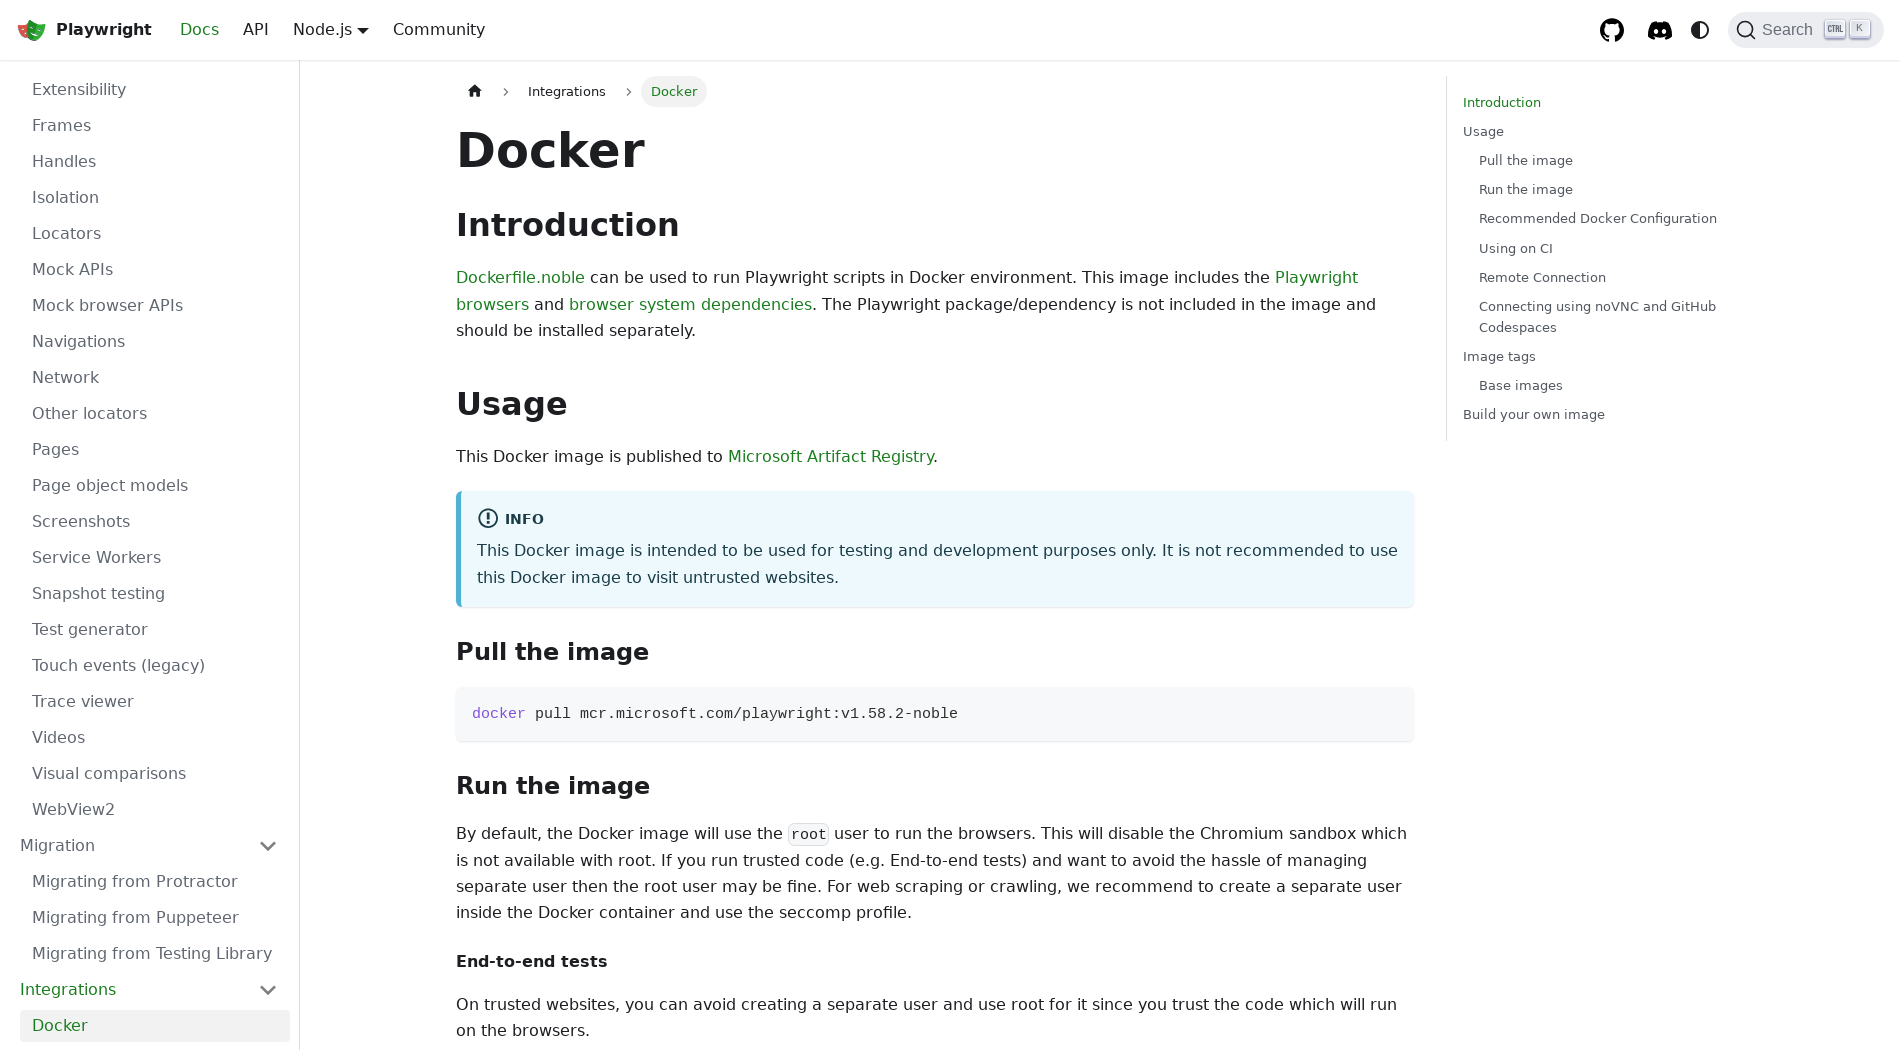

Clicked 'Continuous Integration' documentation link at (155, 1034) on text=Continuous Integration >> nth=0
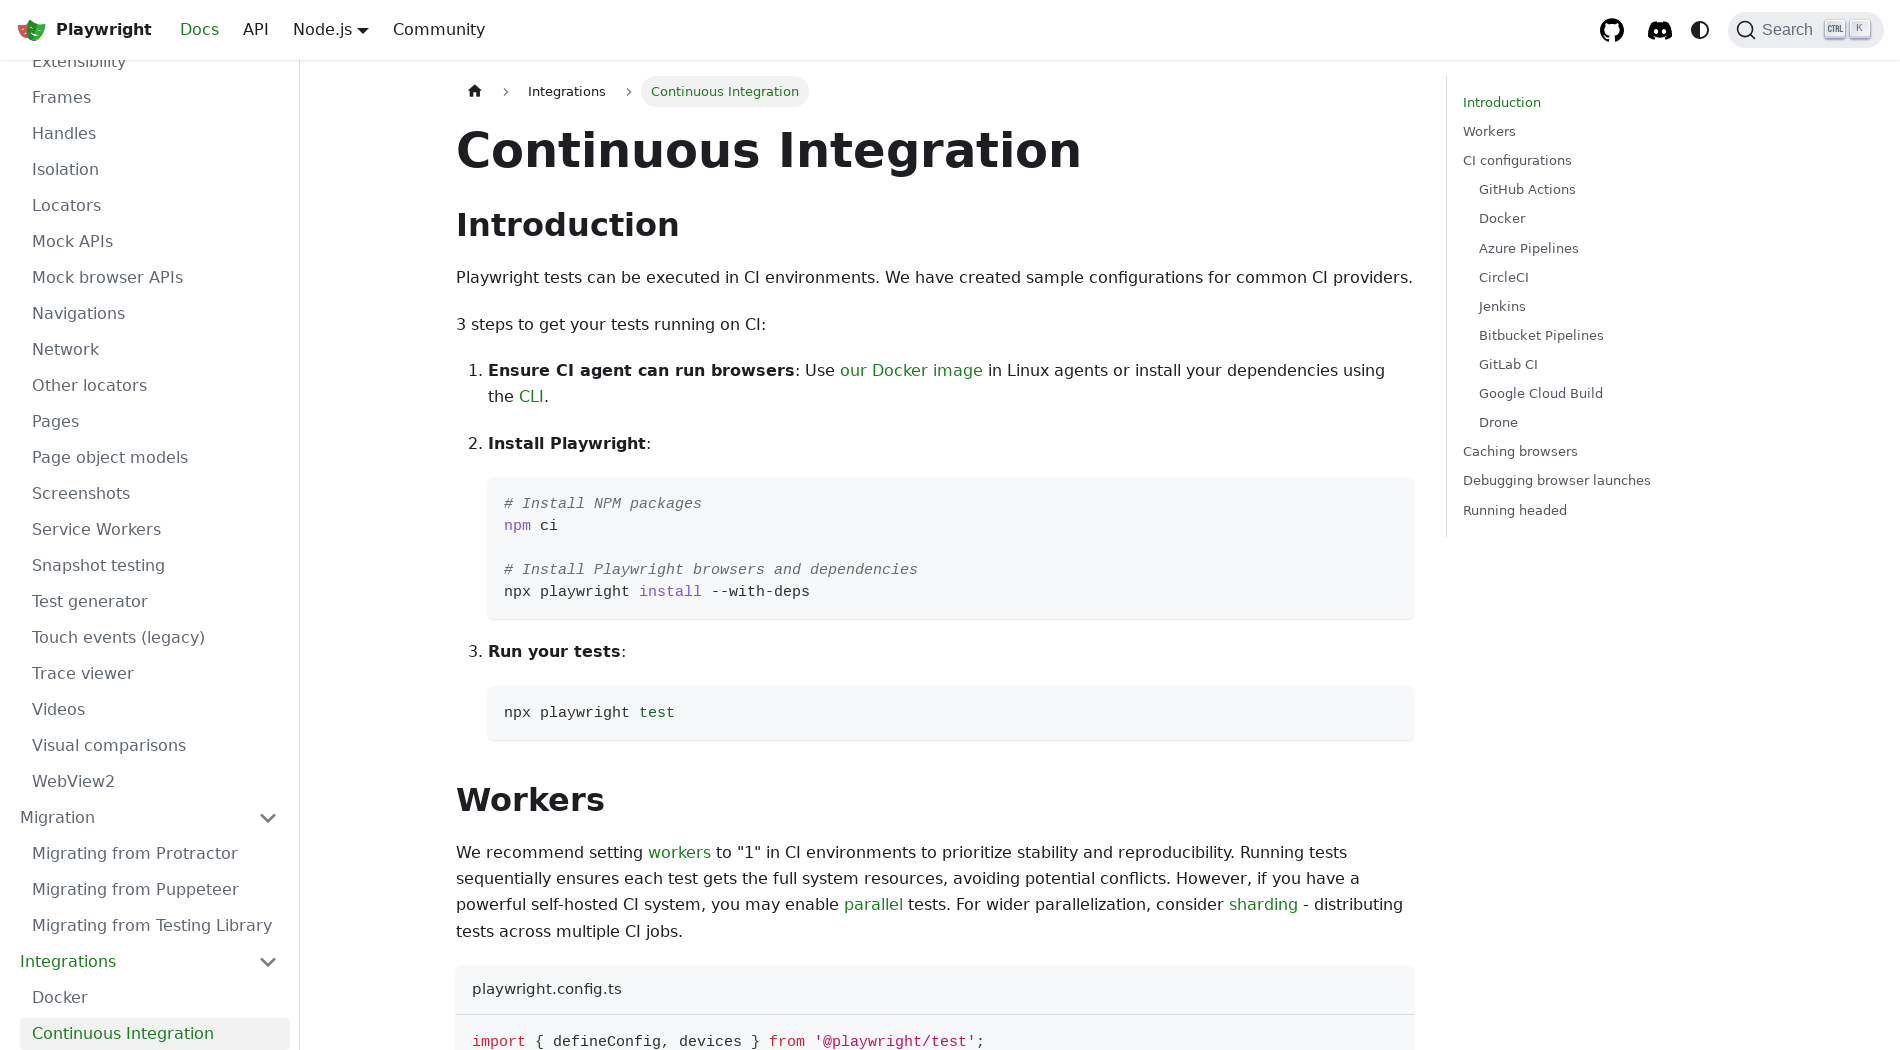

Clicked 'Selenium Grid' documentation link at (155, 990) on text=Selenium Grid >> nth=0
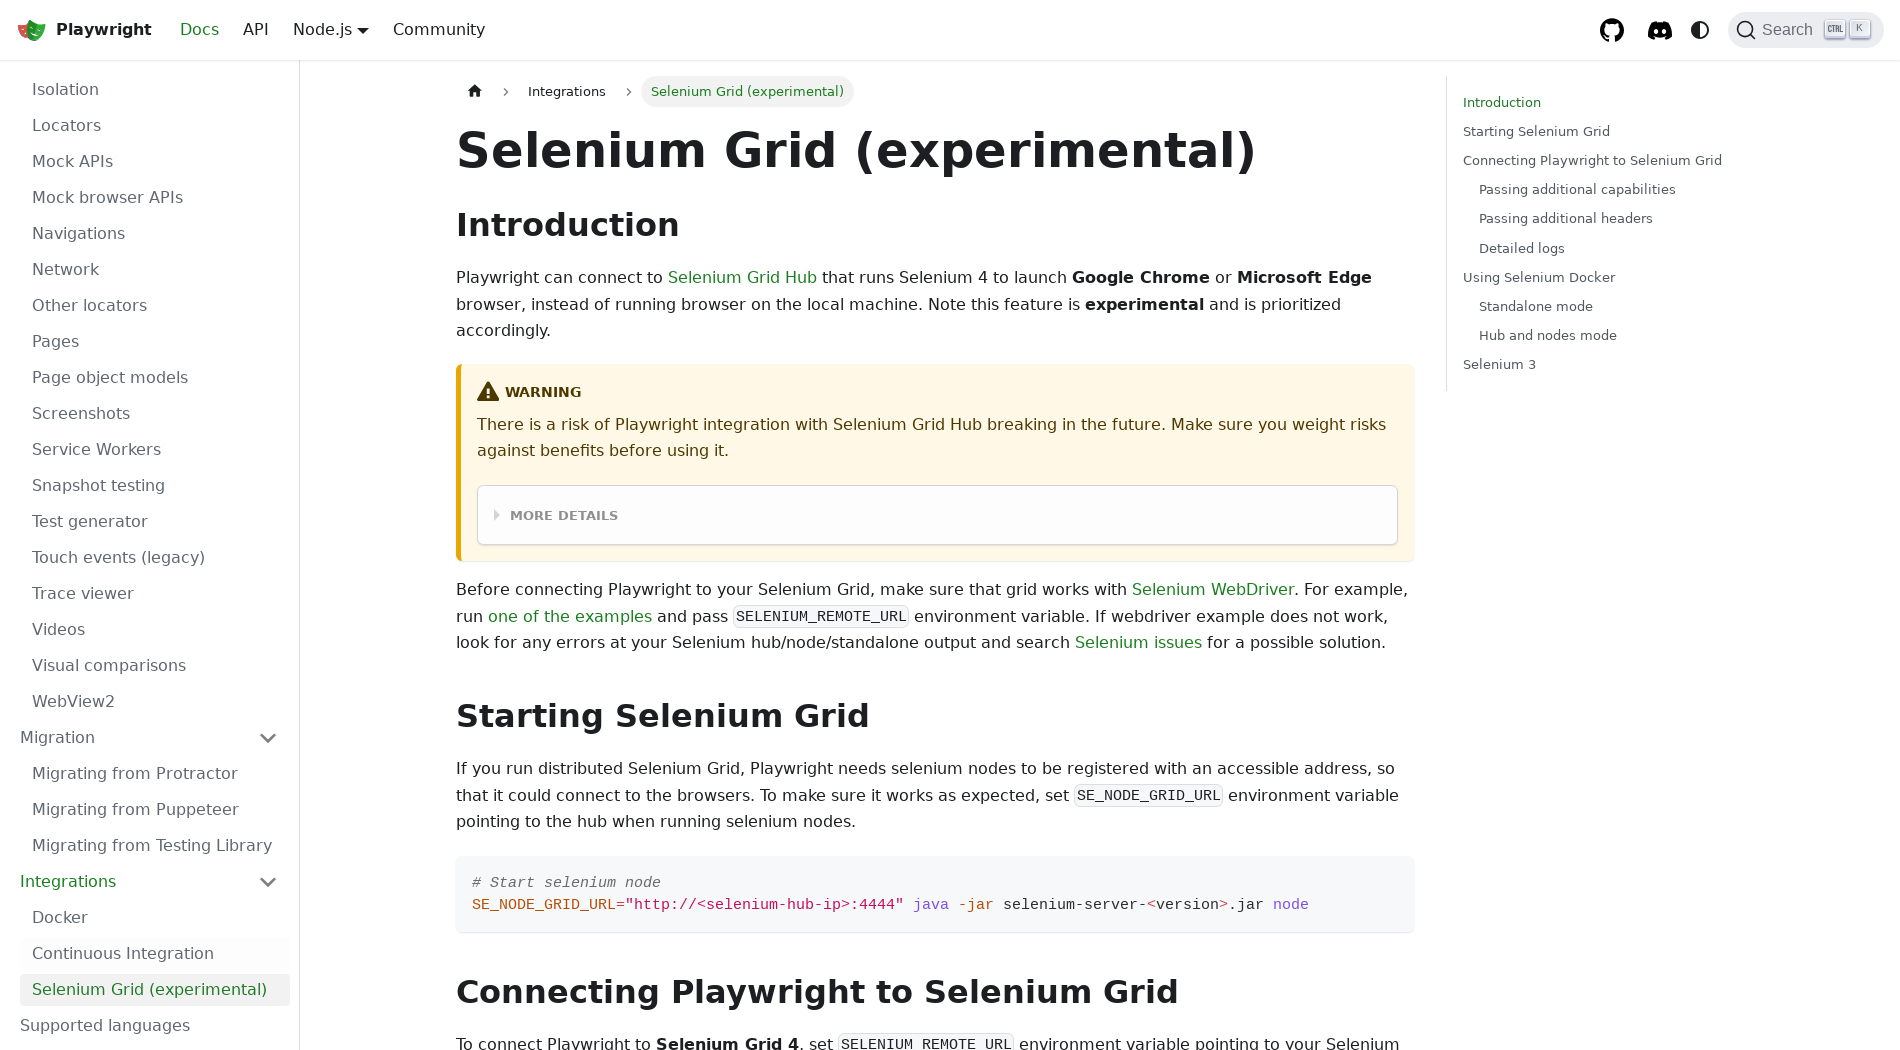

Clicked 'Supported languages' documentation link at (149, 1026) on text=Supported languages >> nth=0
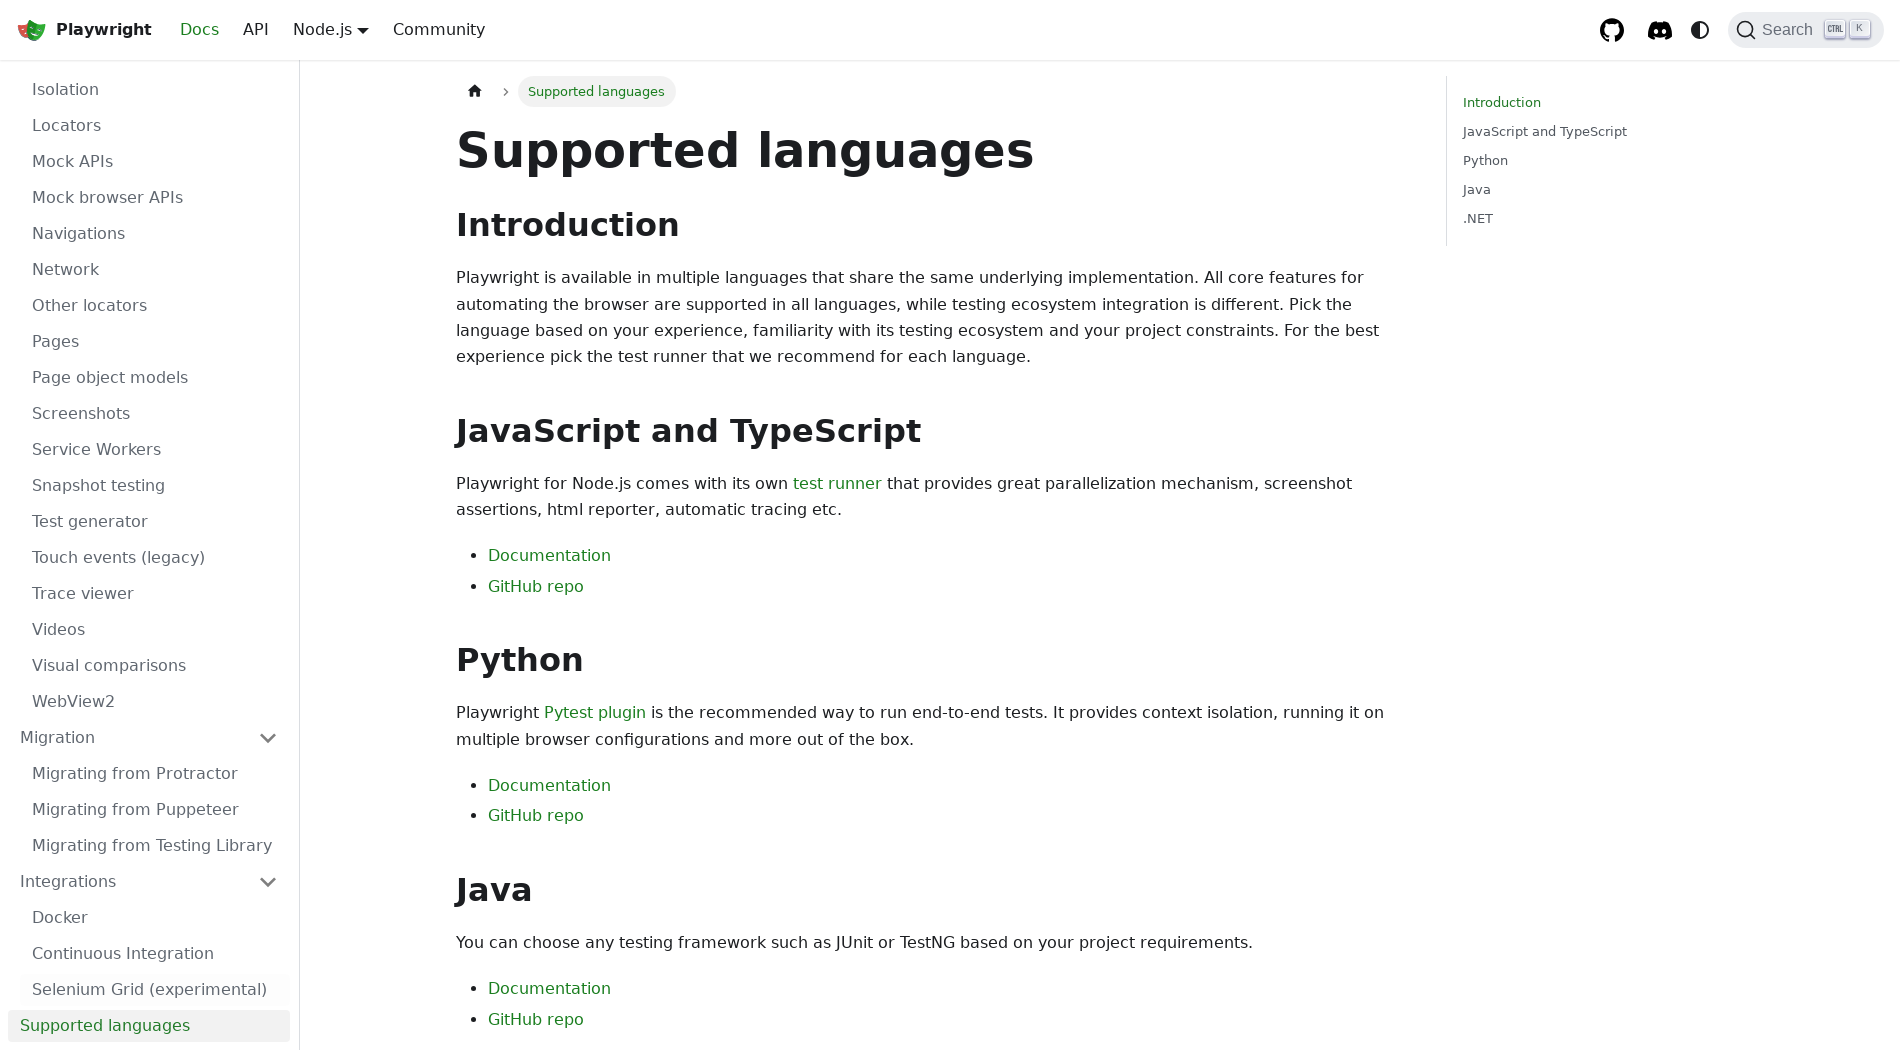

Waited for page to reach domcontentloaded state
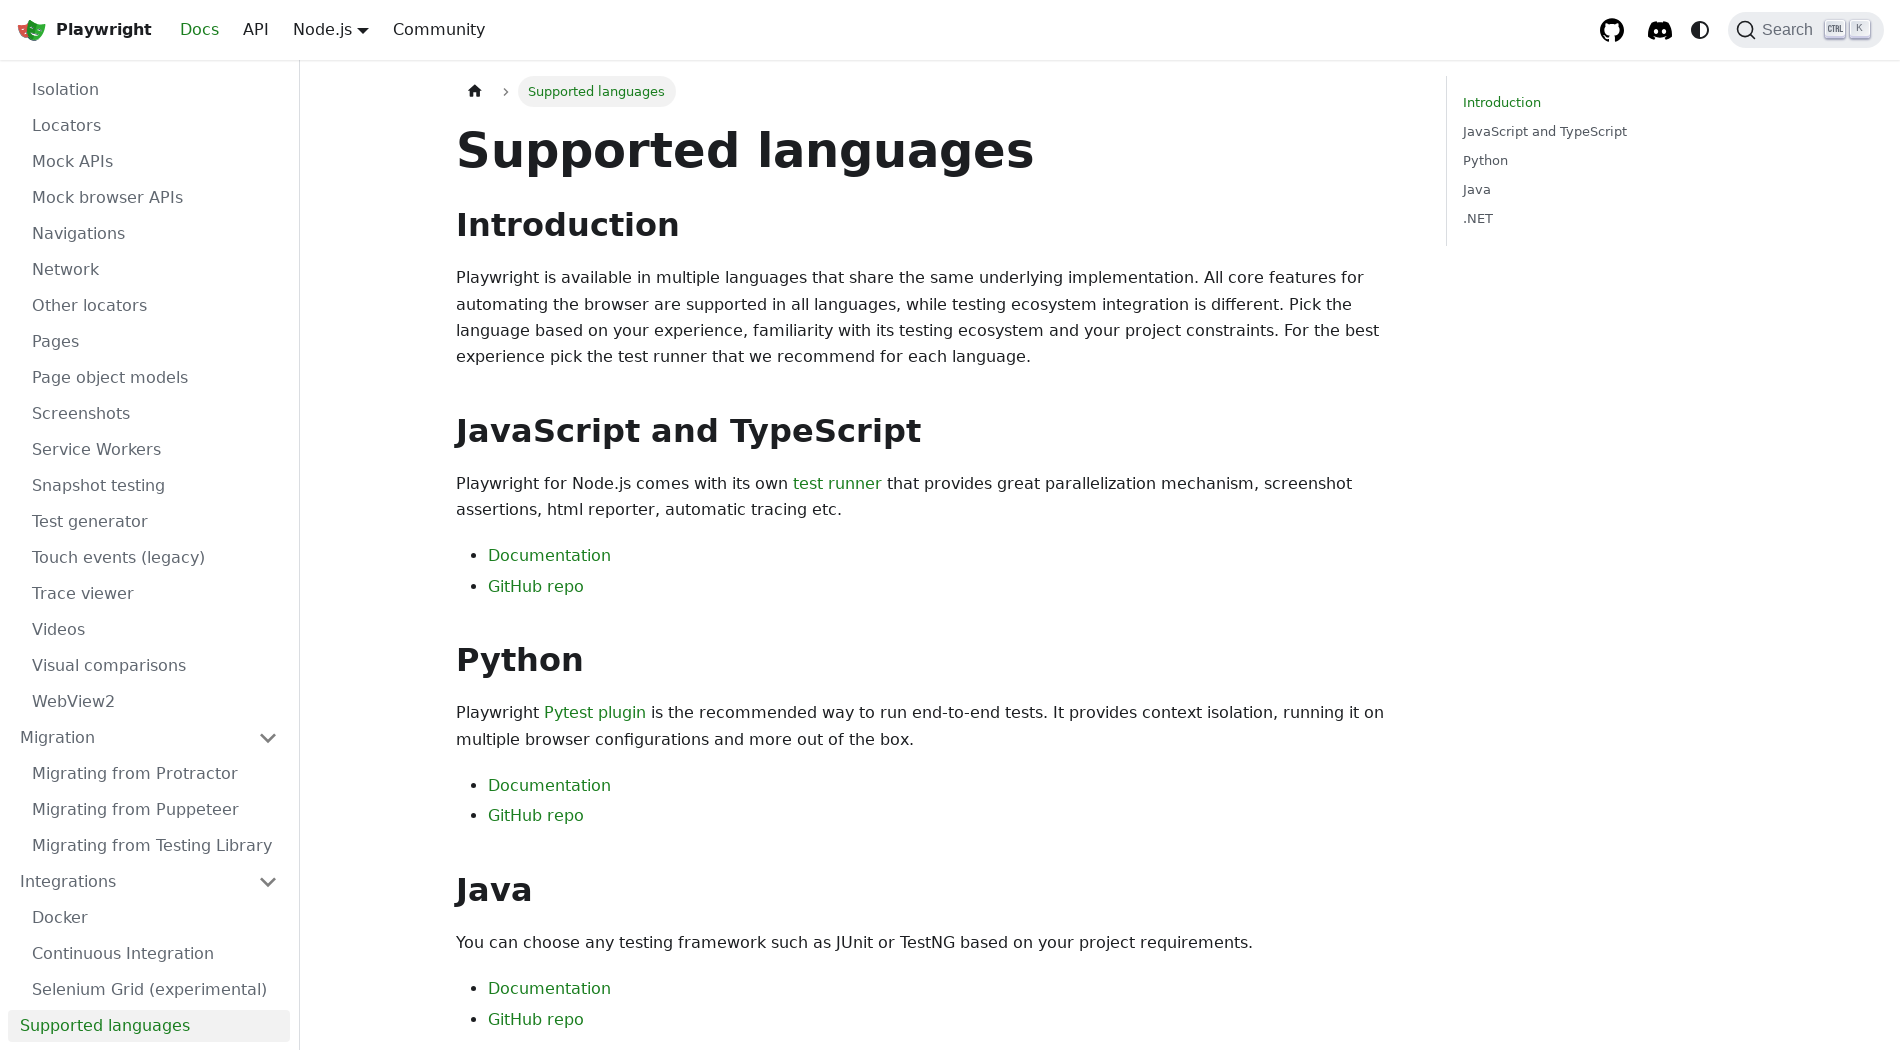

Verified 'Supported languages' is in page title
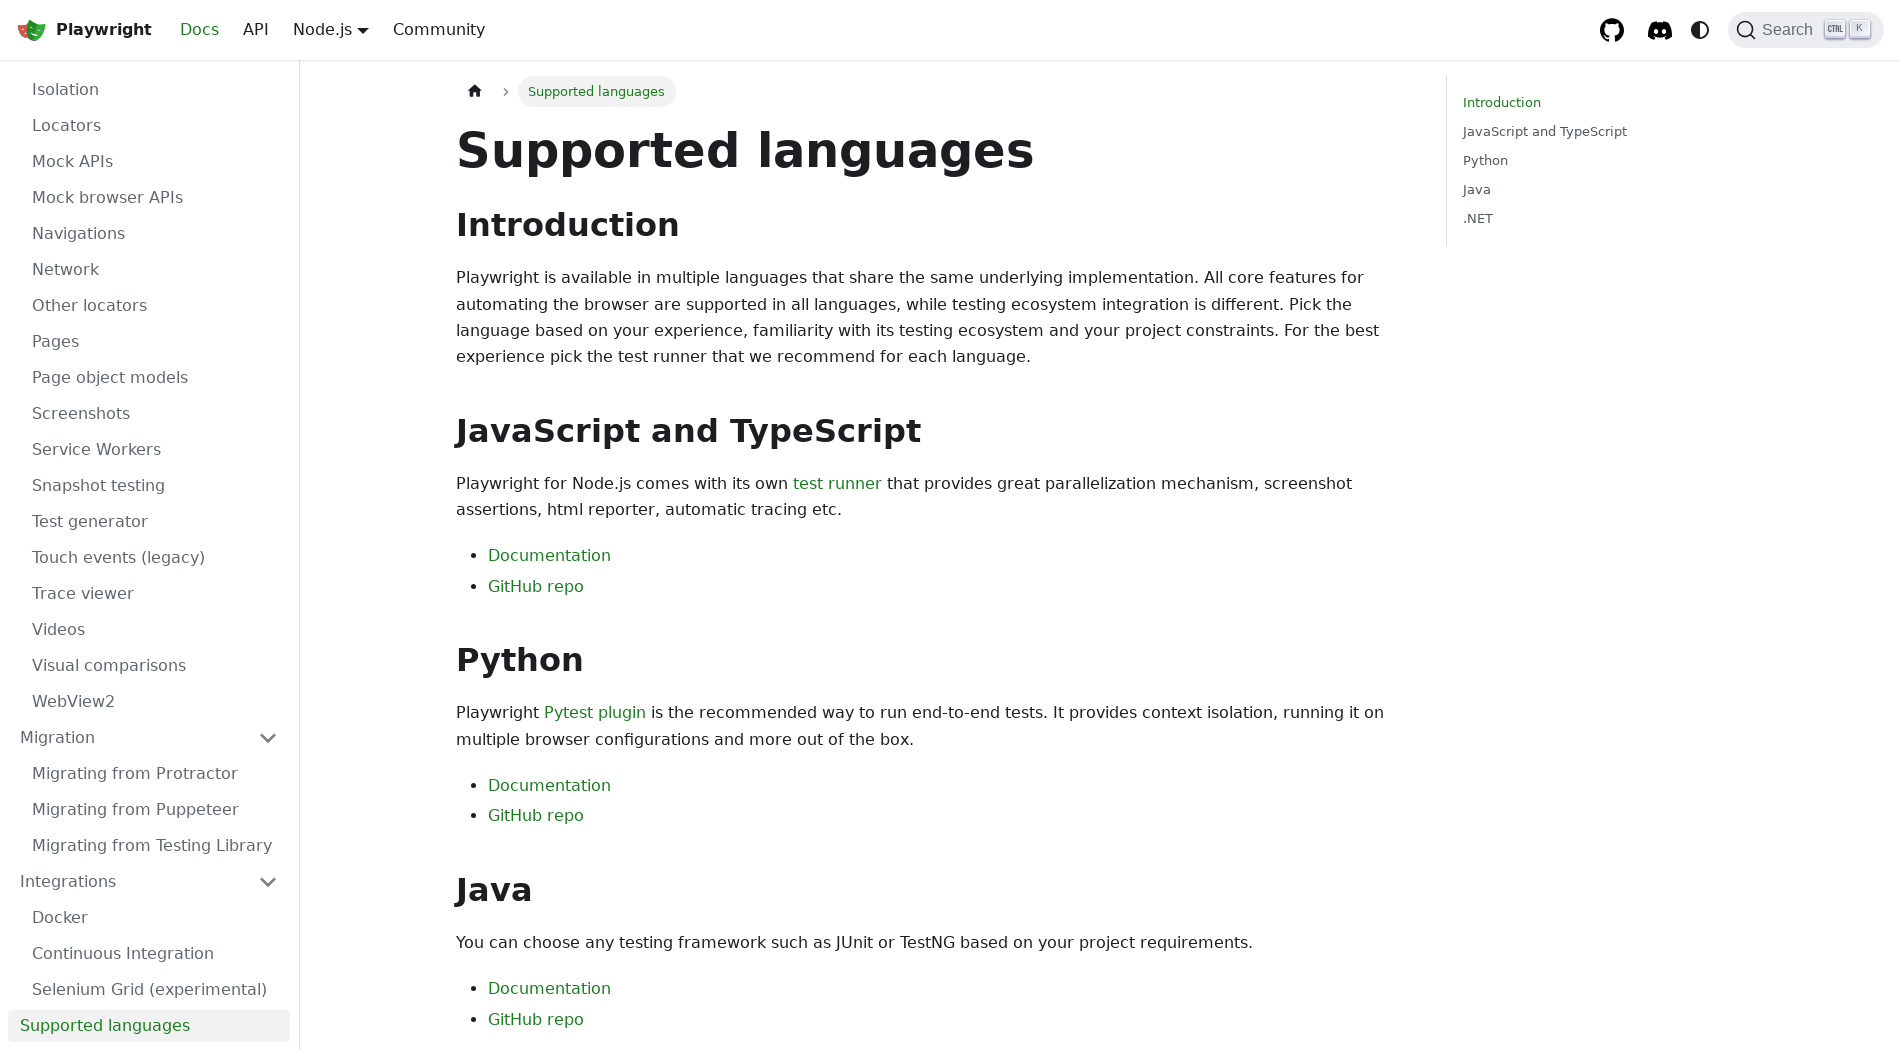

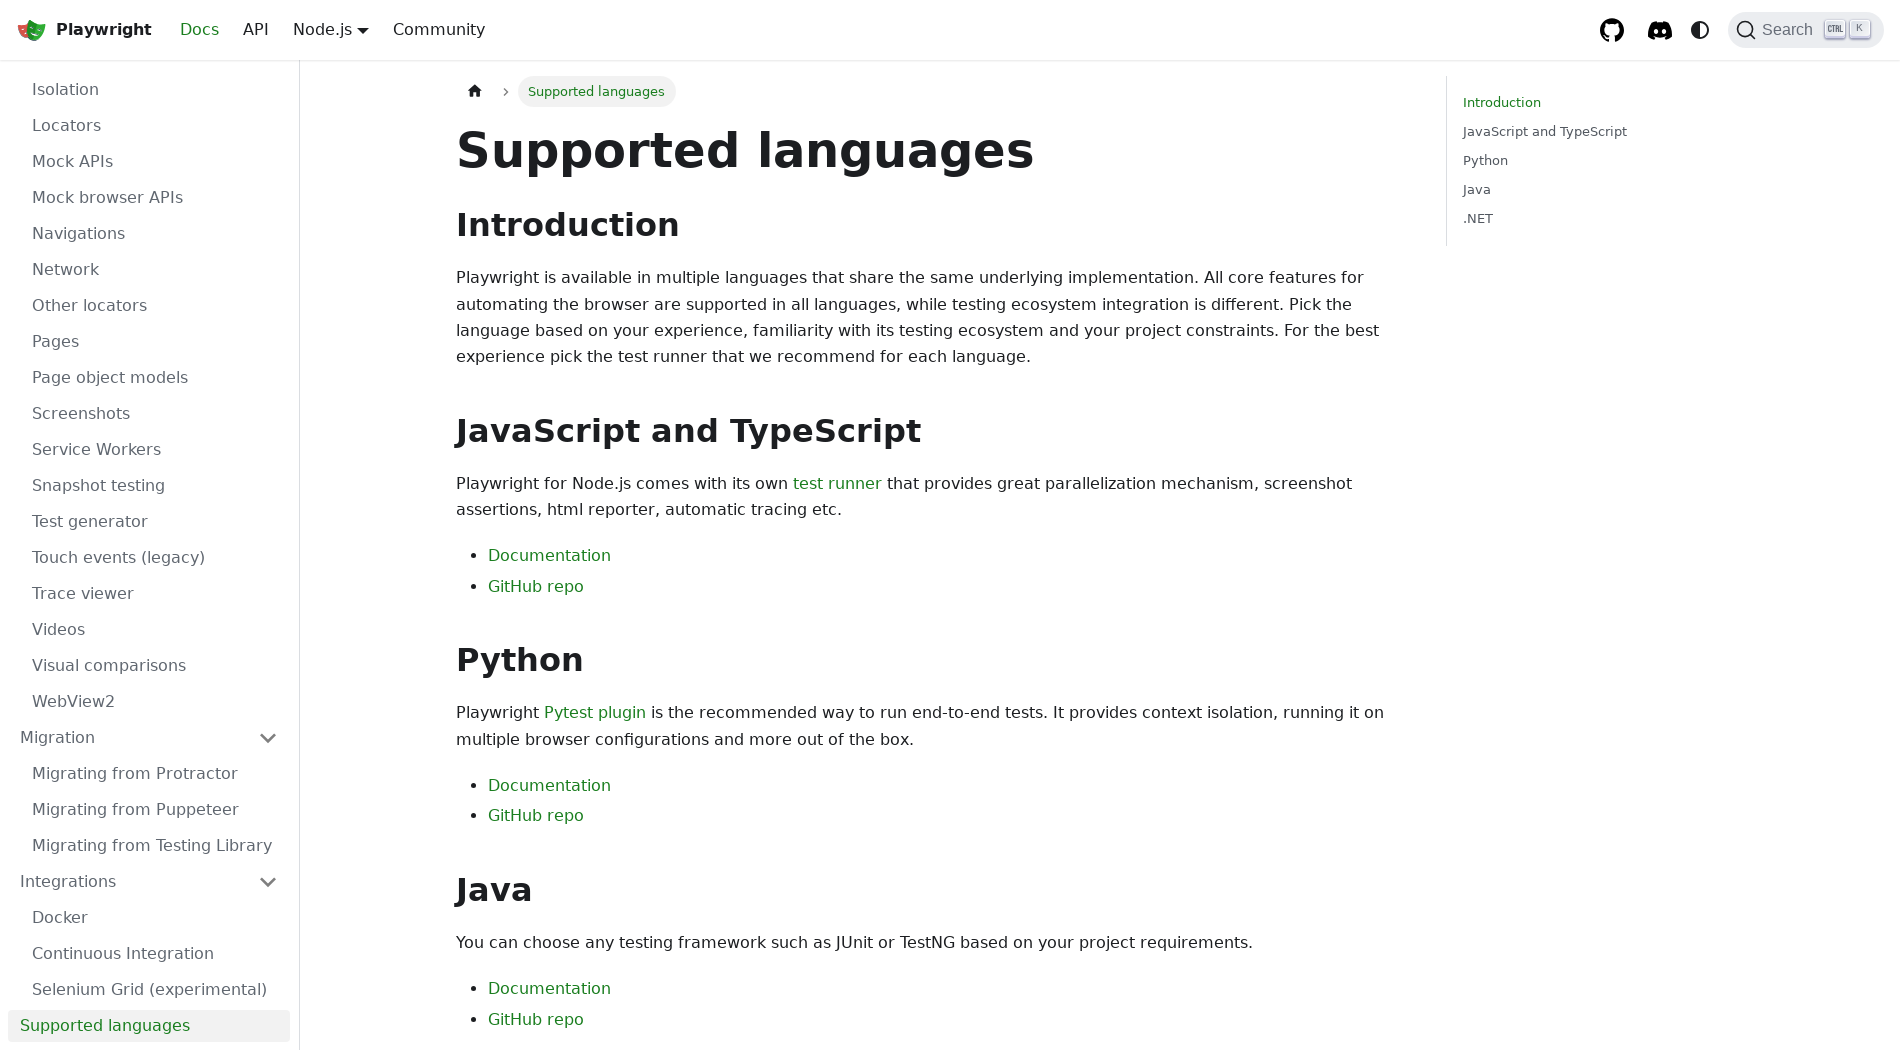